Tests filling a large form by entering "1" into all input fields and clicking the submit button

Starting URL: http://suninjuly.github.io/huge_form.html

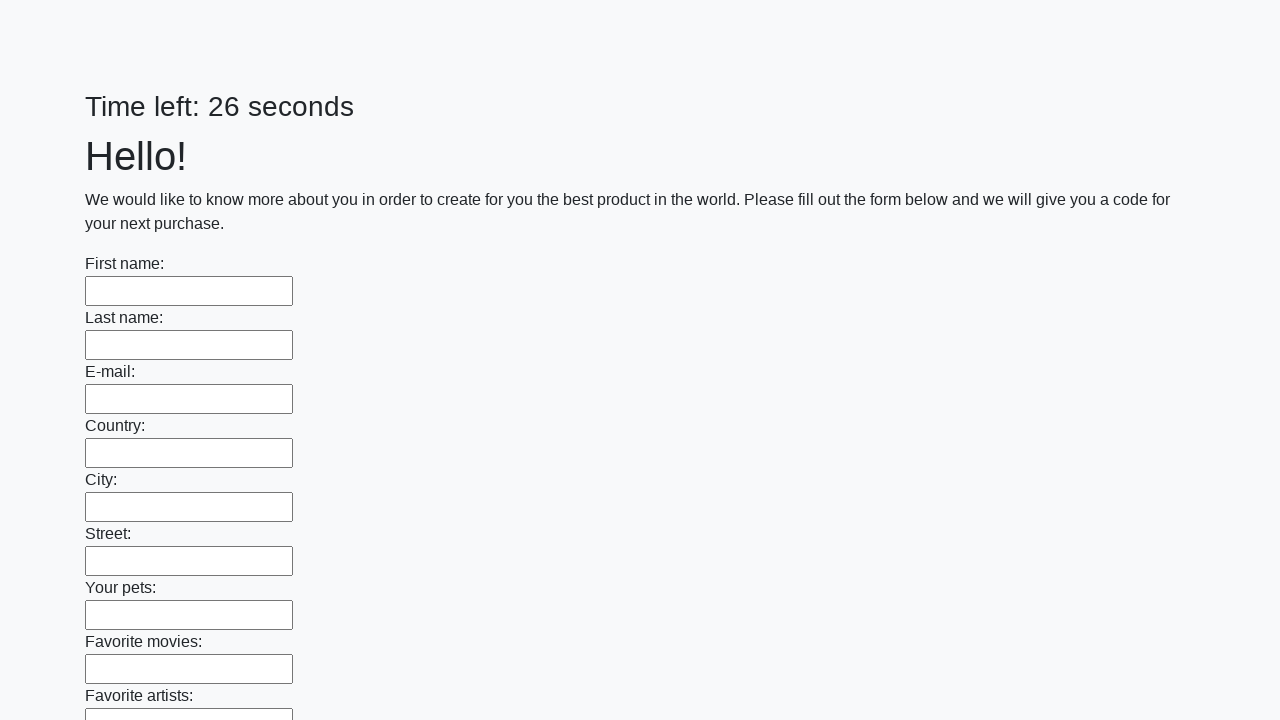

Navigated to huge form page
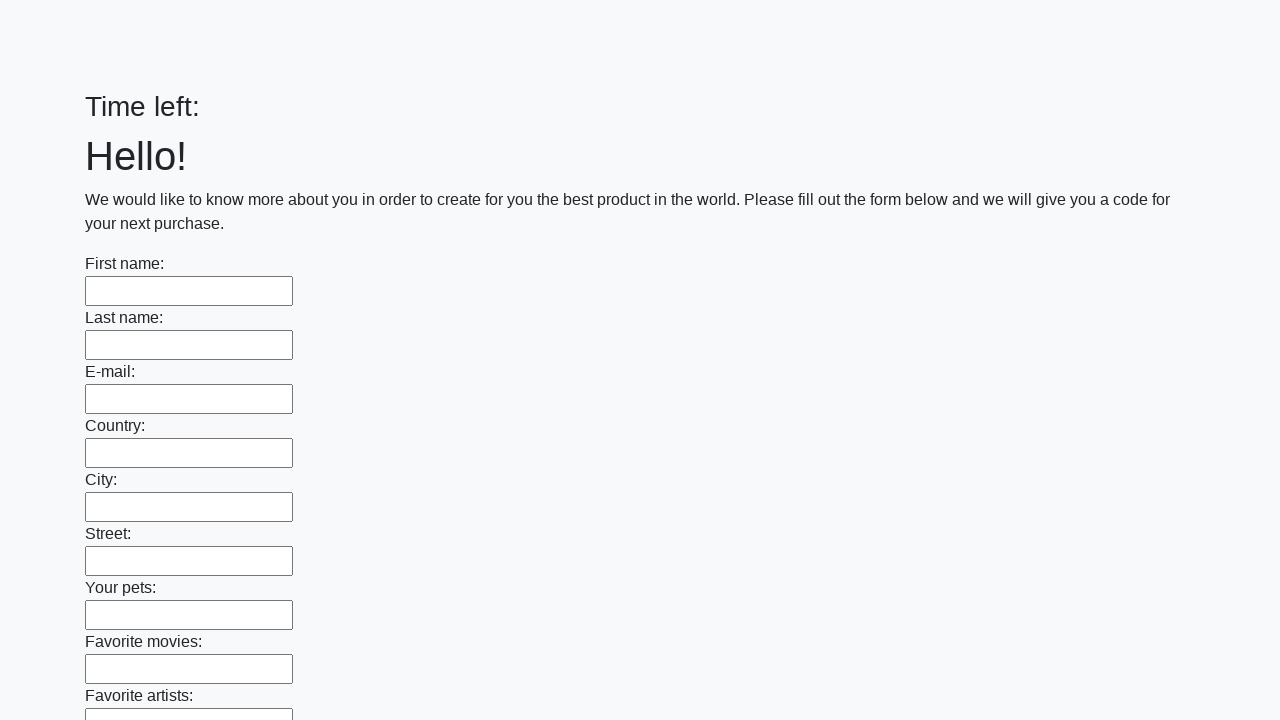

Filled input field with '1' on input >> nth=0
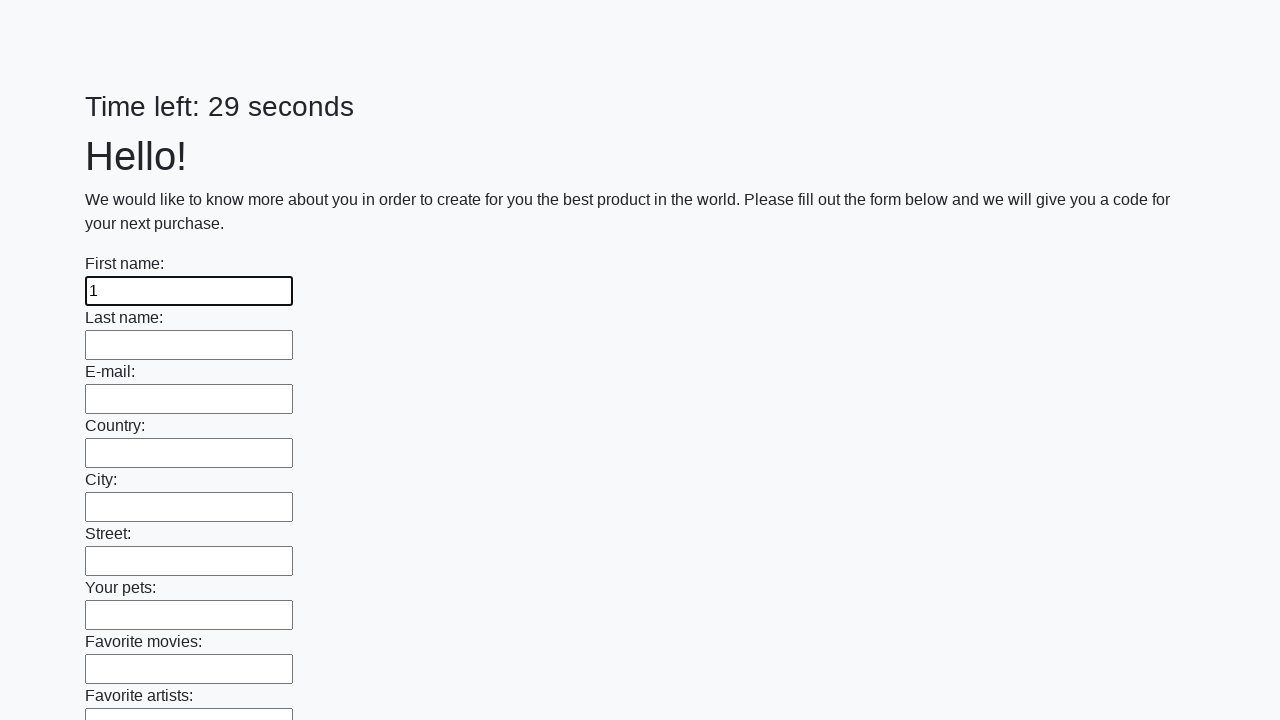

Filled input field with '1' on input >> nth=1
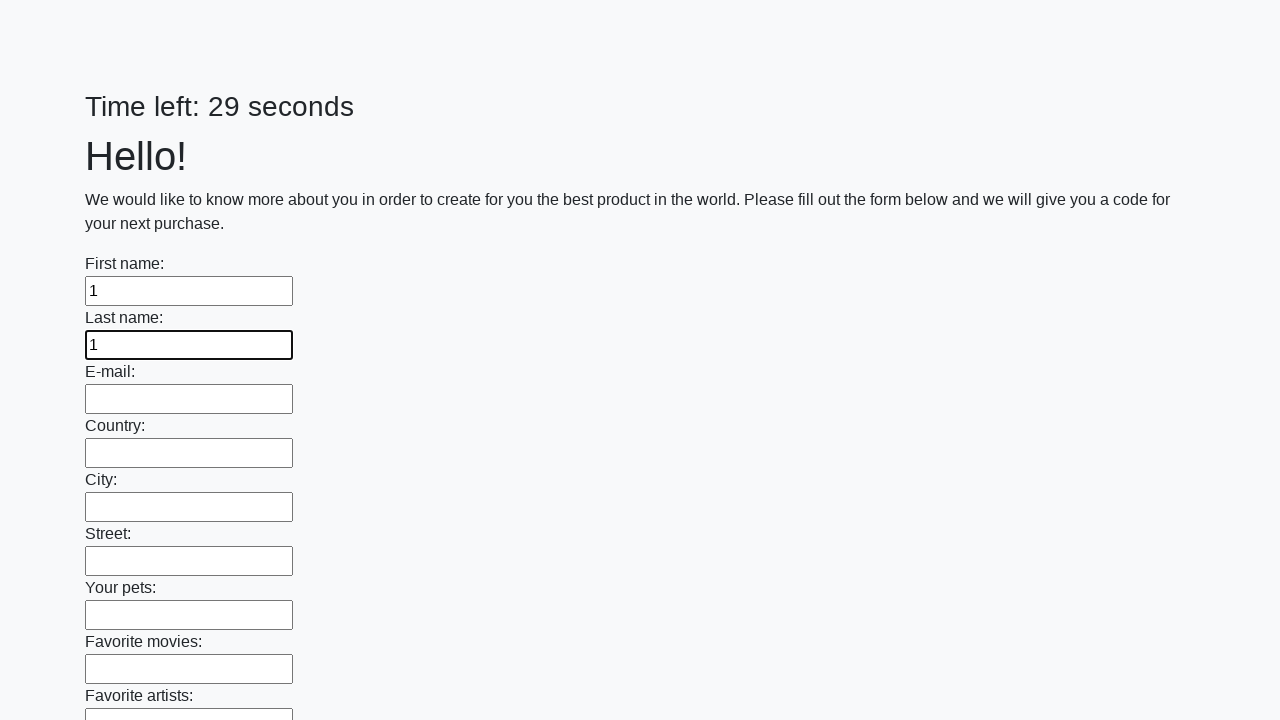

Filled input field with '1' on input >> nth=2
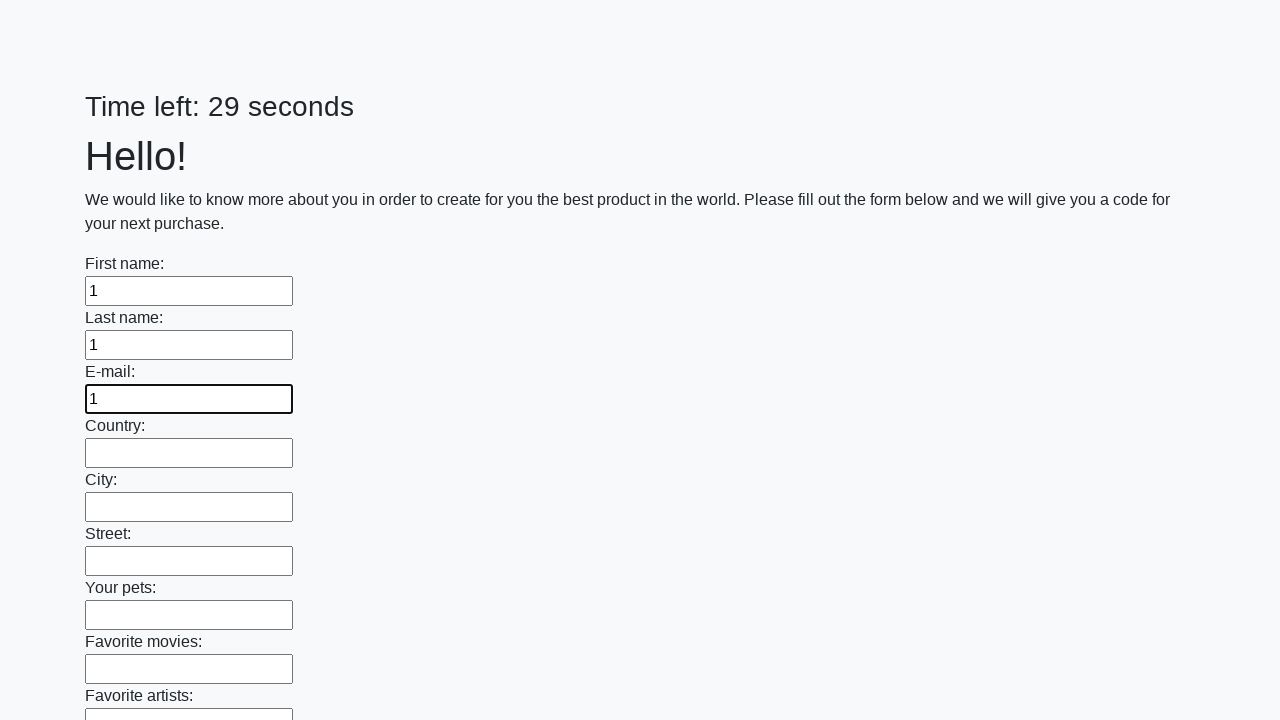

Filled input field with '1' on input >> nth=3
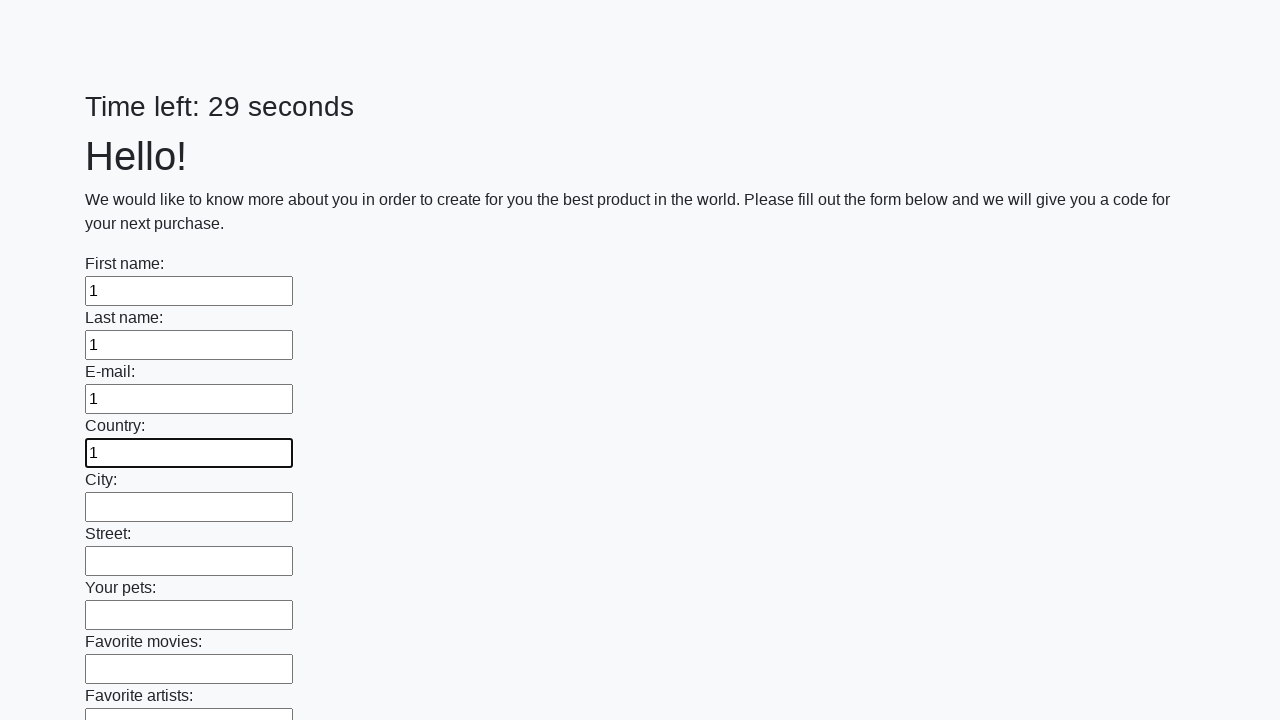

Filled input field with '1' on input >> nth=4
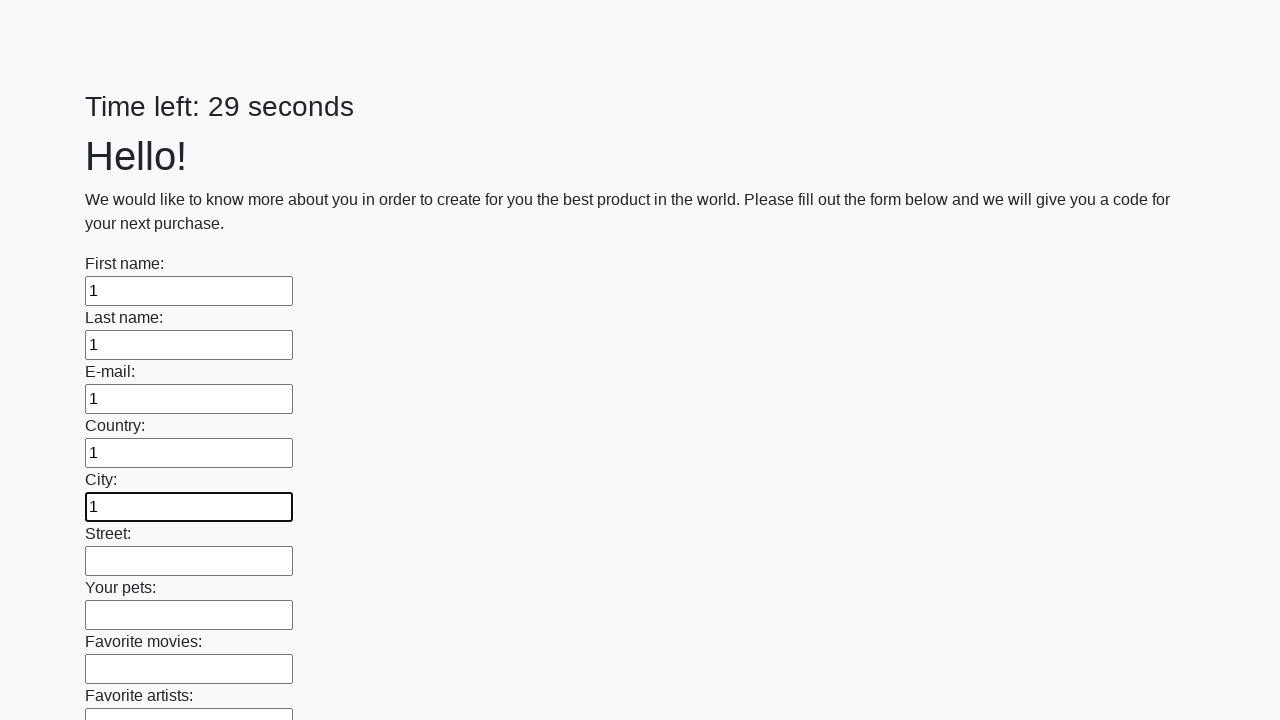

Filled input field with '1' on input >> nth=5
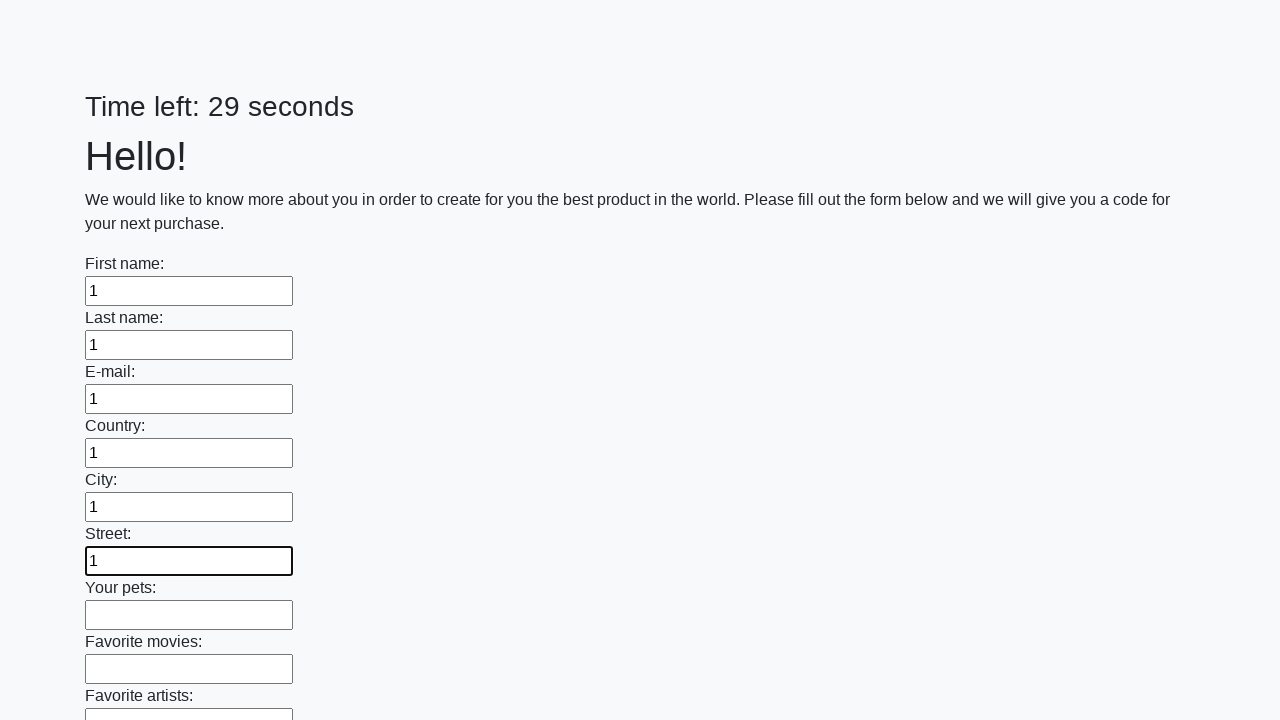

Filled input field with '1' on input >> nth=6
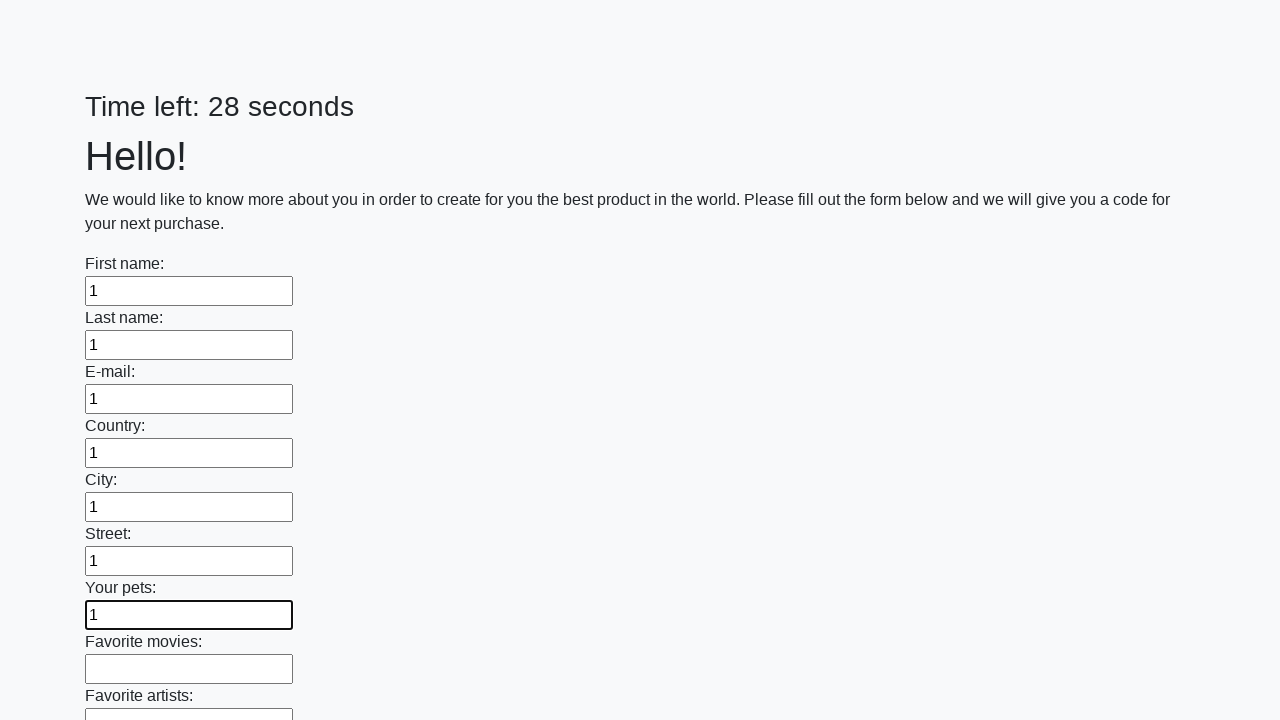

Filled input field with '1' on input >> nth=7
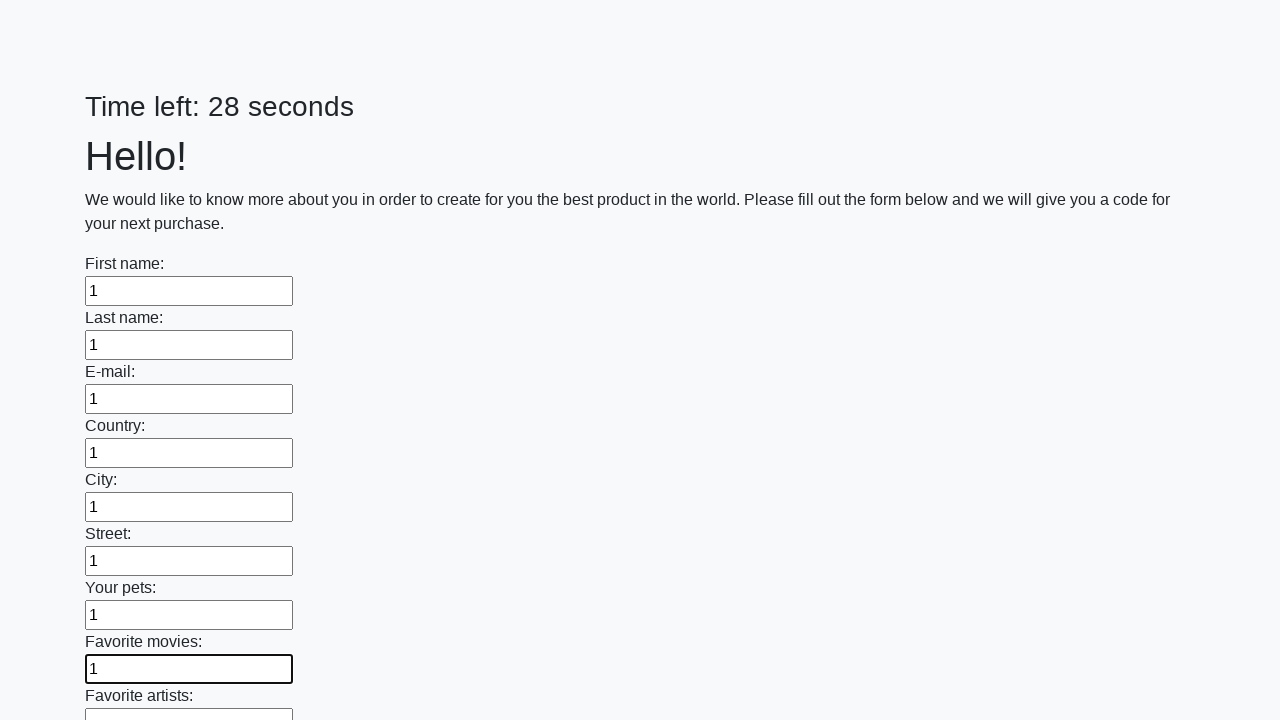

Filled input field with '1' on input >> nth=8
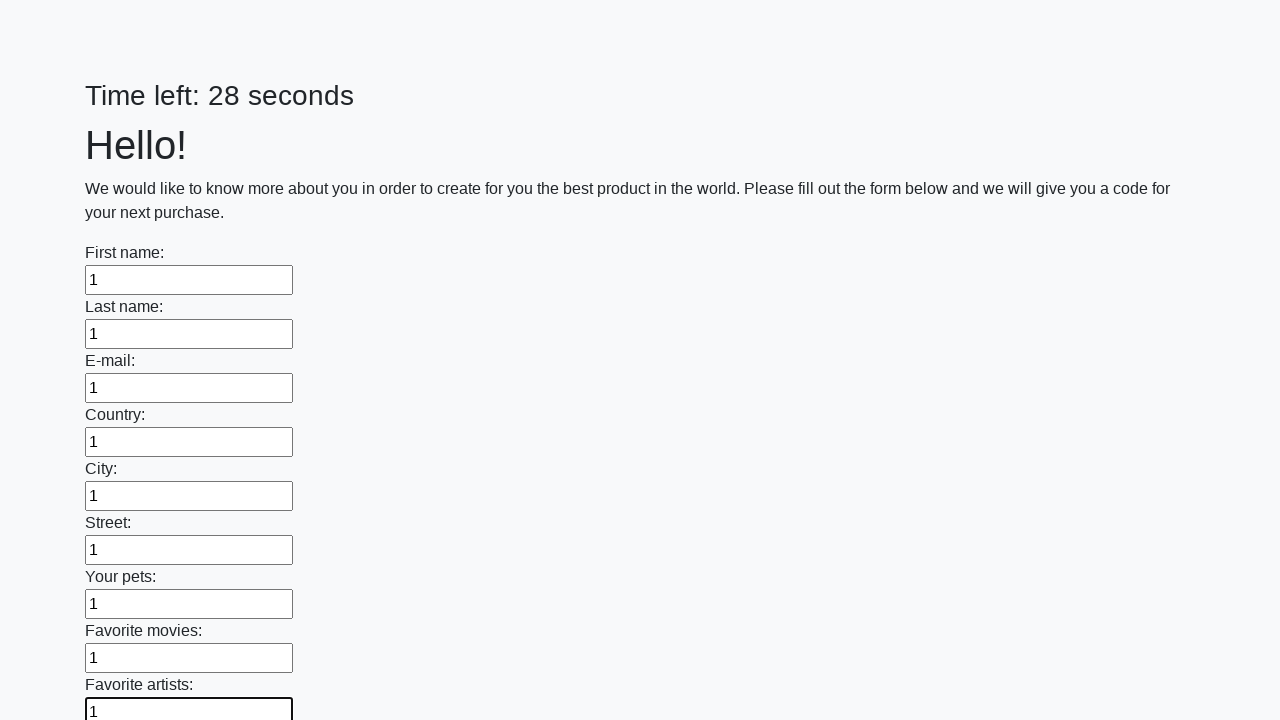

Filled input field with '1' on input >> nth=9
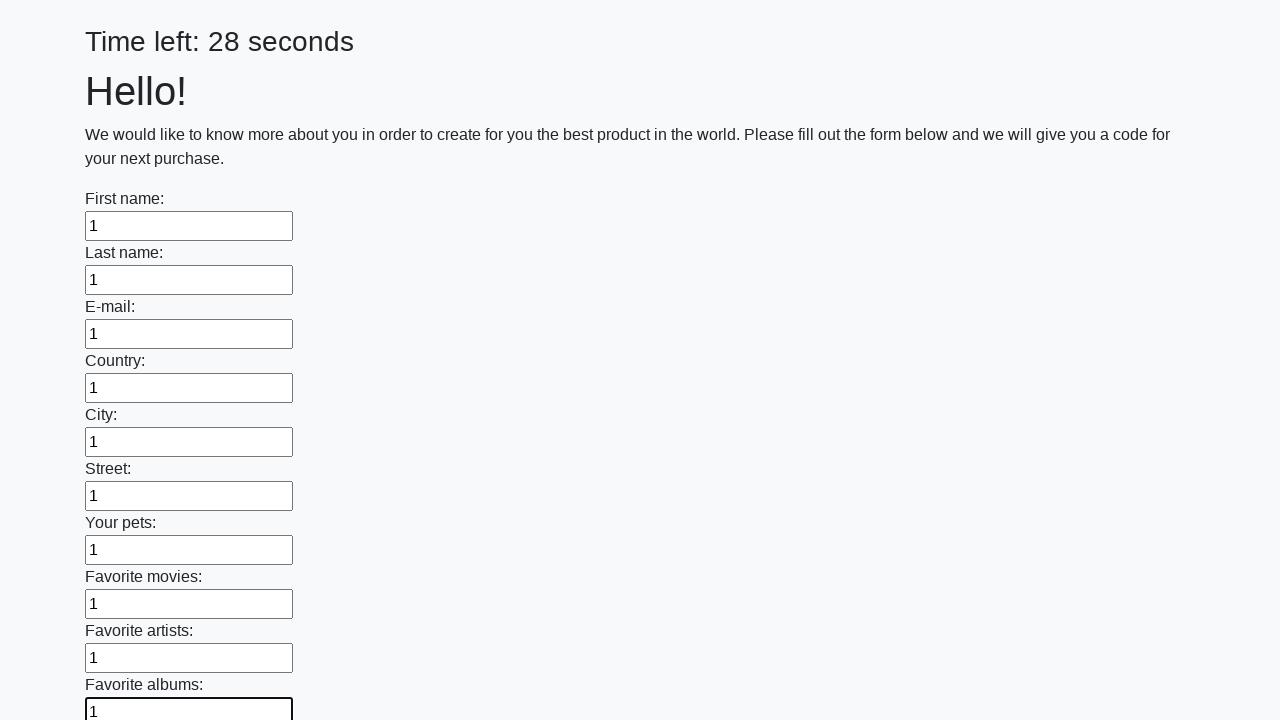

Filled input field with '1' on input >> nth=10
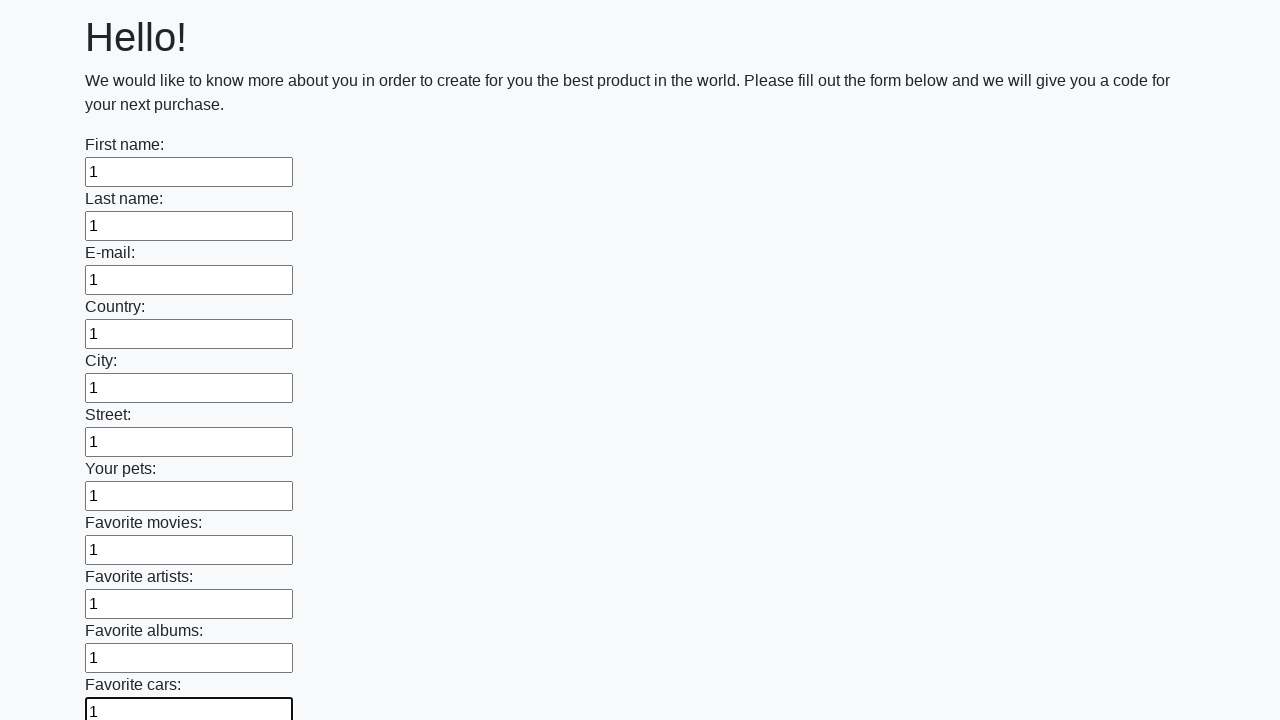

Filled input field with '1' on input >> nth=11
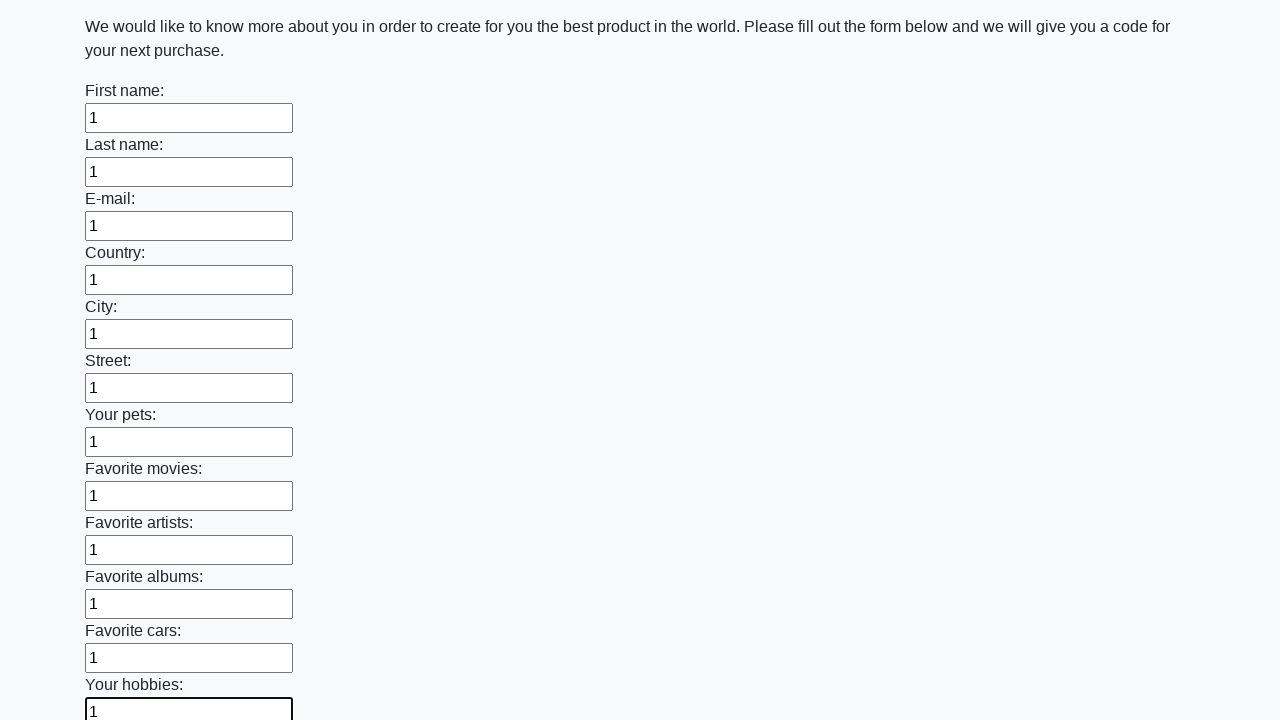

Filled input field with '1' on input >> nth=12
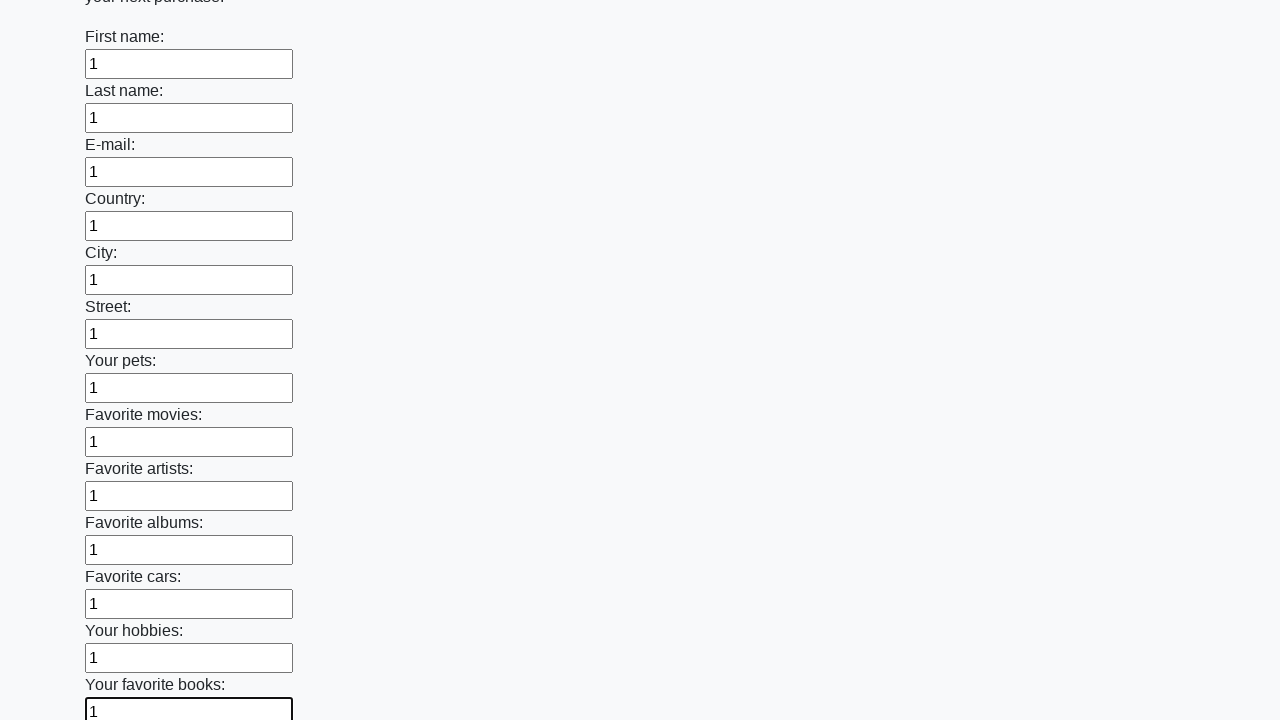

Filled input field with '1' on input >> nth=13
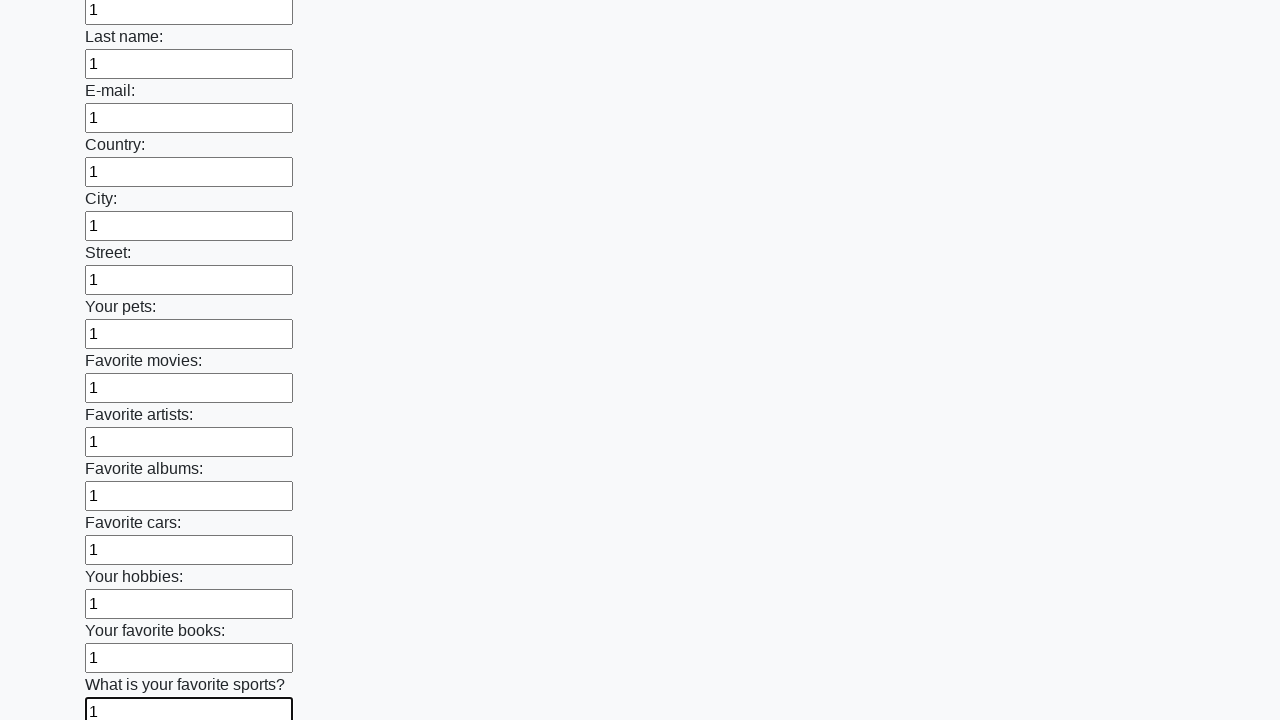

Filled input field with '1' on input >> nth=14
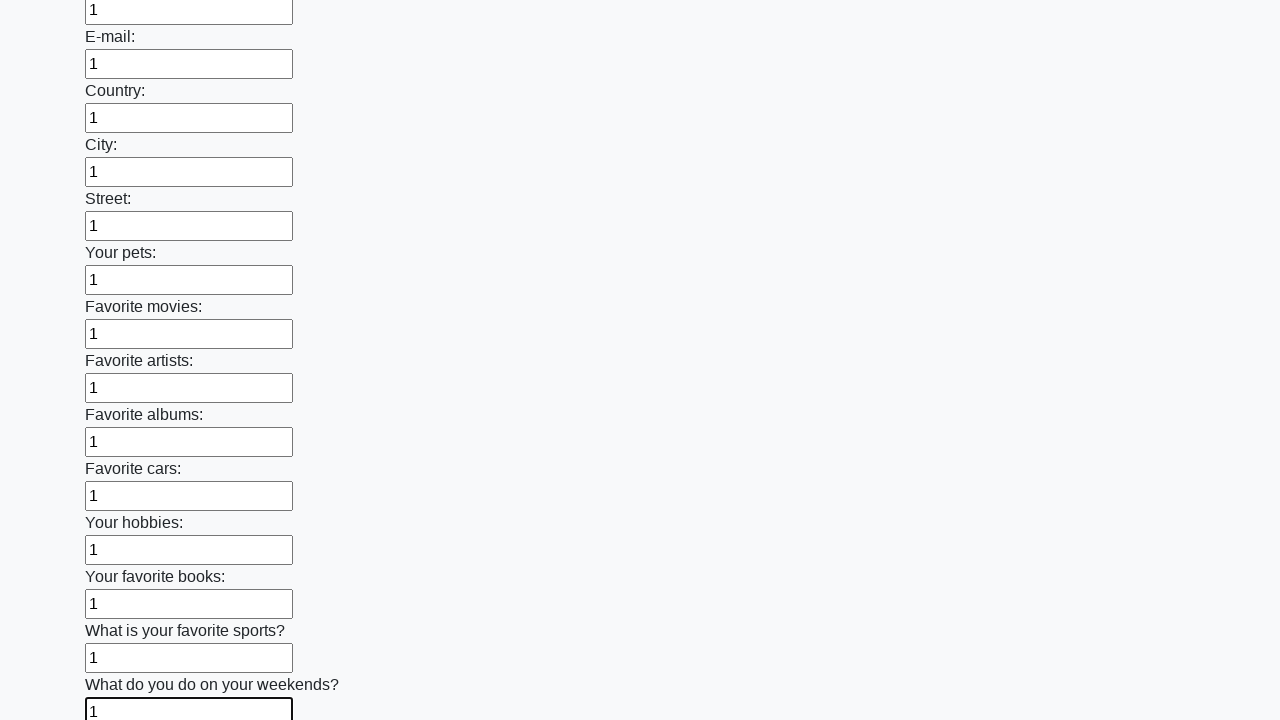

Filled input field with '1' on input >> nth=15
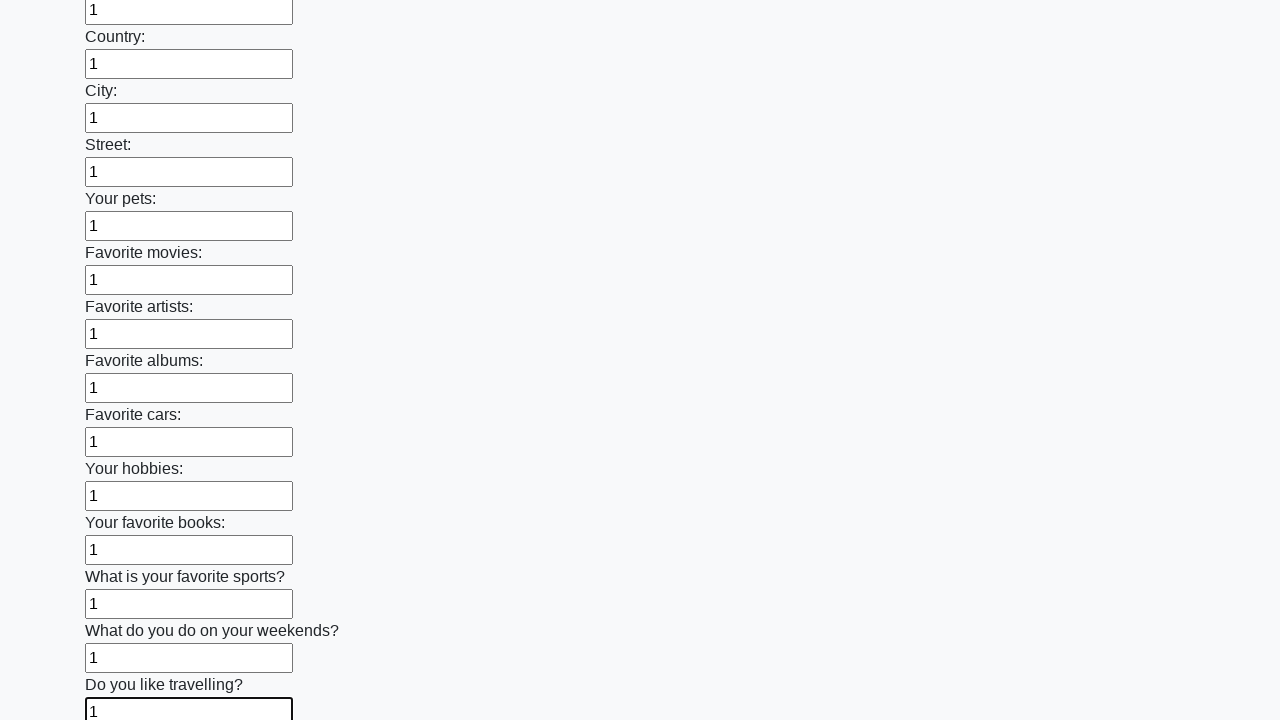

Filled input field with '1' on input >> nth=16
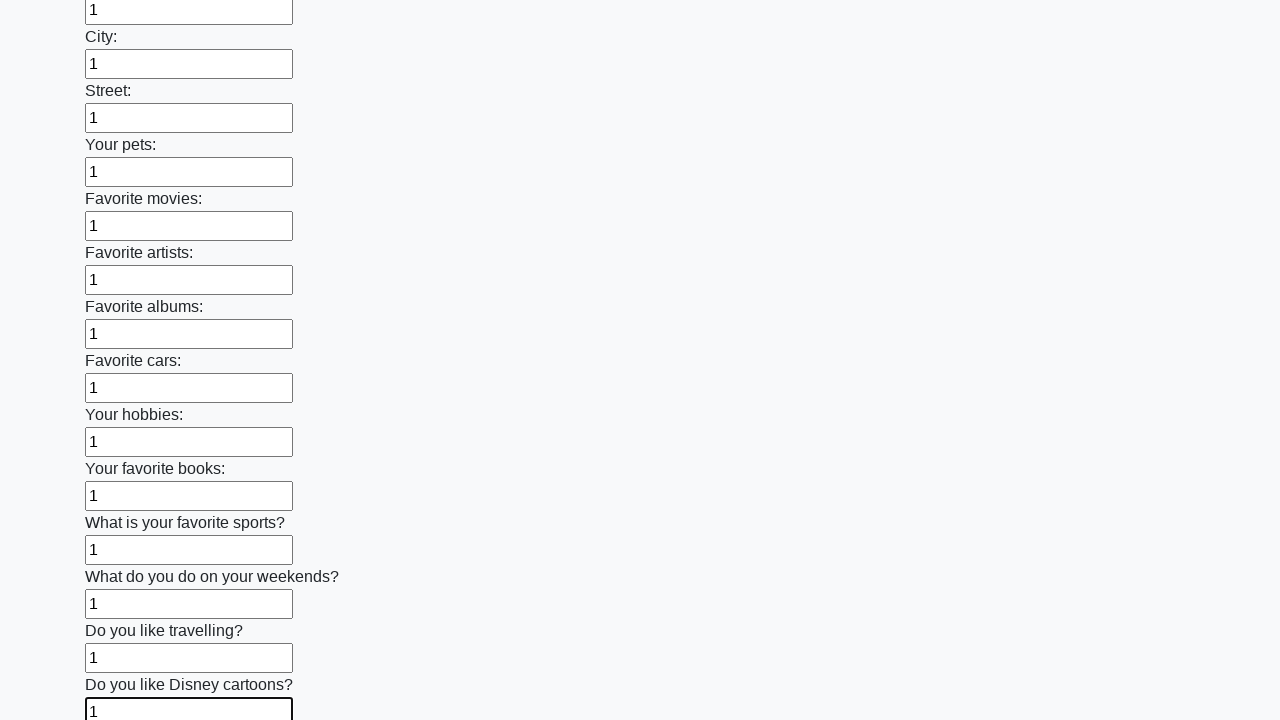

Filled input field with '1' on input >> nth=17
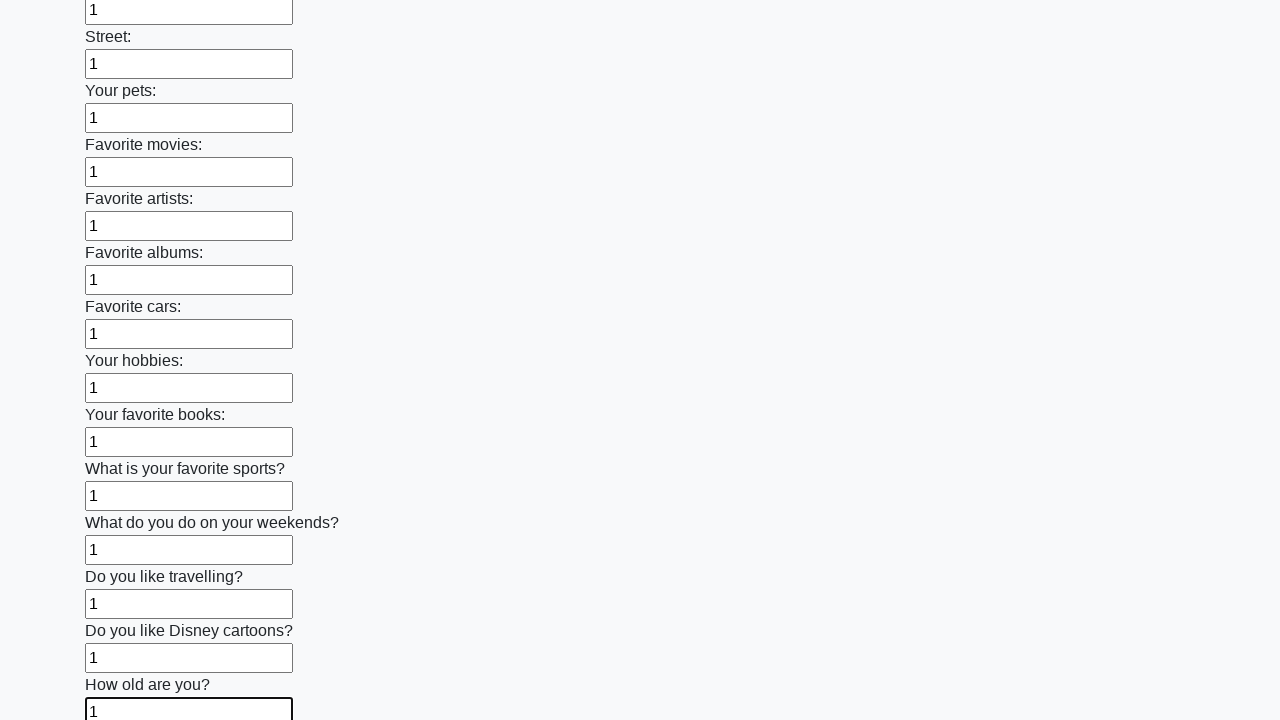

Filled input field with '1' on input >> nth=18
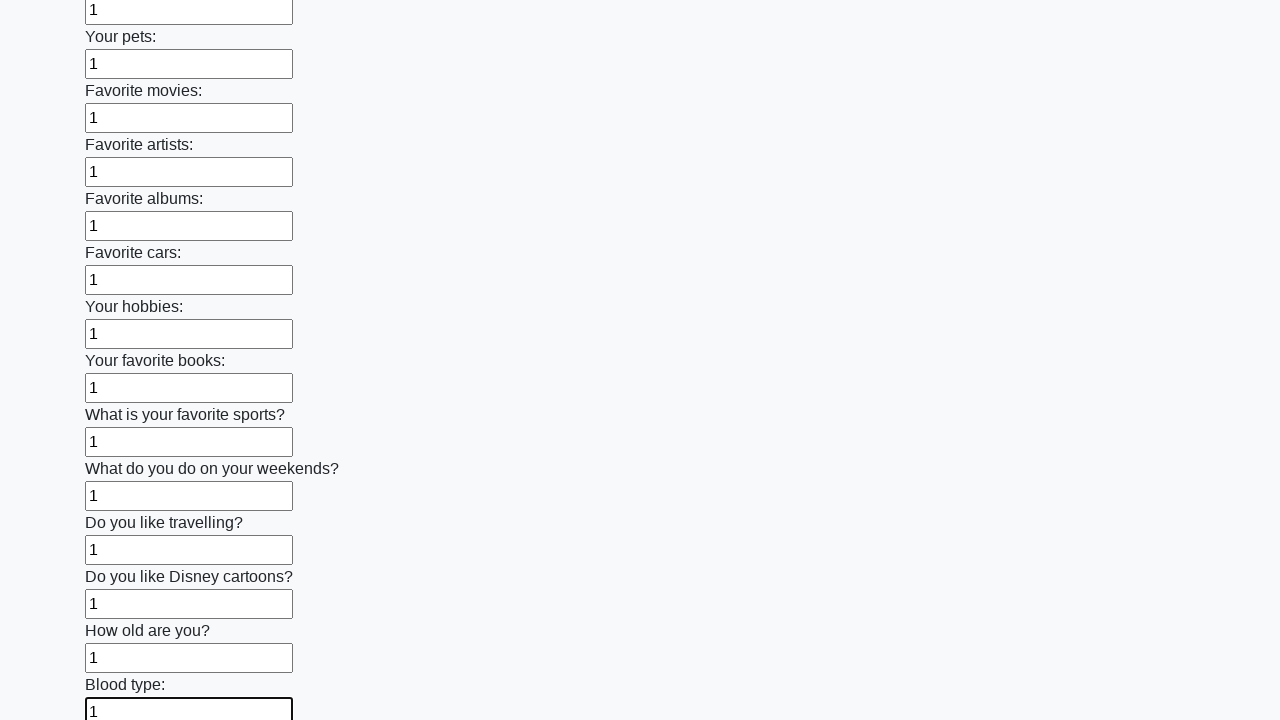

Filled input field with '1' on input >> nth=19
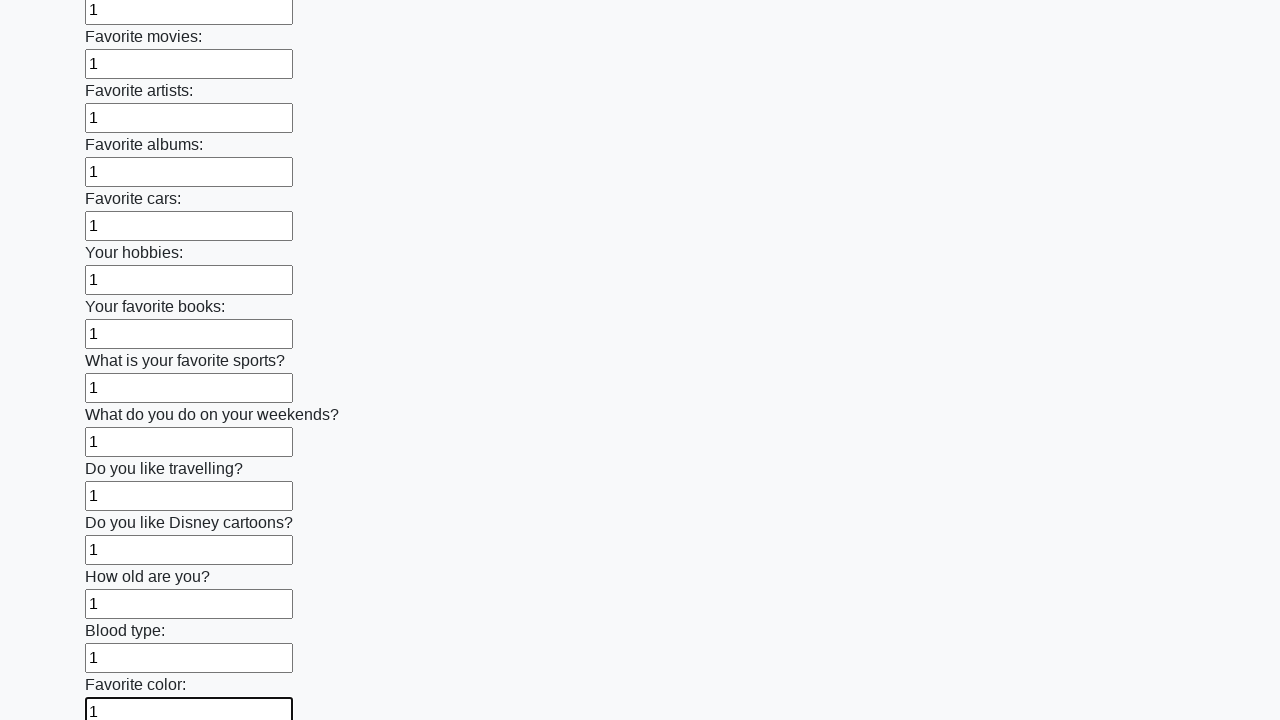

Filled input field with '1' on input >> nth=20
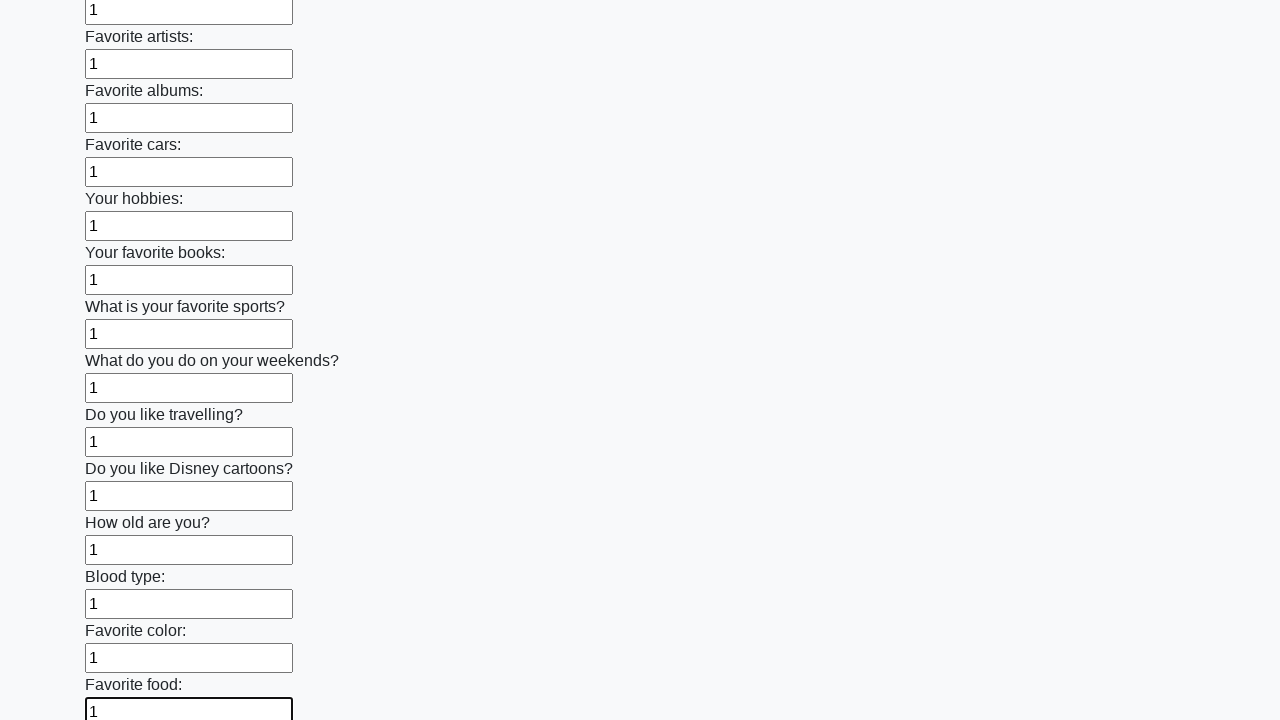

Filled input field with '1' on input >> nth=21
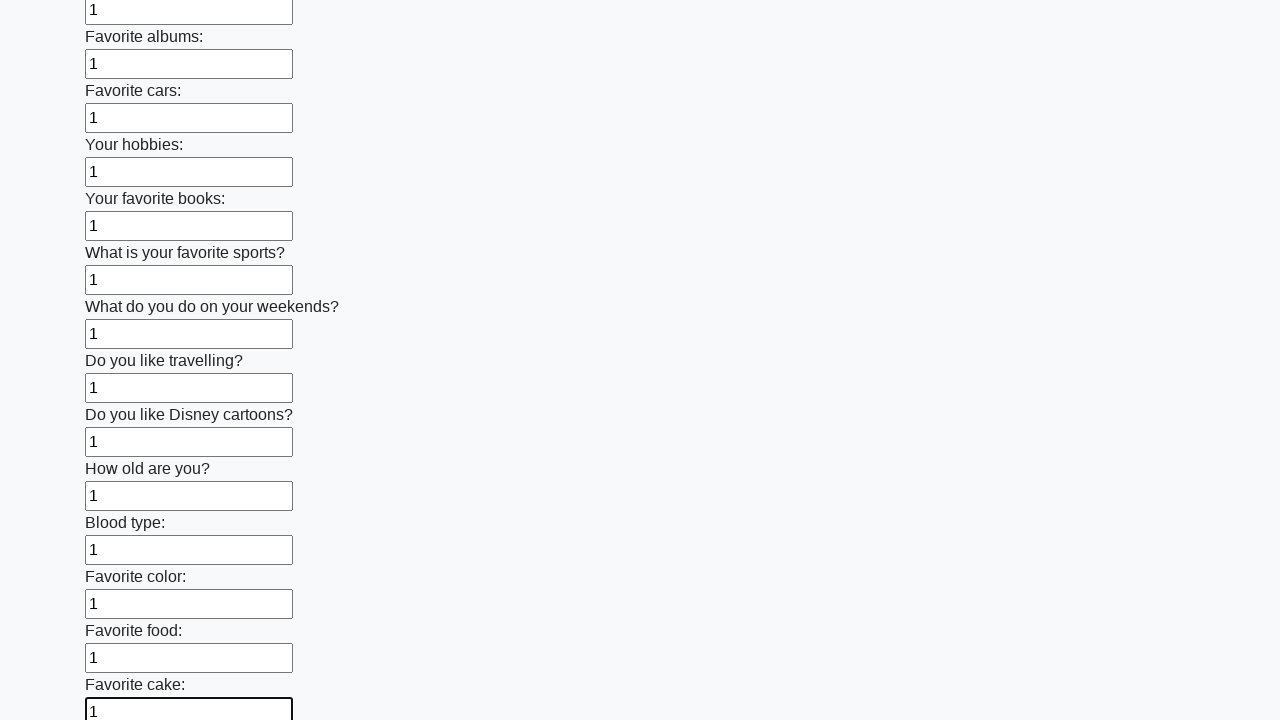

Filled input field with '1' on input >> nth=22
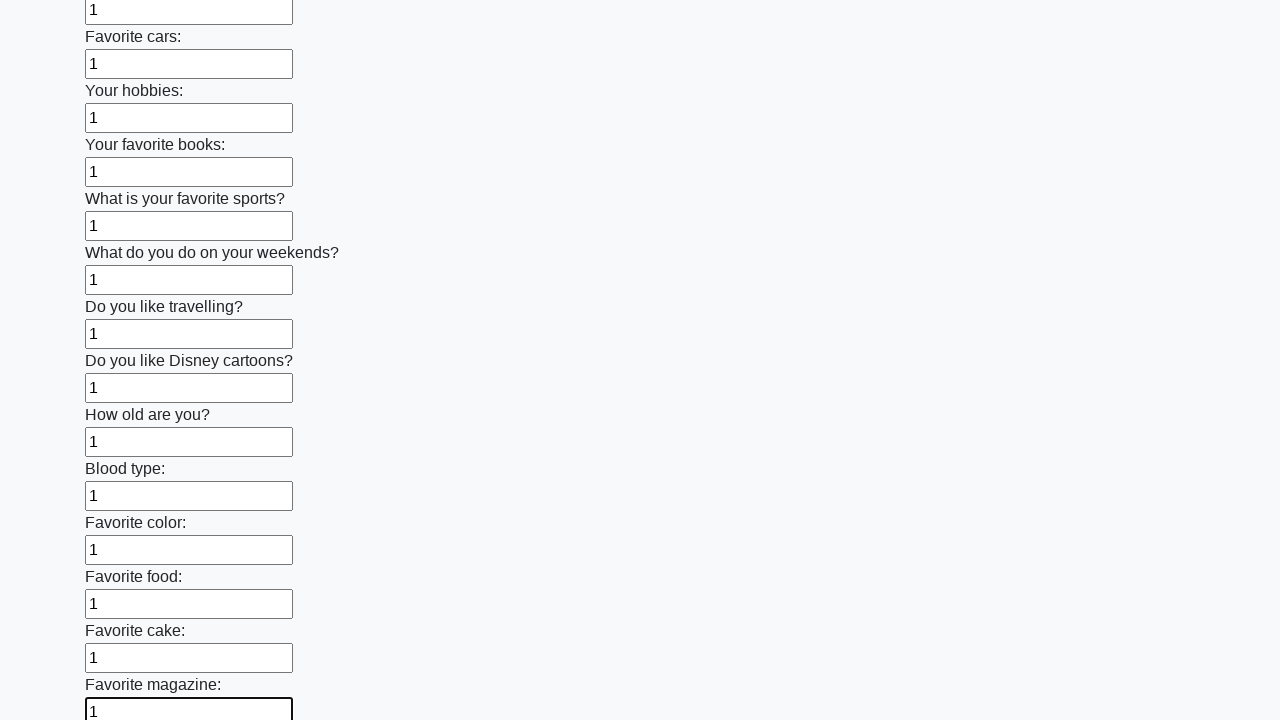

Filled input field with '1' on input >> nth=23
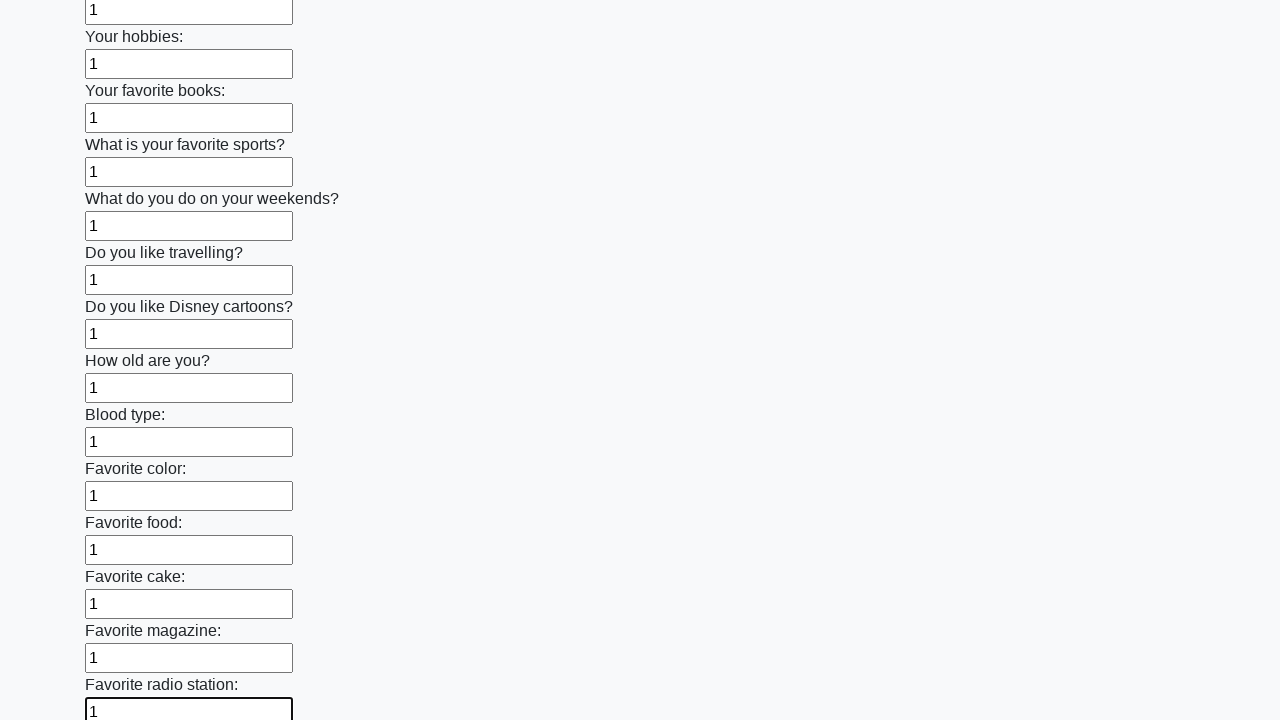

Filled input field with '1' on input >> nth=24
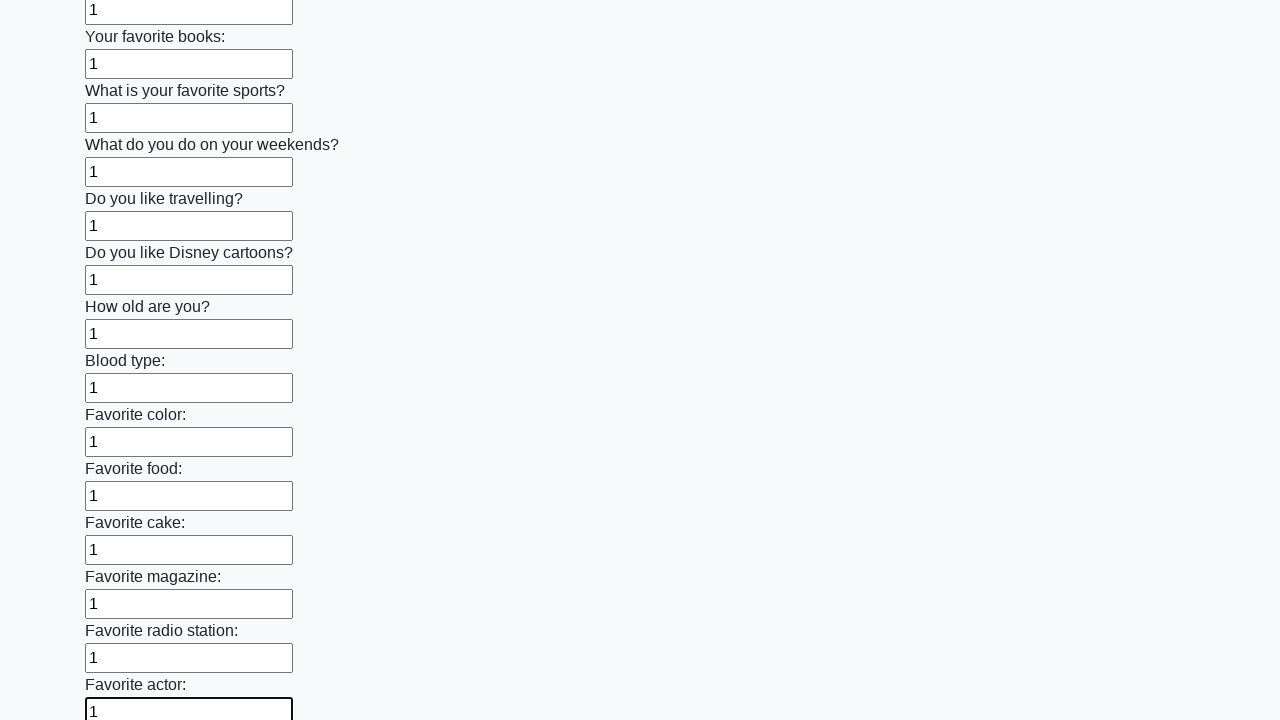

Filled input field with '1' on input >> nth=25
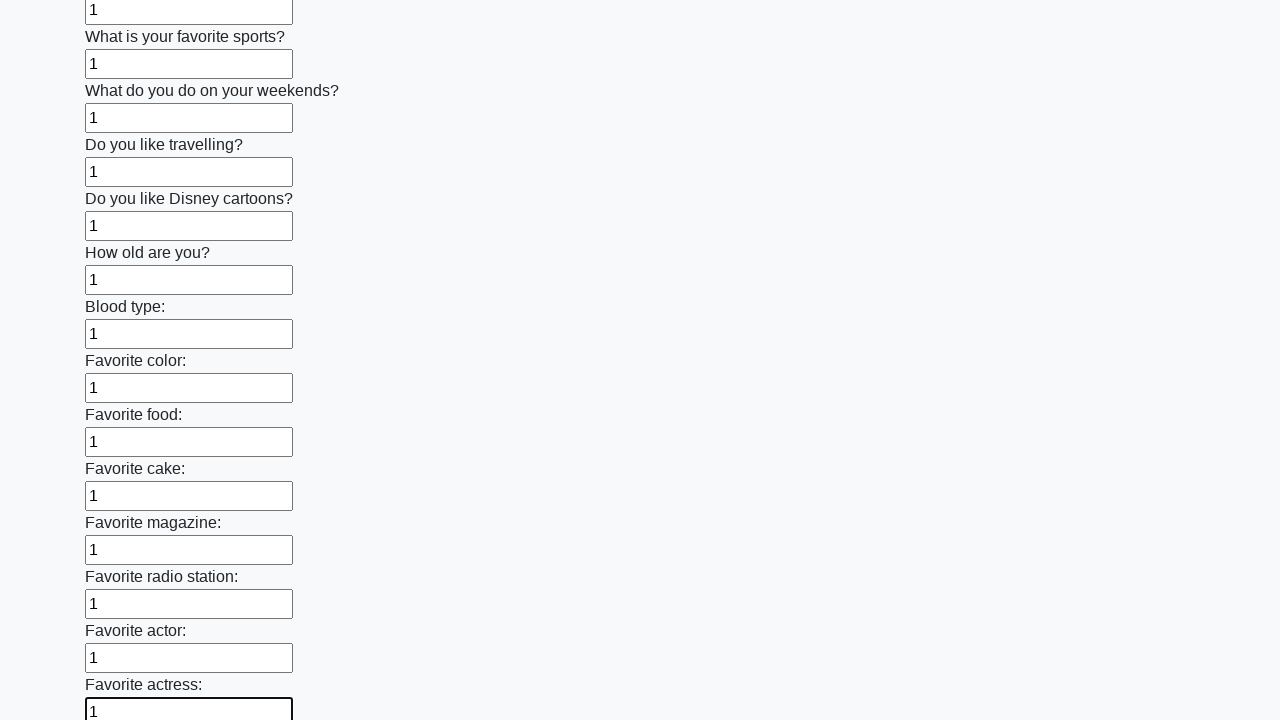

Filled input field with '1' on input >> nth=26
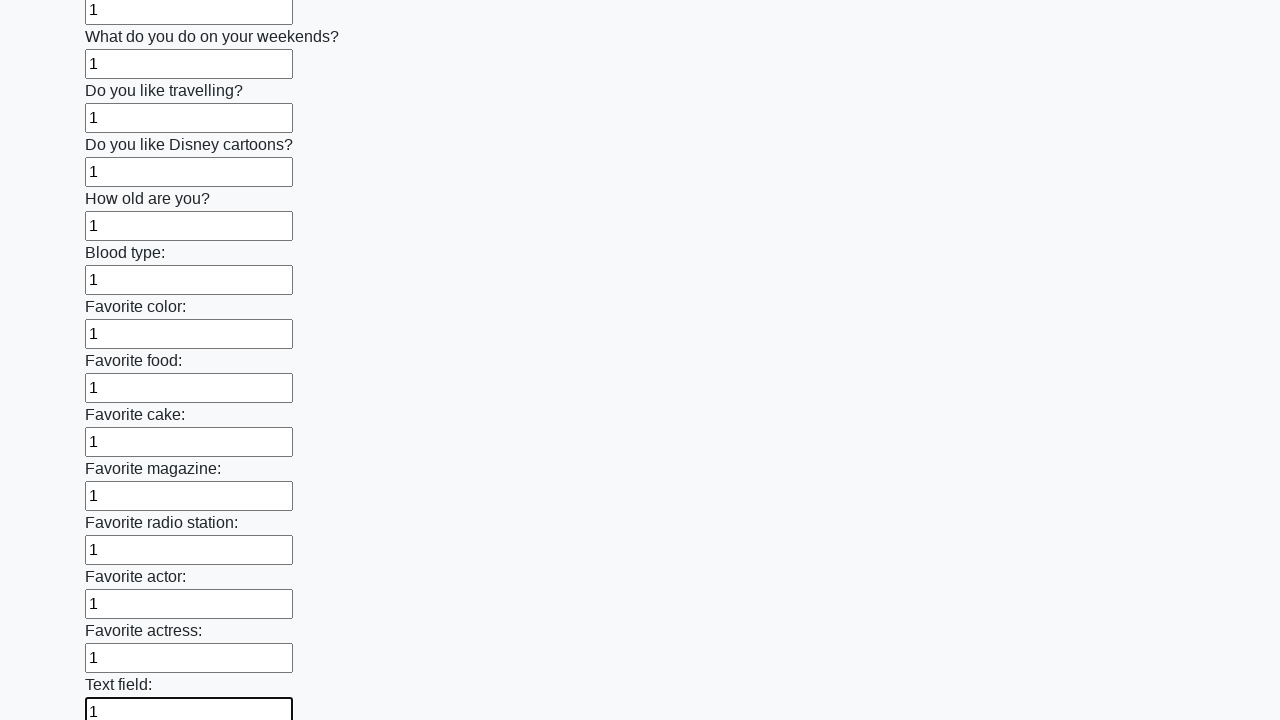

Filled input field with '1' on input >> nth=27
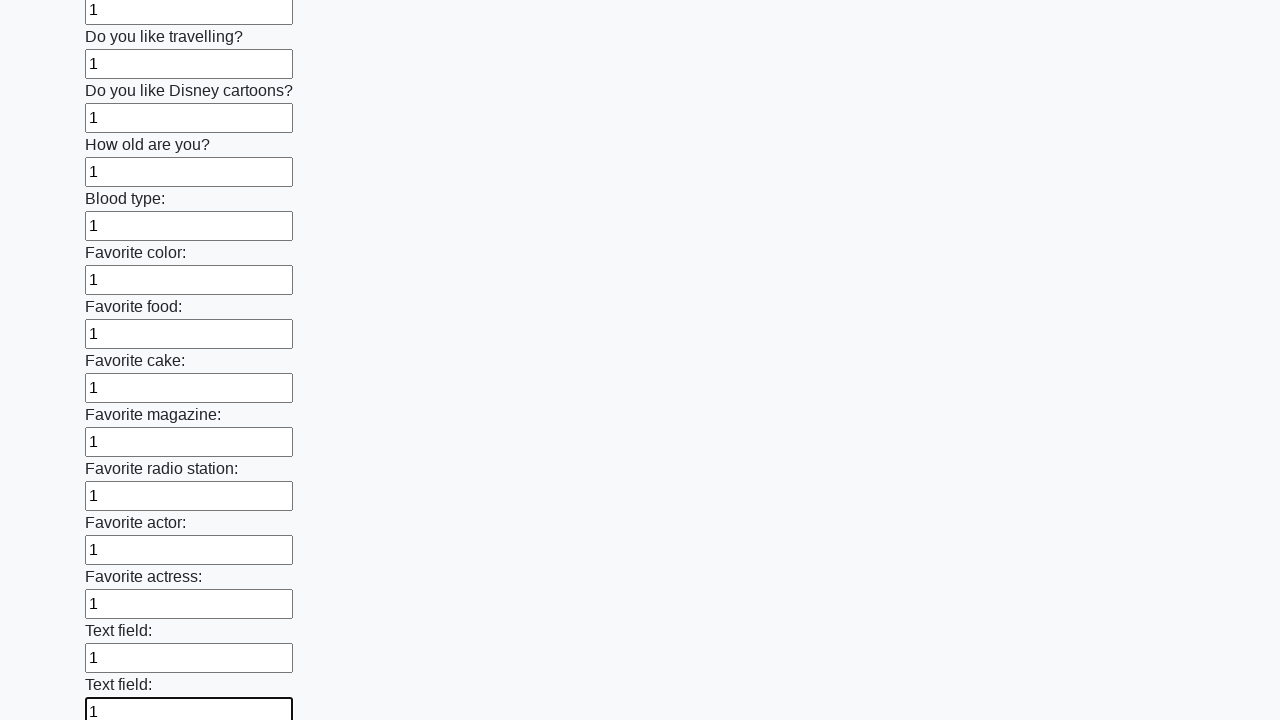

Filled input field with '1' on input >> nth=28
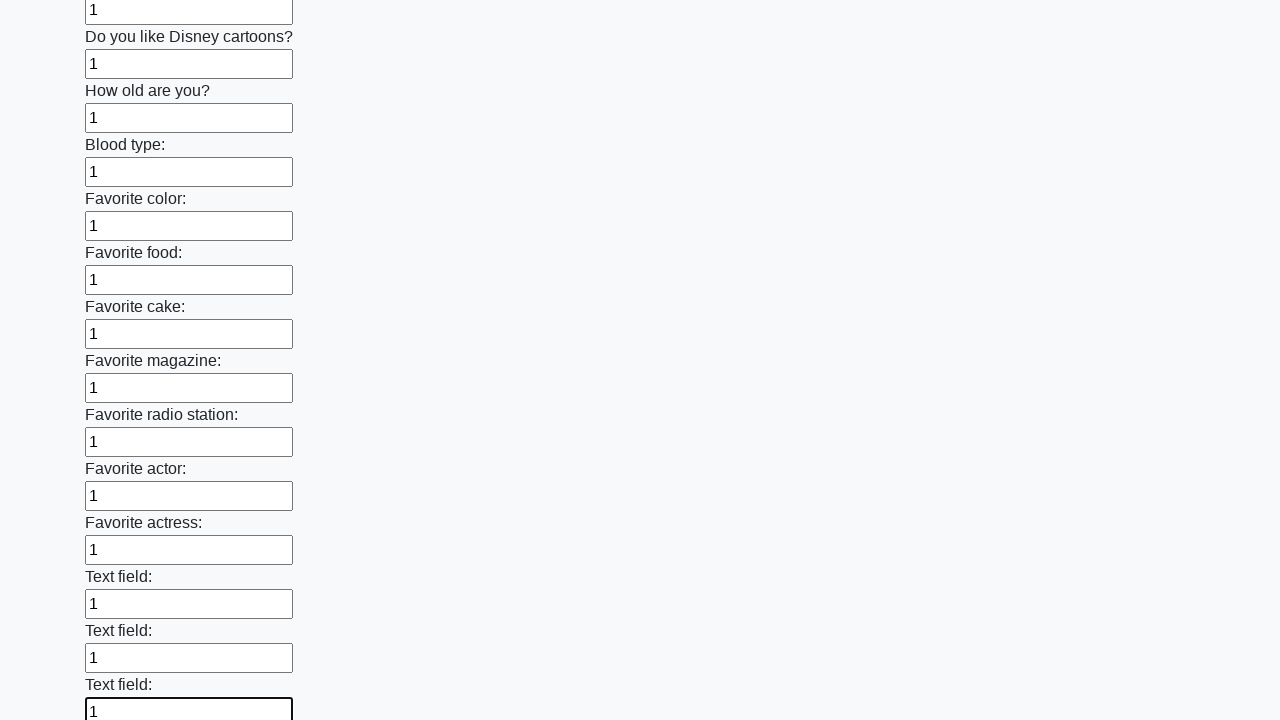

Filled input field with '1' on input >> nth=29
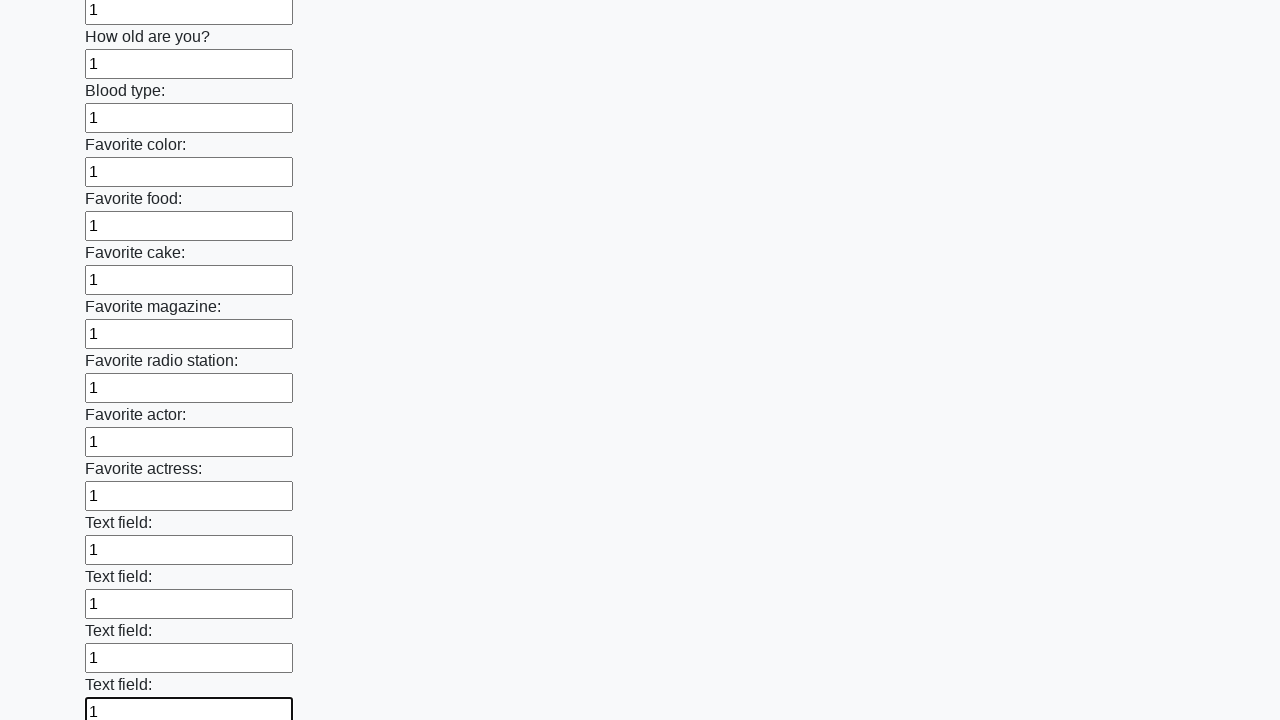

Filled input field with '1' on input >> nth=30
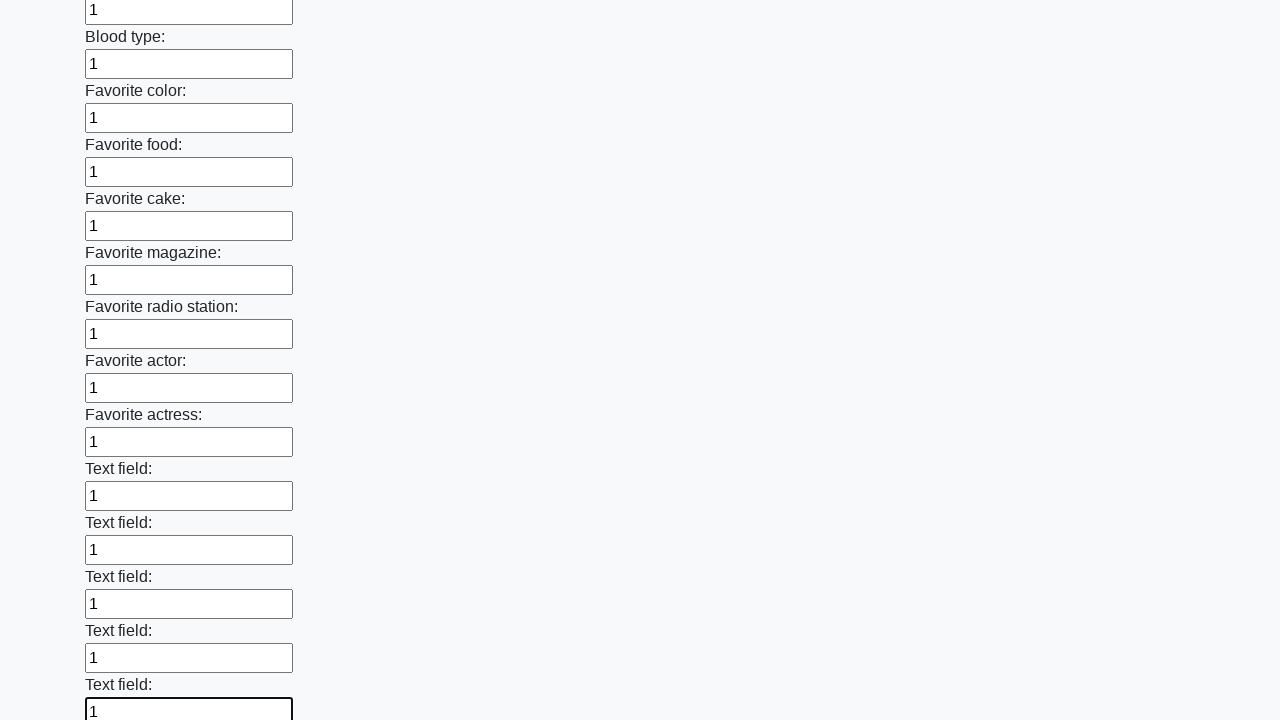

Filled input field with '1' on input >> nth=31
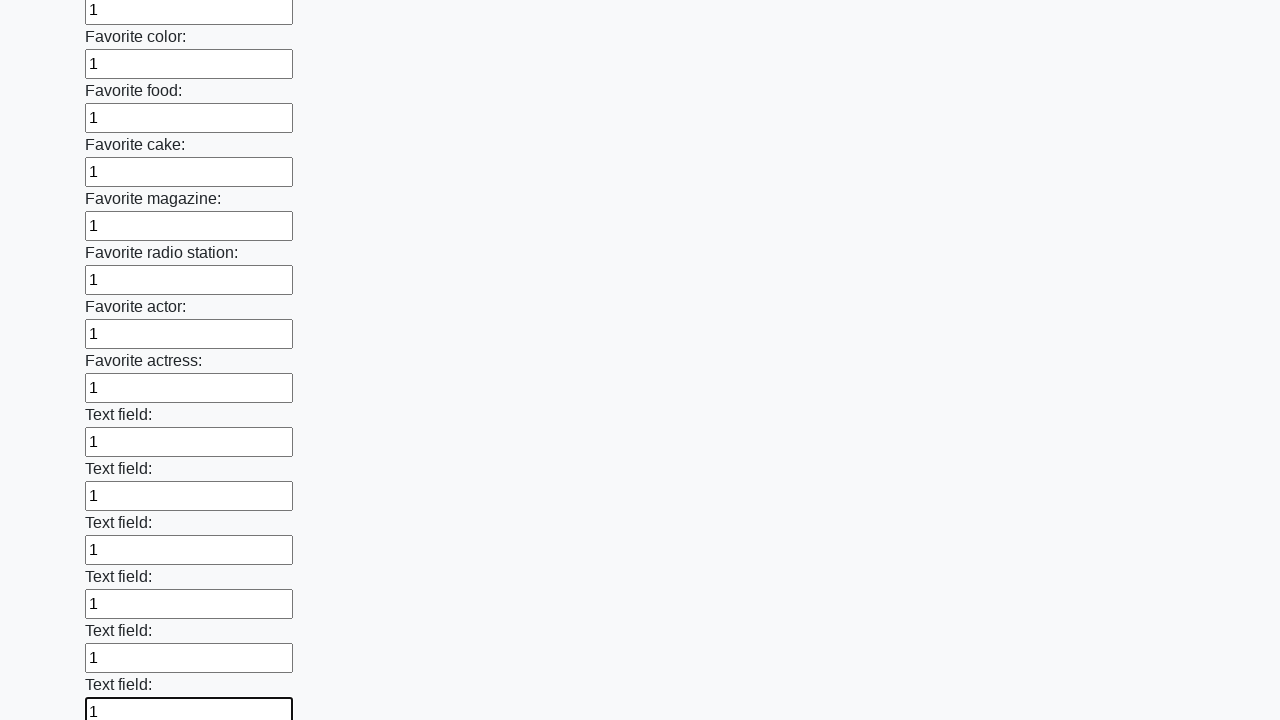

Filled input field with '1' on input >> nth=32
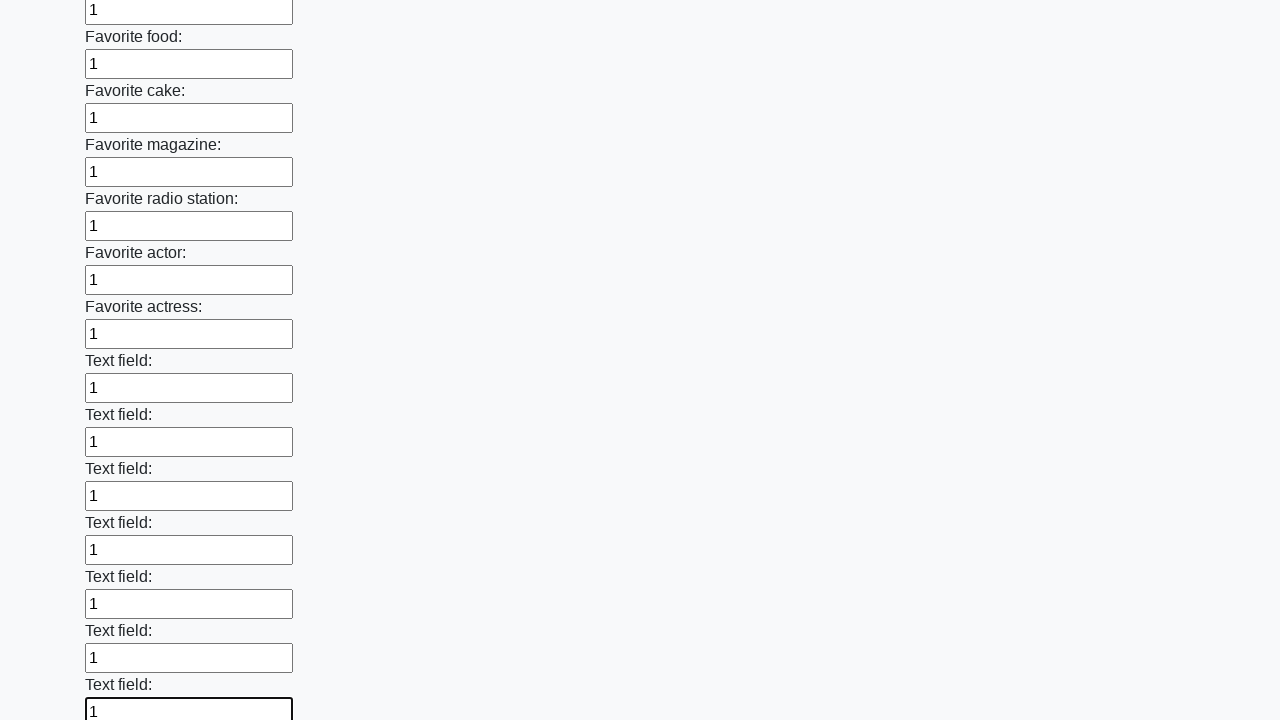

Filled input field with '1' on input >> nth=33
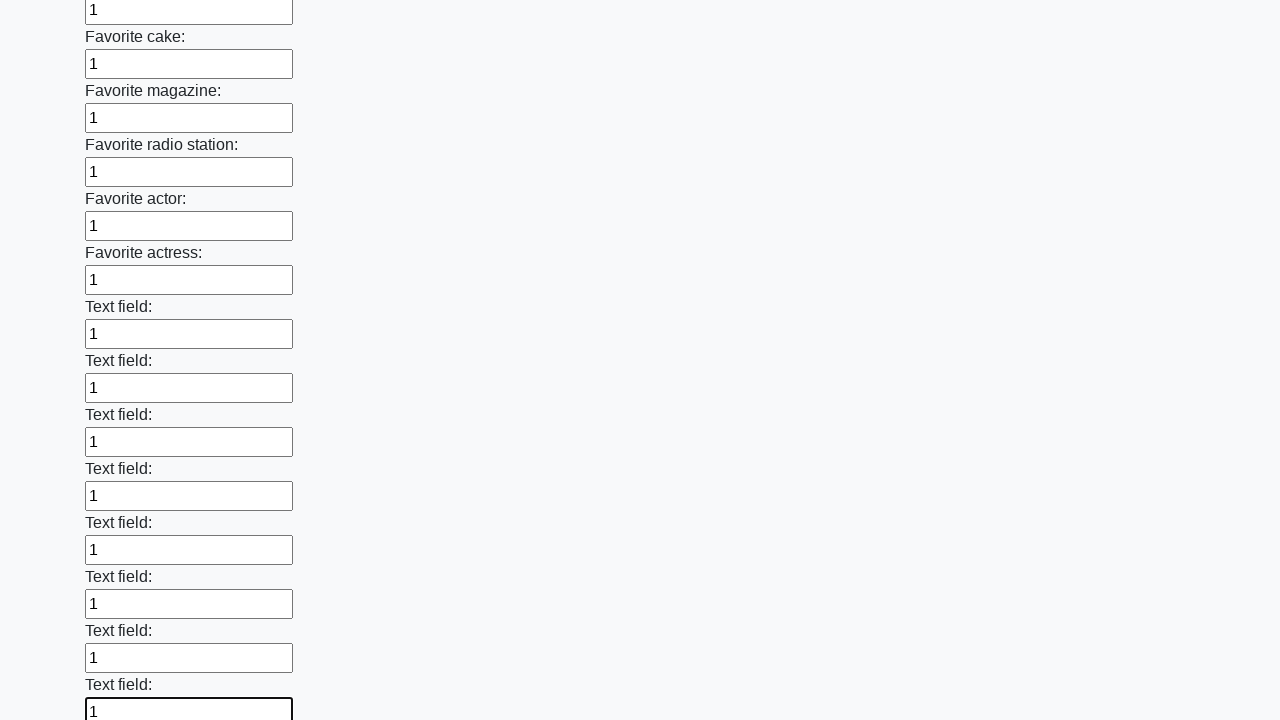

Filled input field with '1' on input >> nth=34
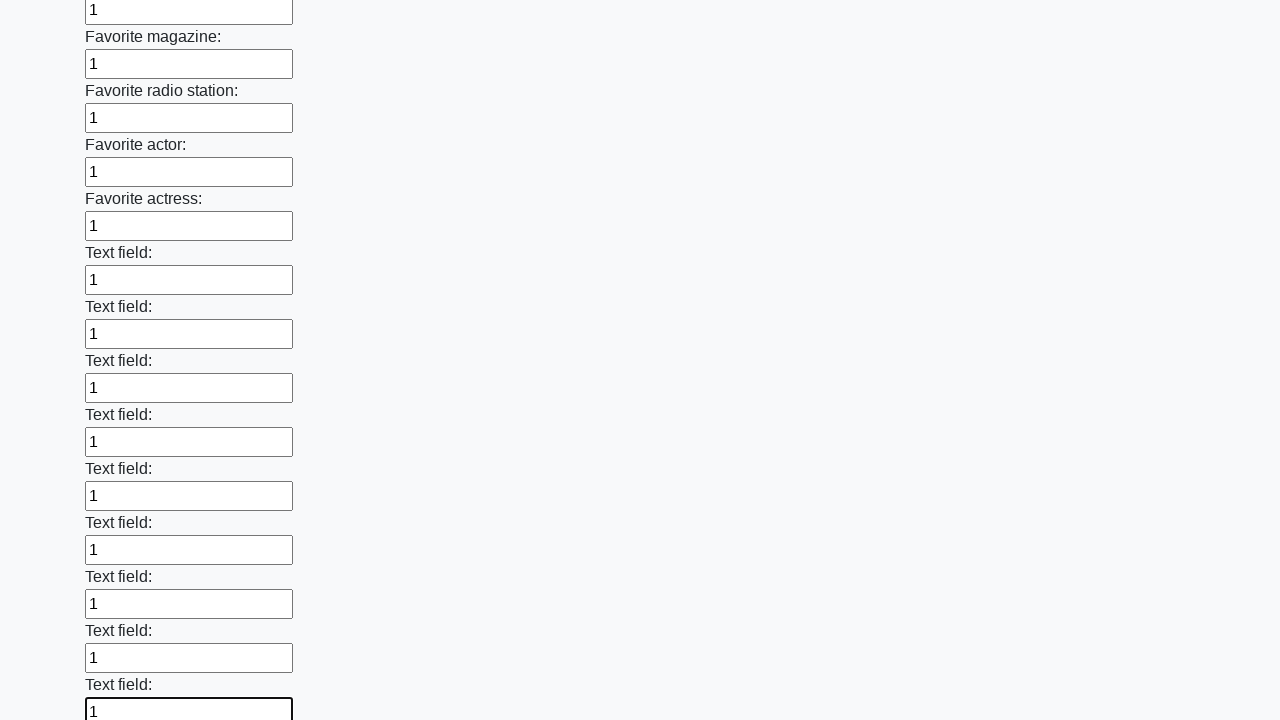

Filled input field with '1' on input >> nth=35
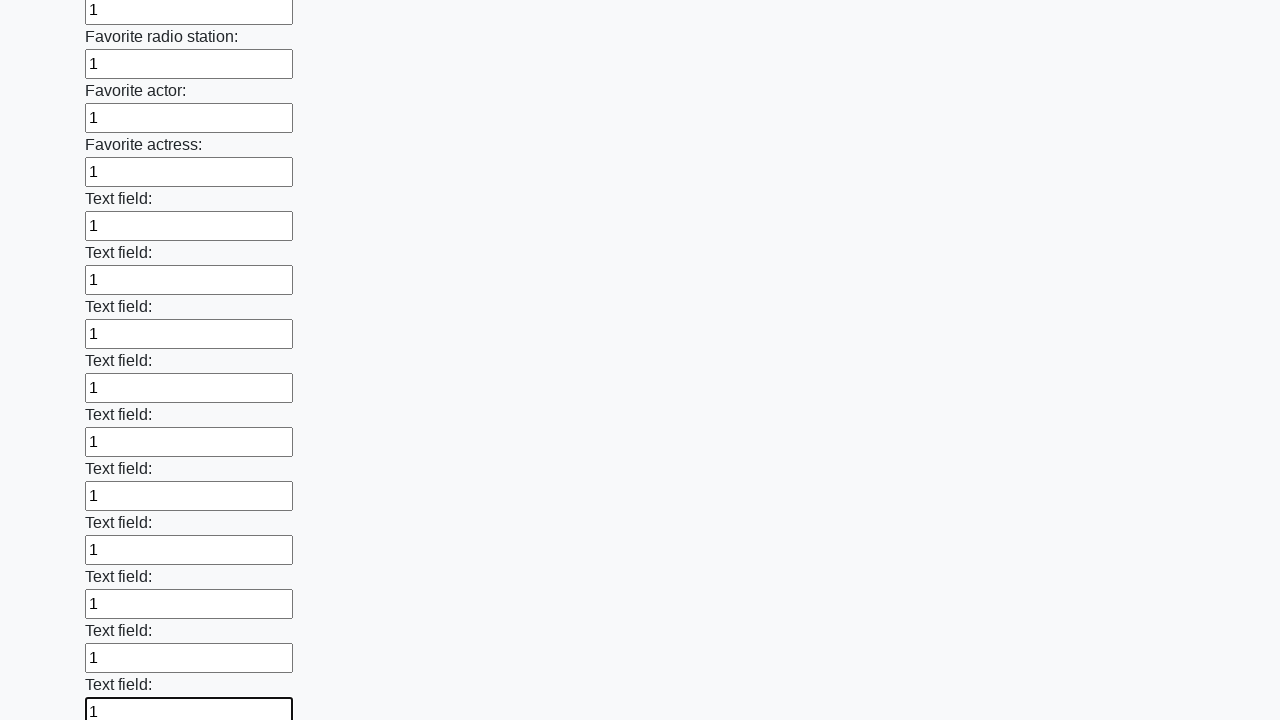

Filled input field with '1' on input >> nth=36
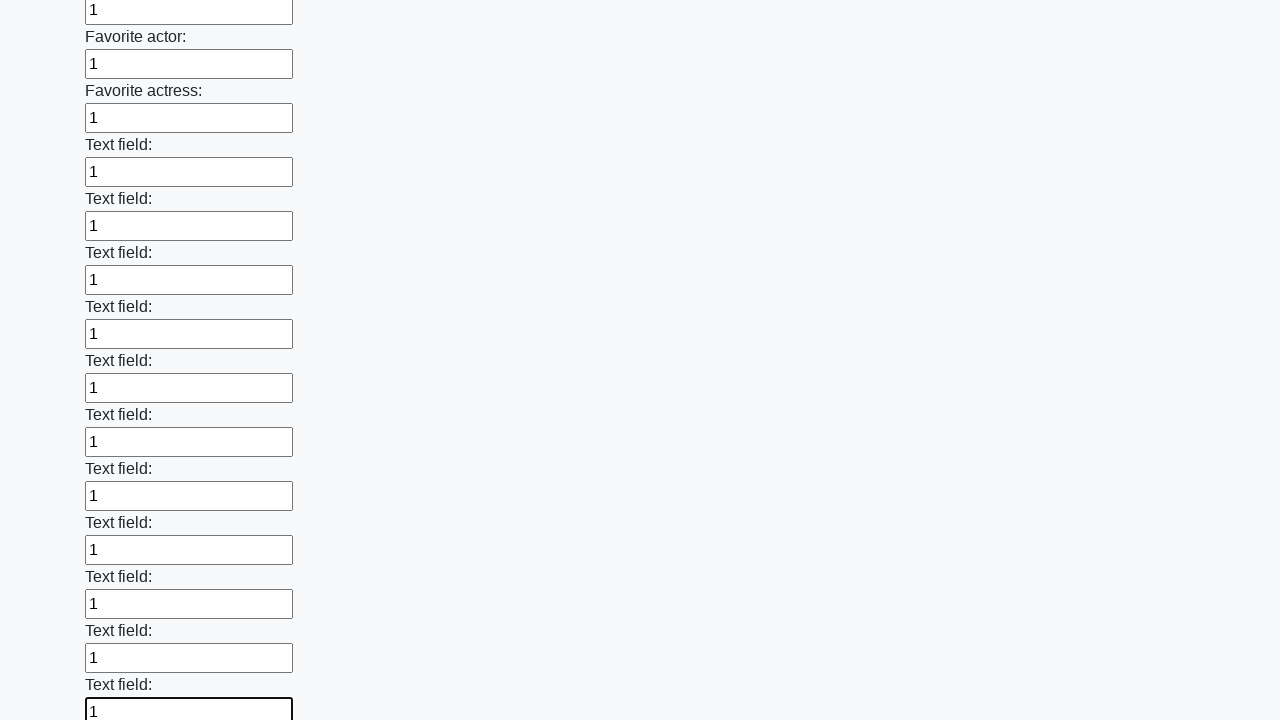

Filled input field with '1' on input >> nth=37
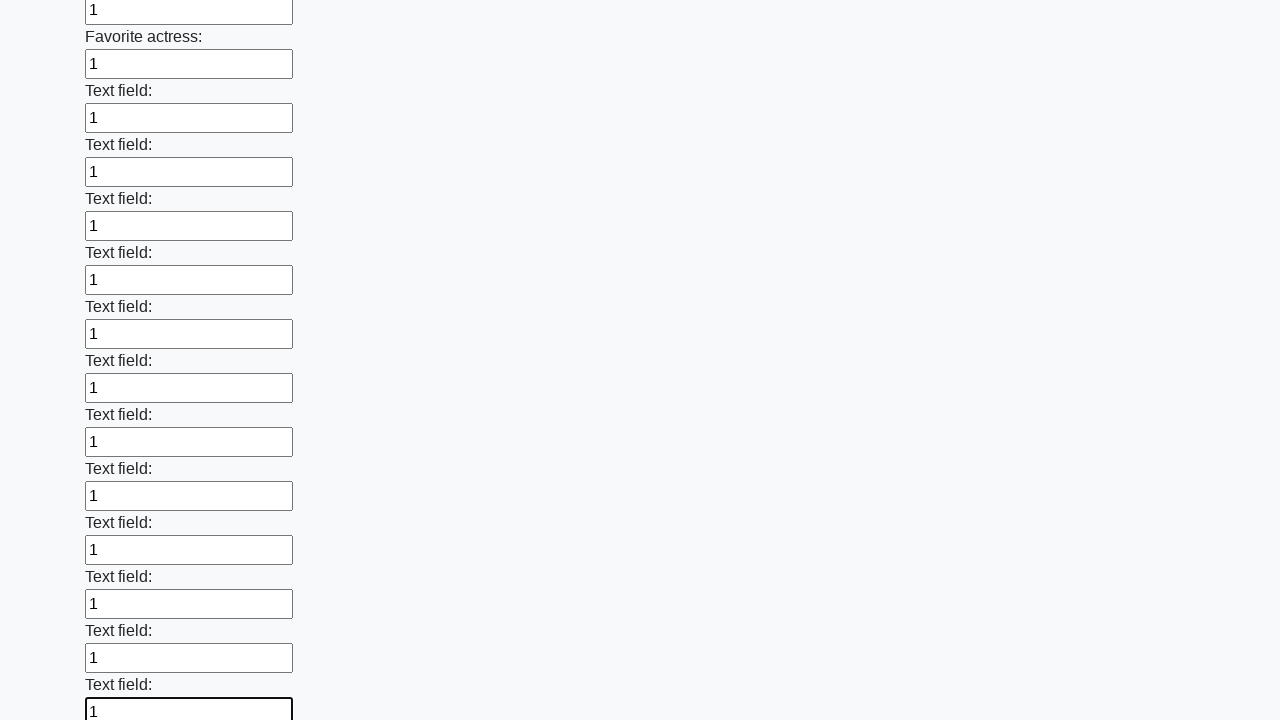

Filled input field with '1' on input >> nth=38
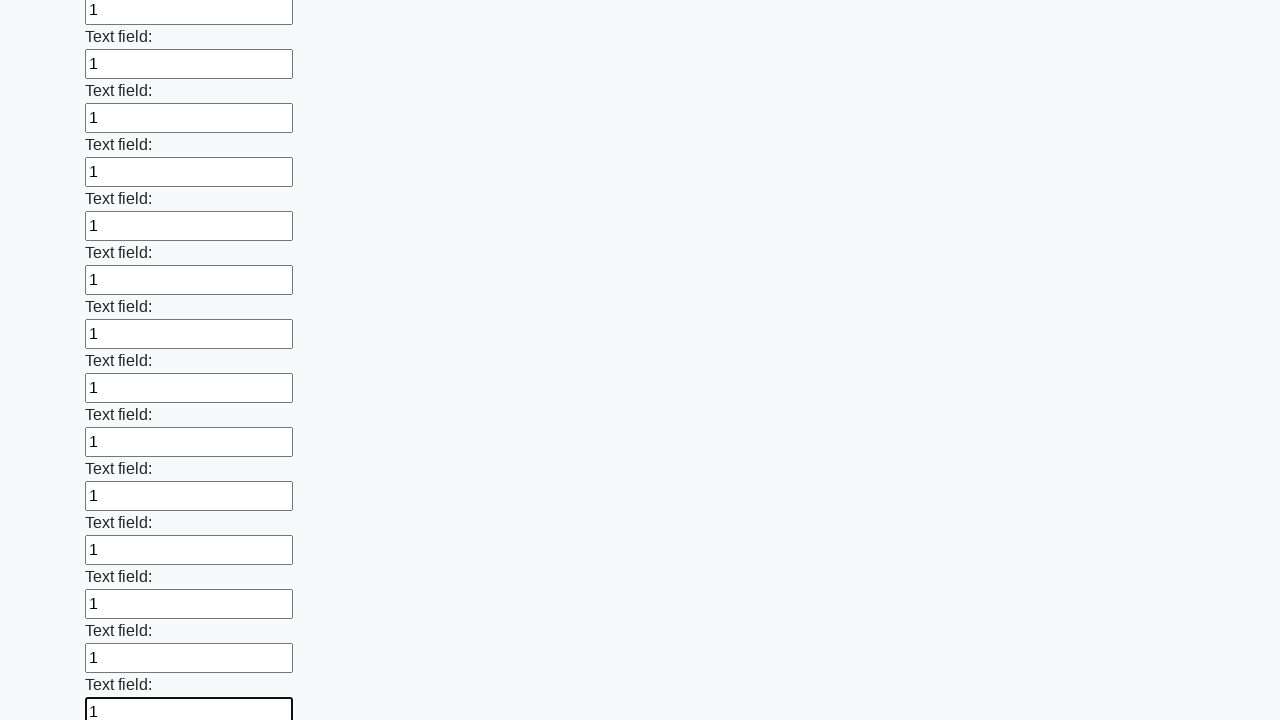

Filled input field with '1' on input >> nth=39
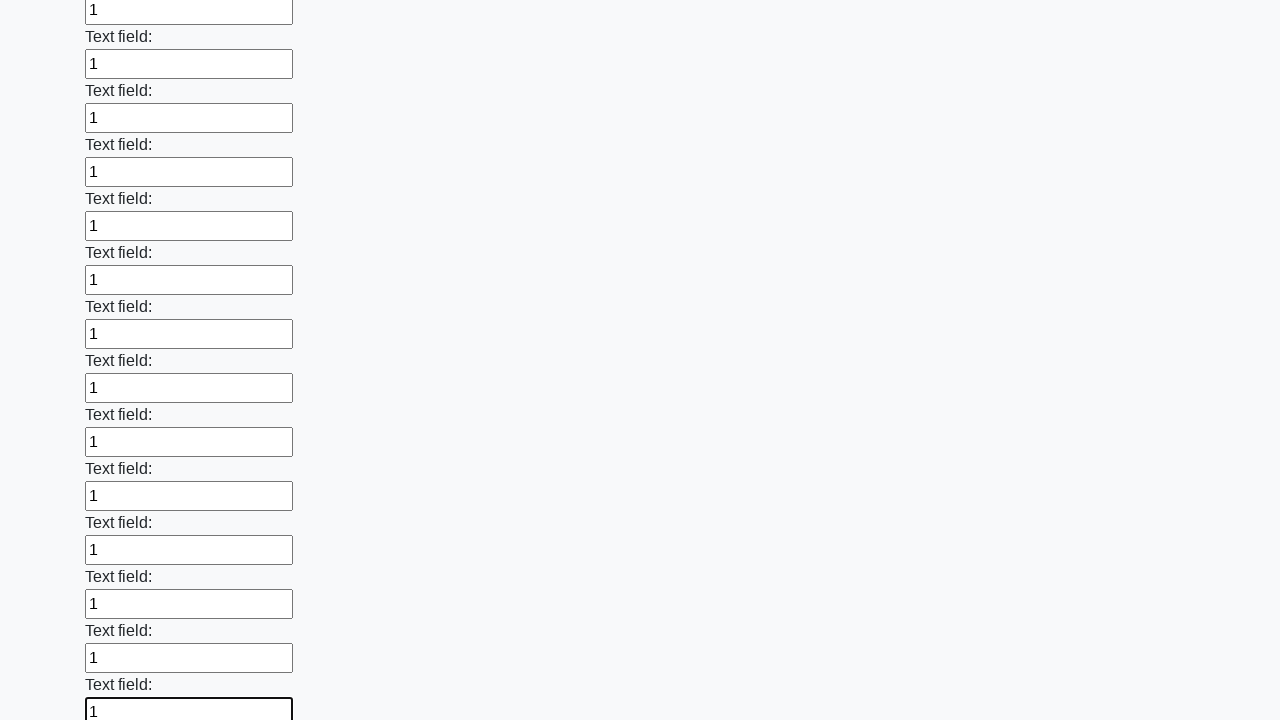

Filled input field with '1' on input >> nth=40
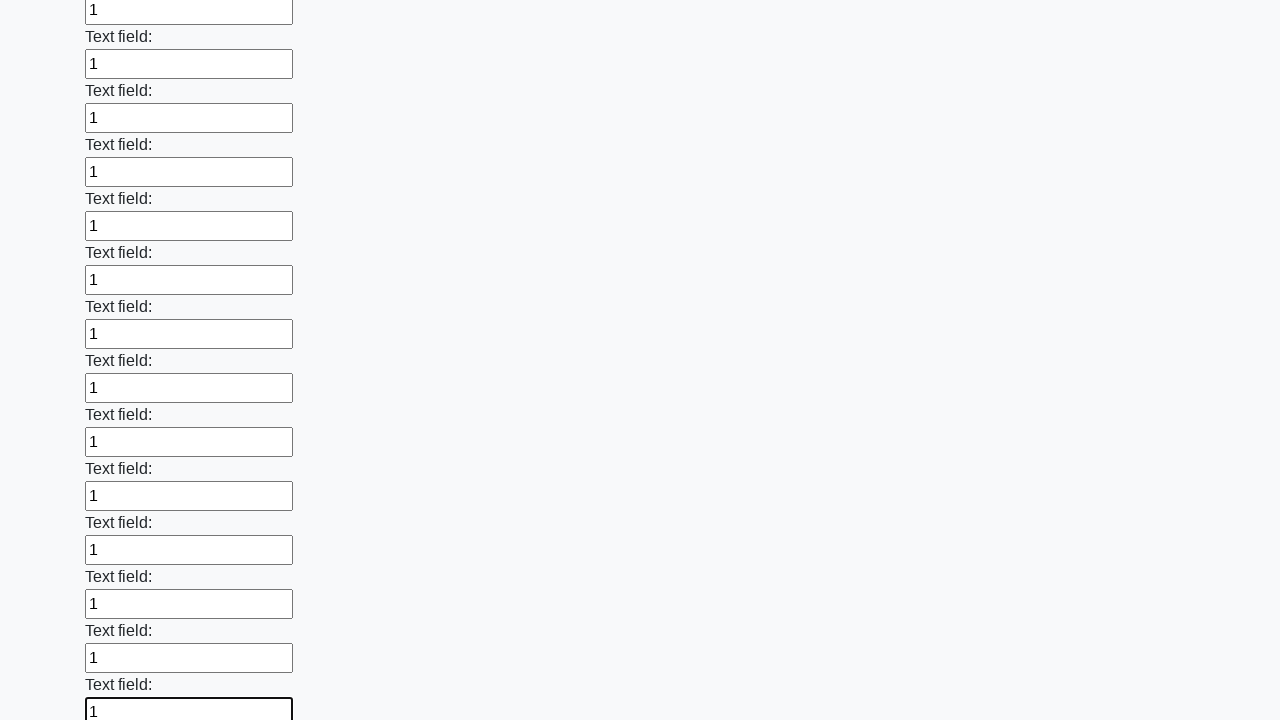

Filled input field with '1' on input >> nth=41
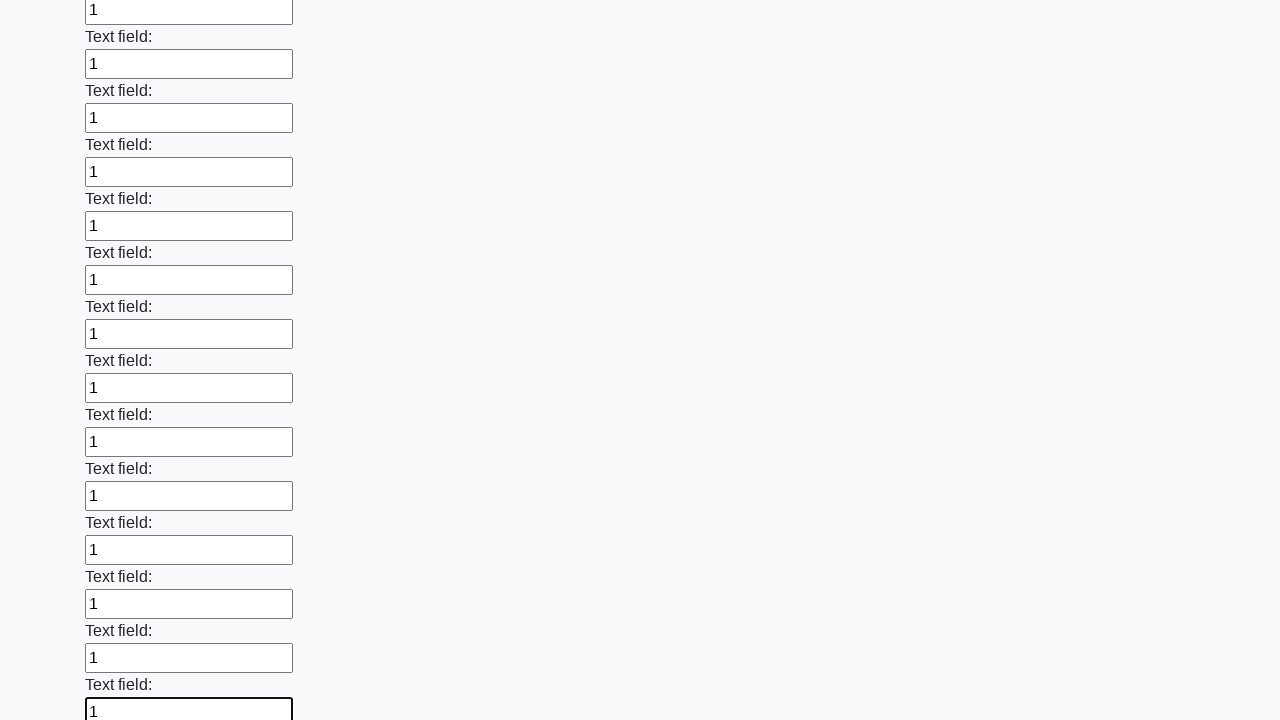

Filled input field with '1' on input >> nth=42
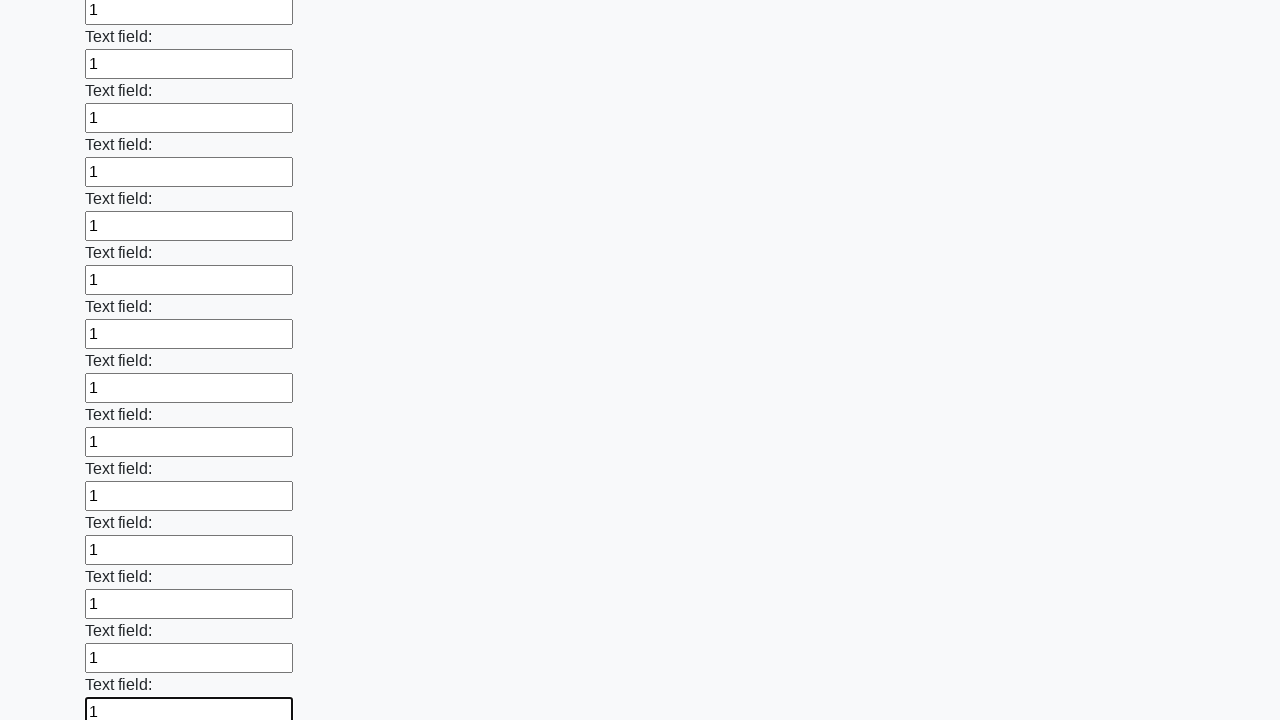

Filled input field with '1' on input >> nth=43
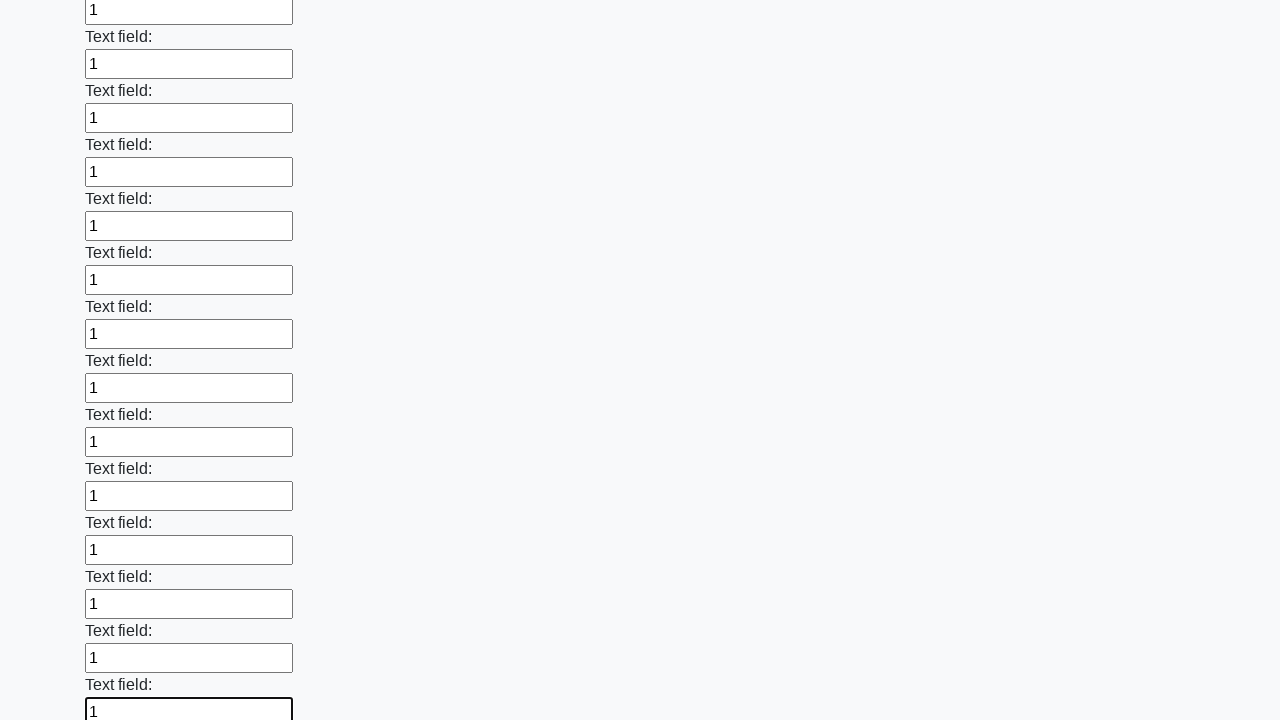

Filled input field with '1' on input >> nth=44
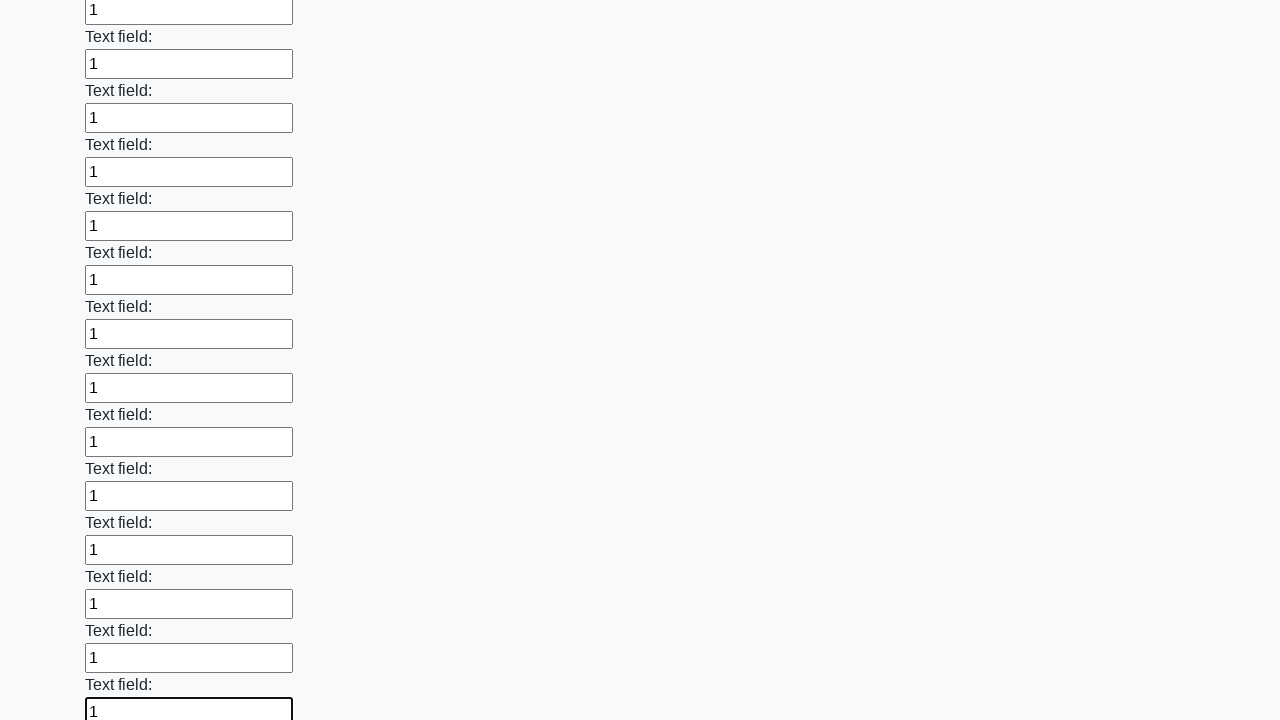

Filled input field with '1' on input >> nth=45
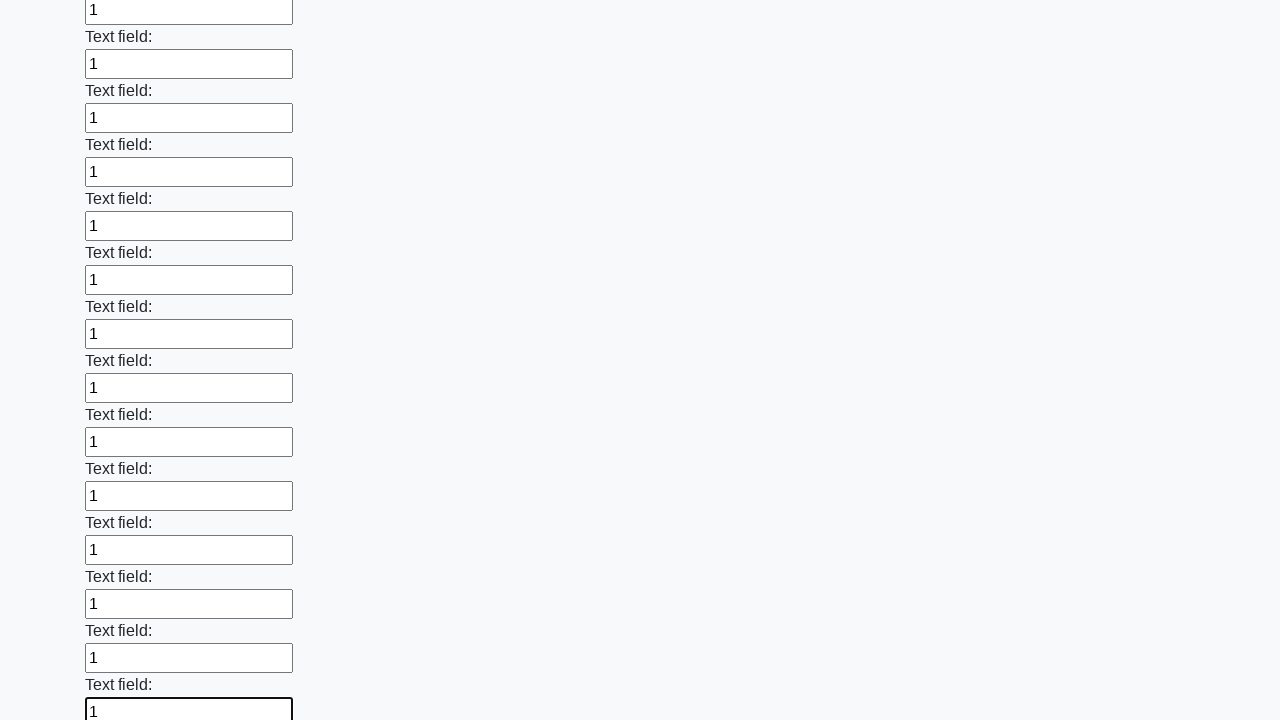

Filled input field with '1' on input >> nth=46
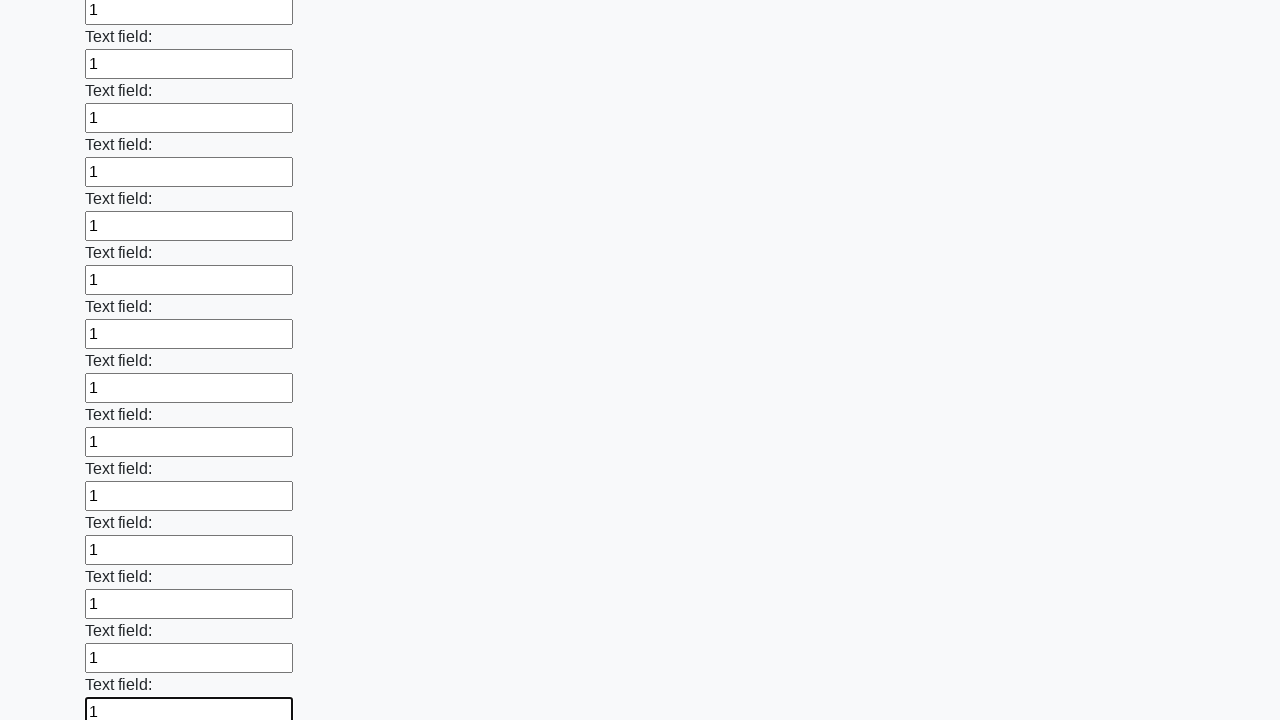

Filled input field with '1' on input >> nth=47
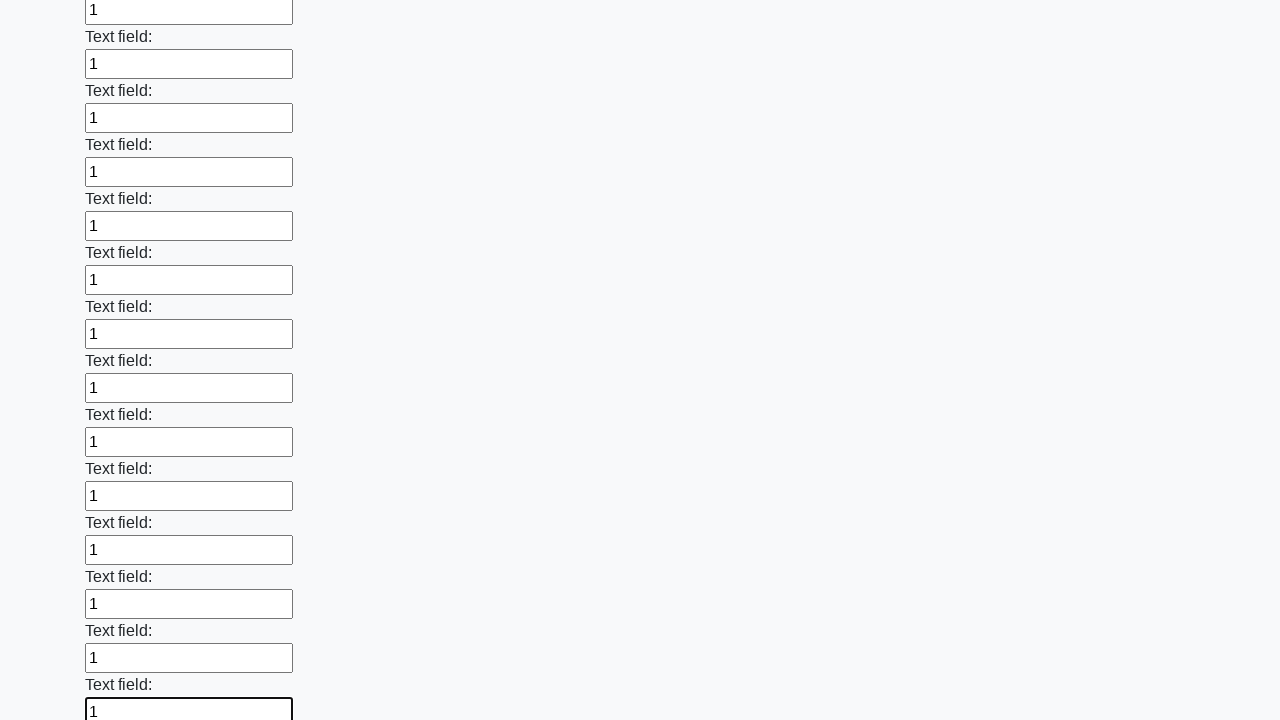

Filled input field with '1' on input >> nth=48
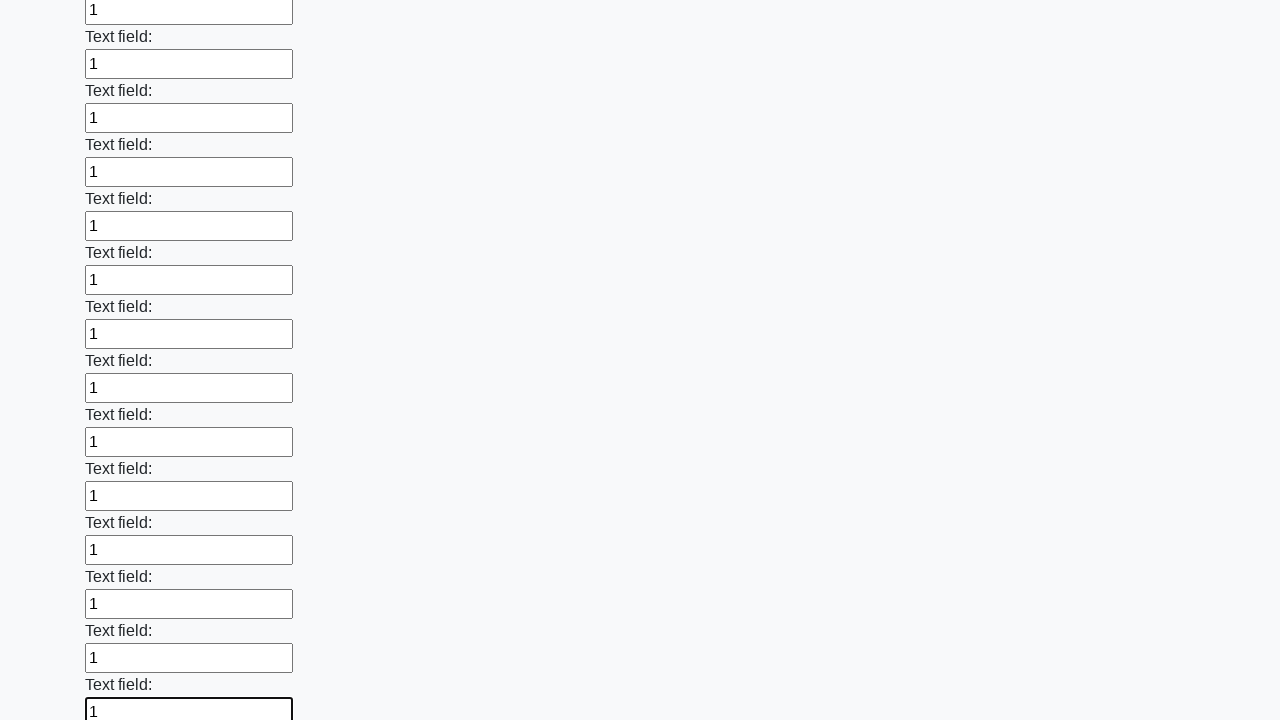

Filled input field with '1' on input >> nth=49
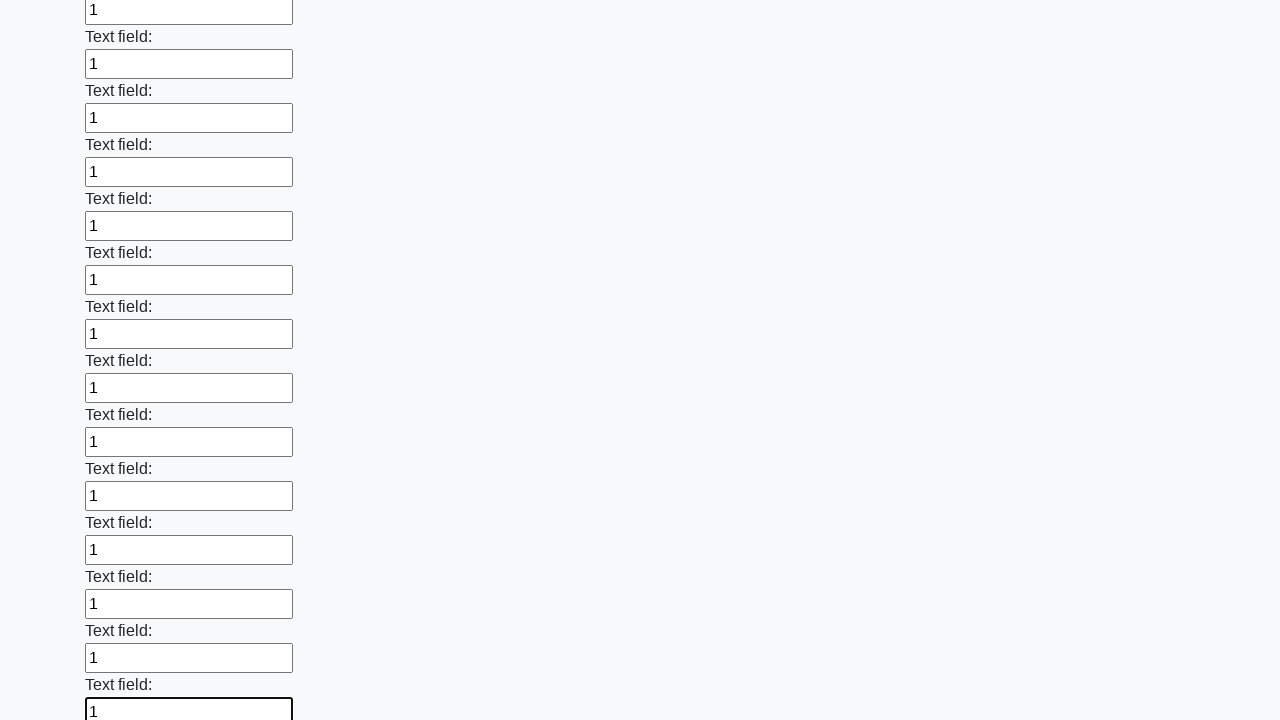

Filled input field with '1' on input >> nth=50
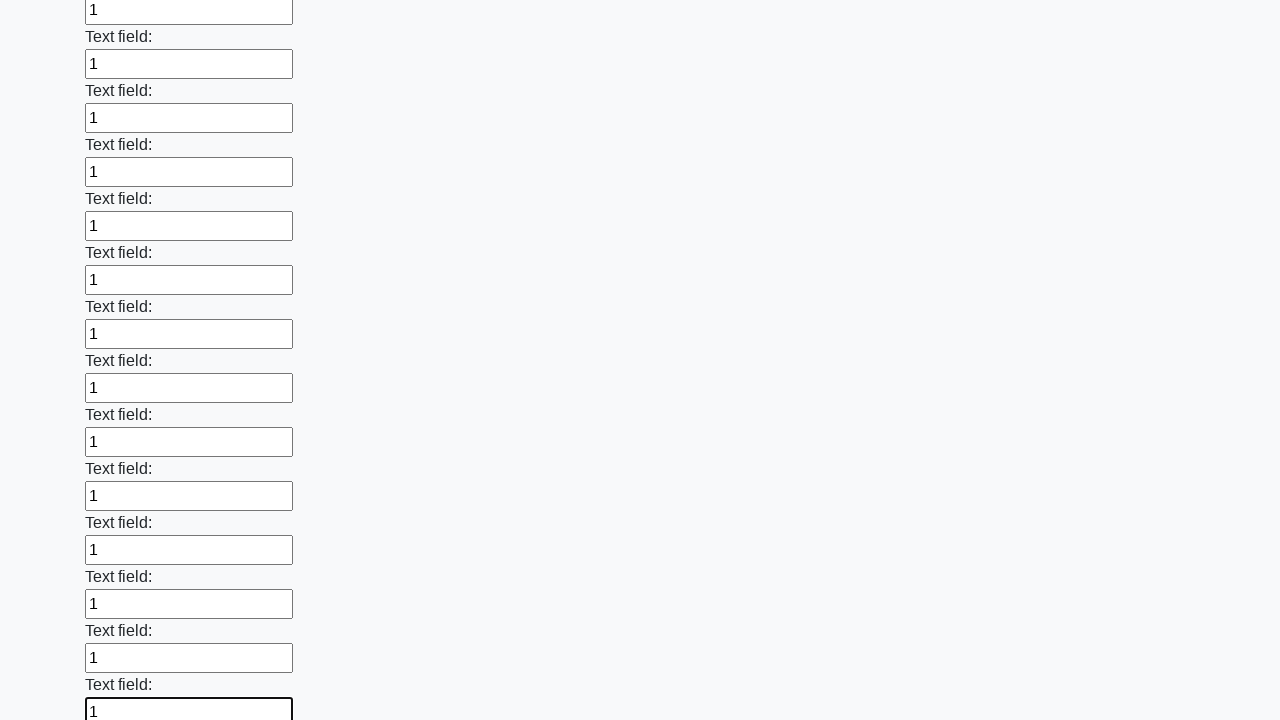

Filled input field with '1' on input >> nth=51
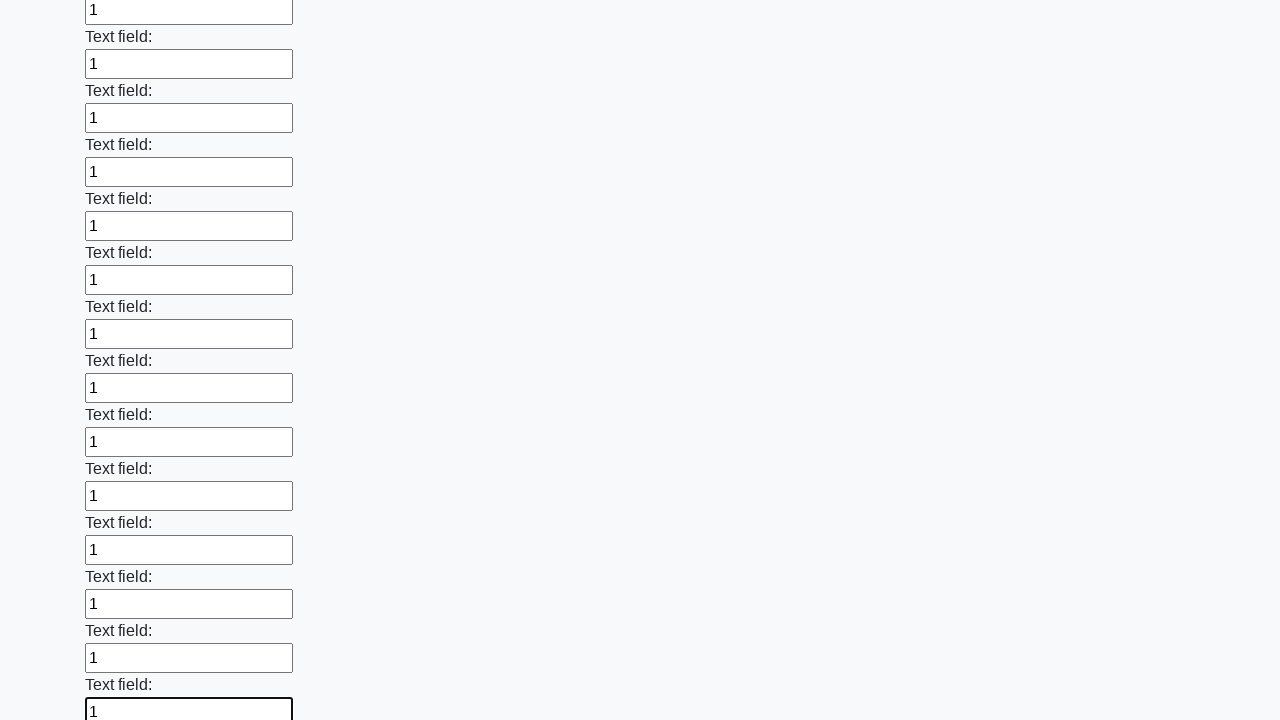

Filled input field with '1' on input >> nth=52
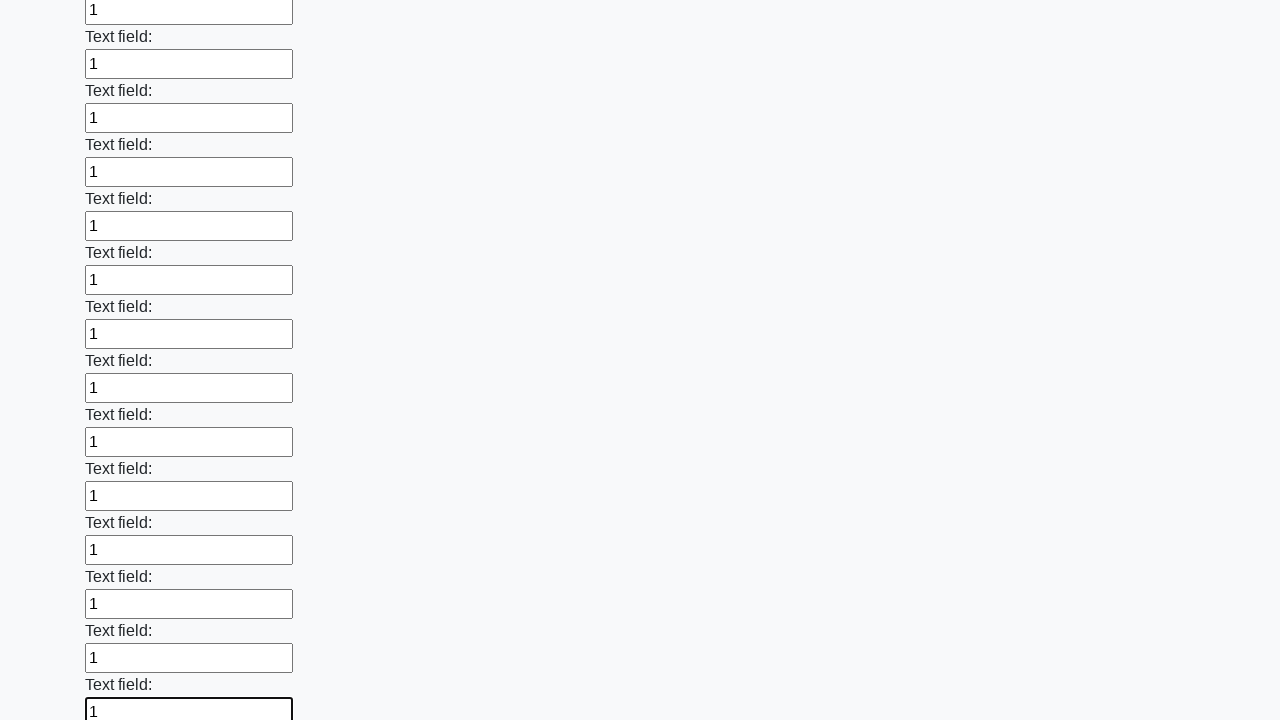

Filled input field with '1' on input >> nth=53
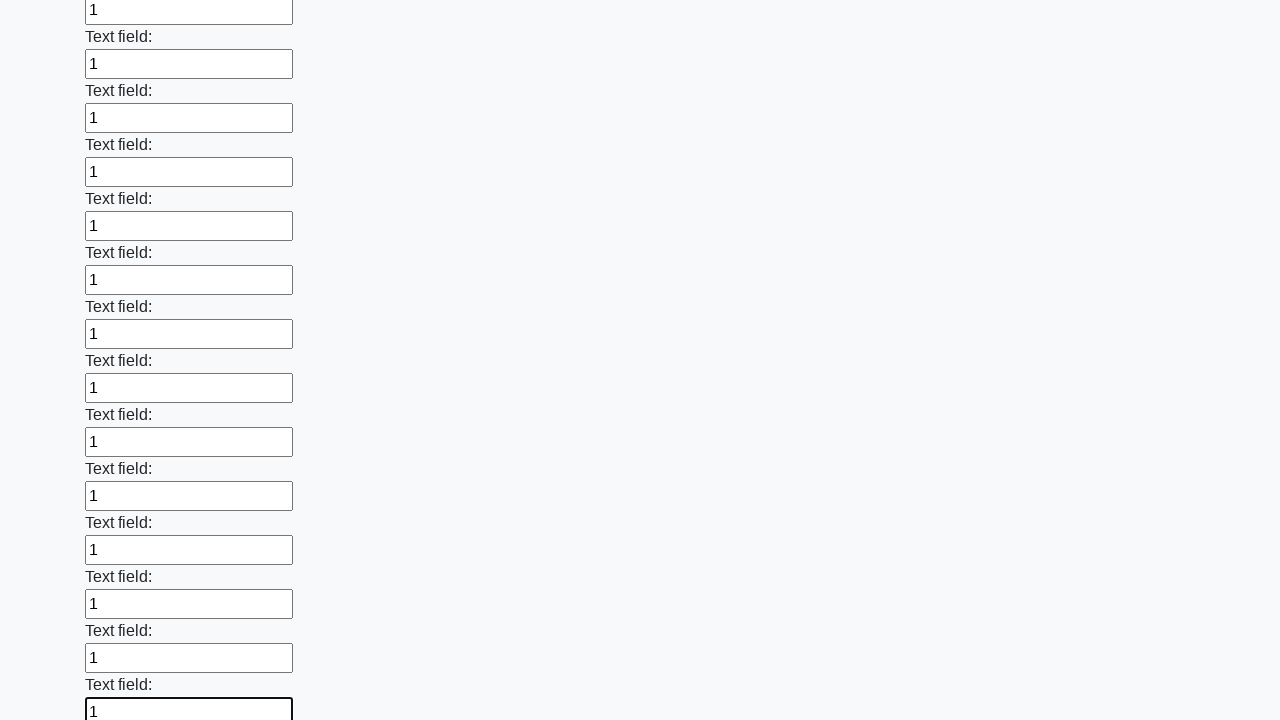

Filled input field with '1' on input >> nth=54
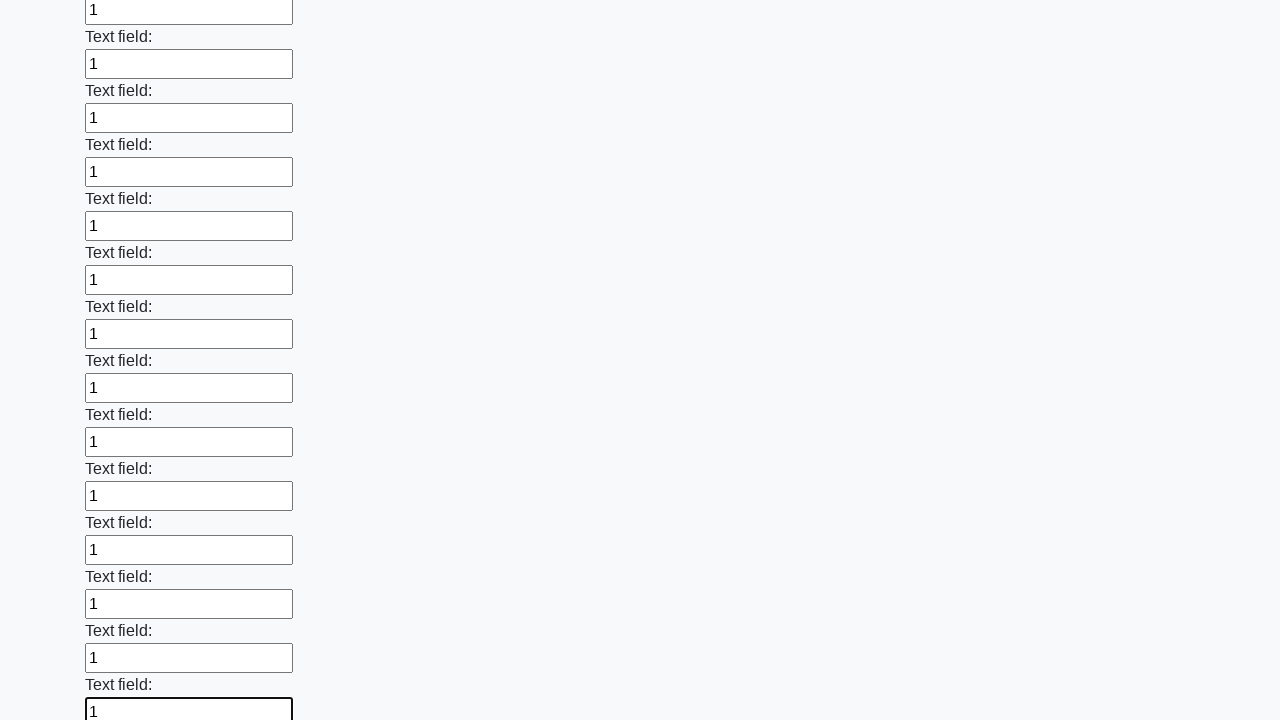

Filled input field with '1' on input >> nth=55
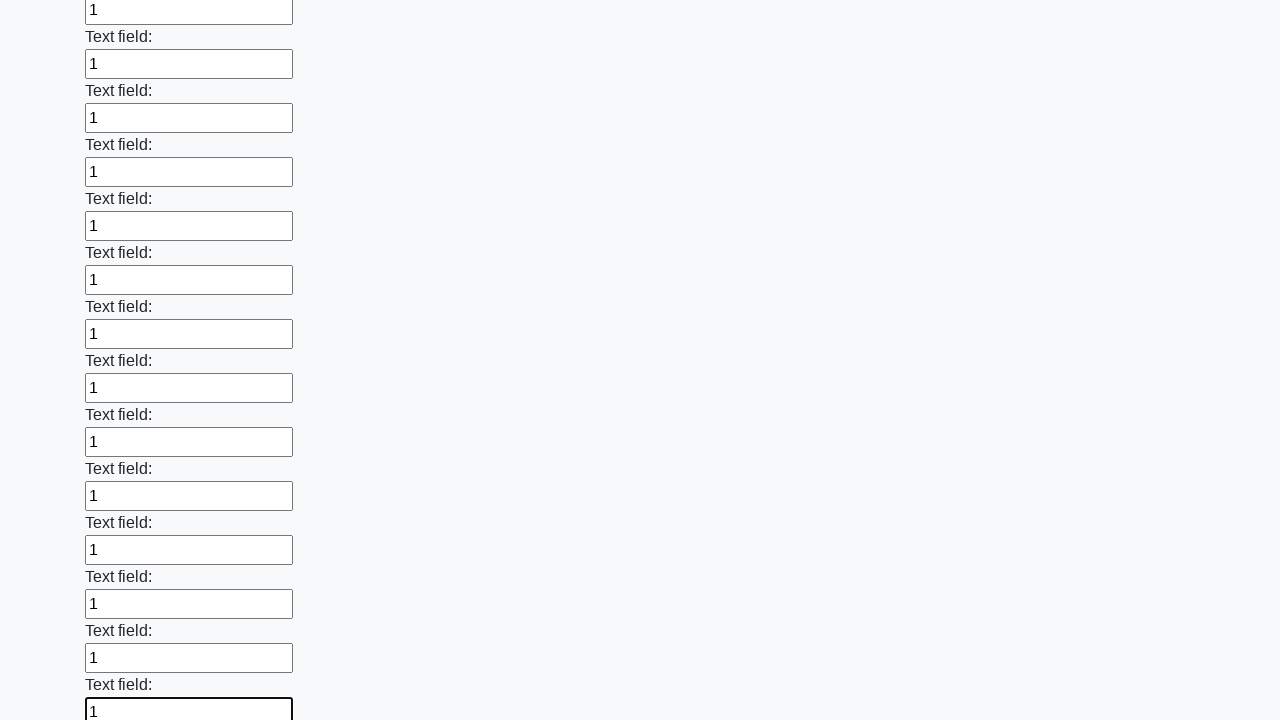

Filled input field with '1' on input >> nth=56
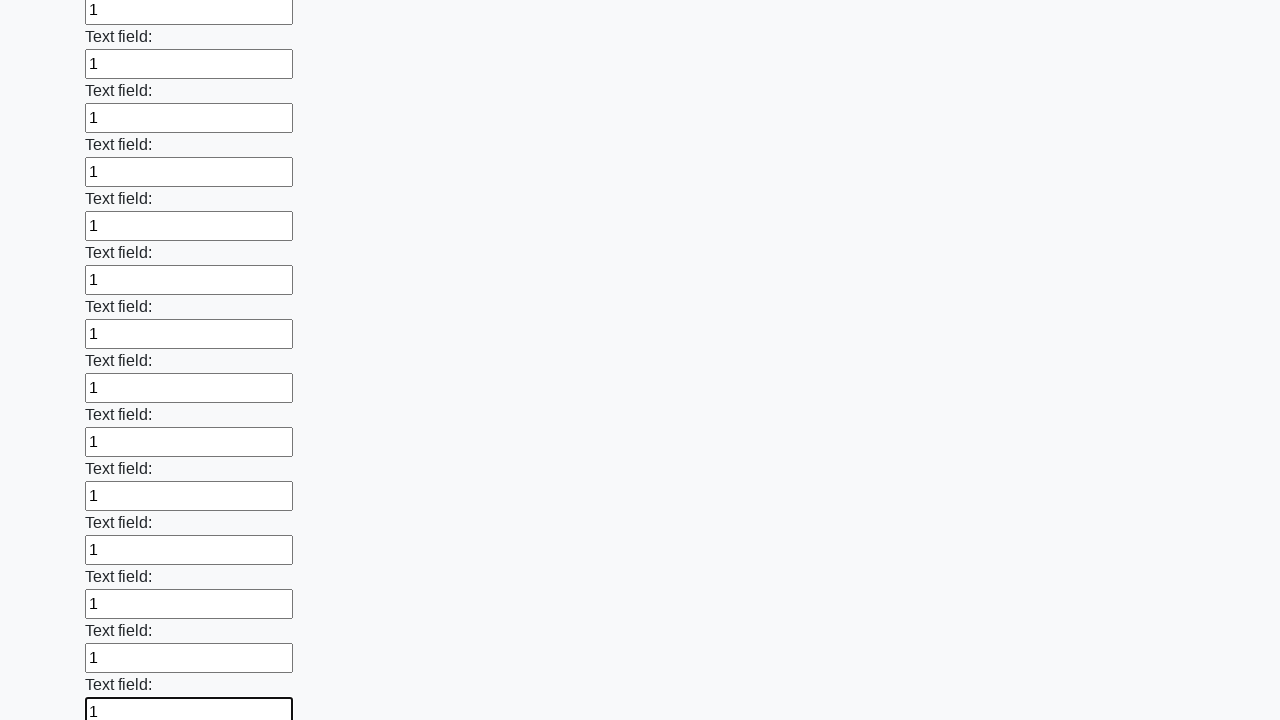

Filled input field with '1' on input >> nth=57
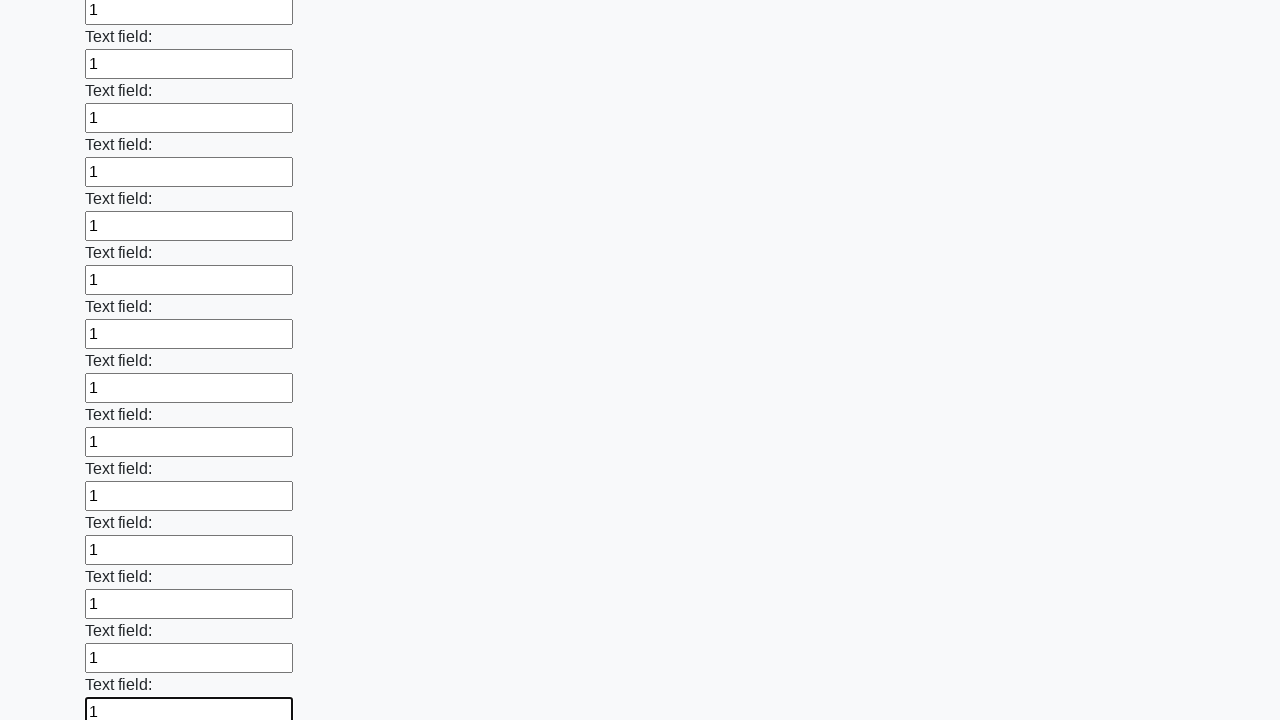

Filled input field with '1' on input >> nth=58
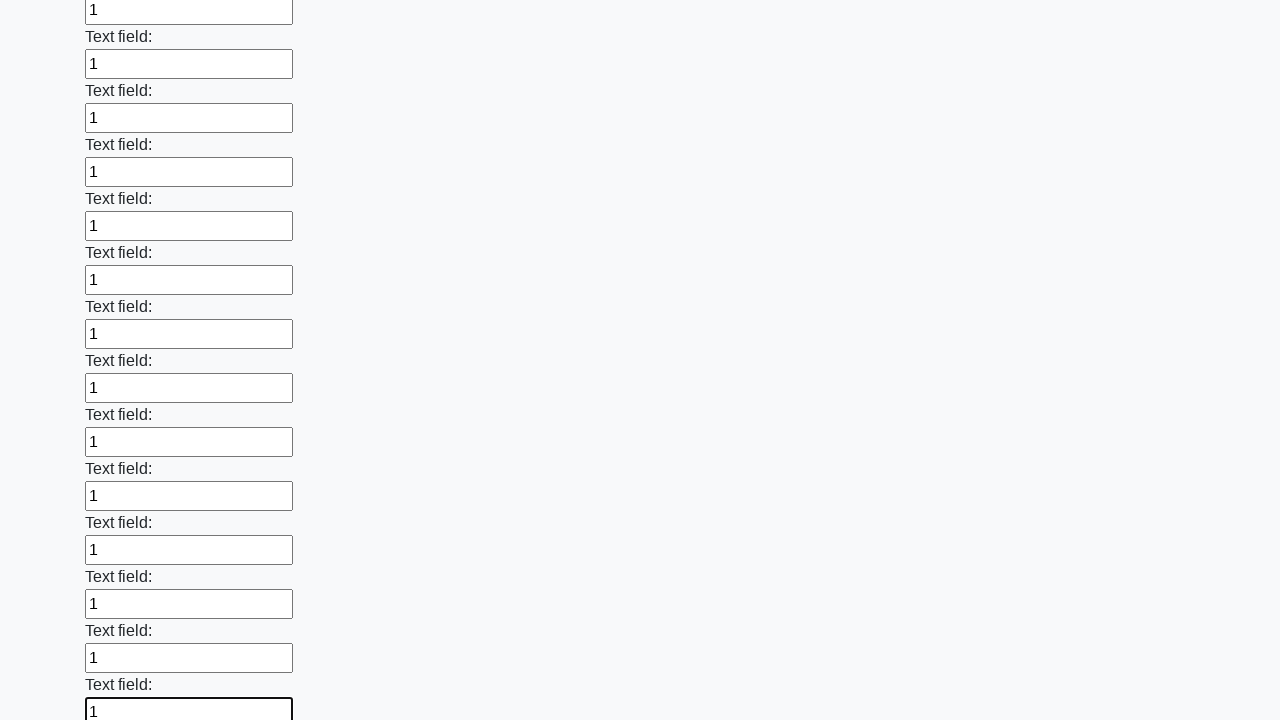

Filled input field with '1' on input >> nth=59
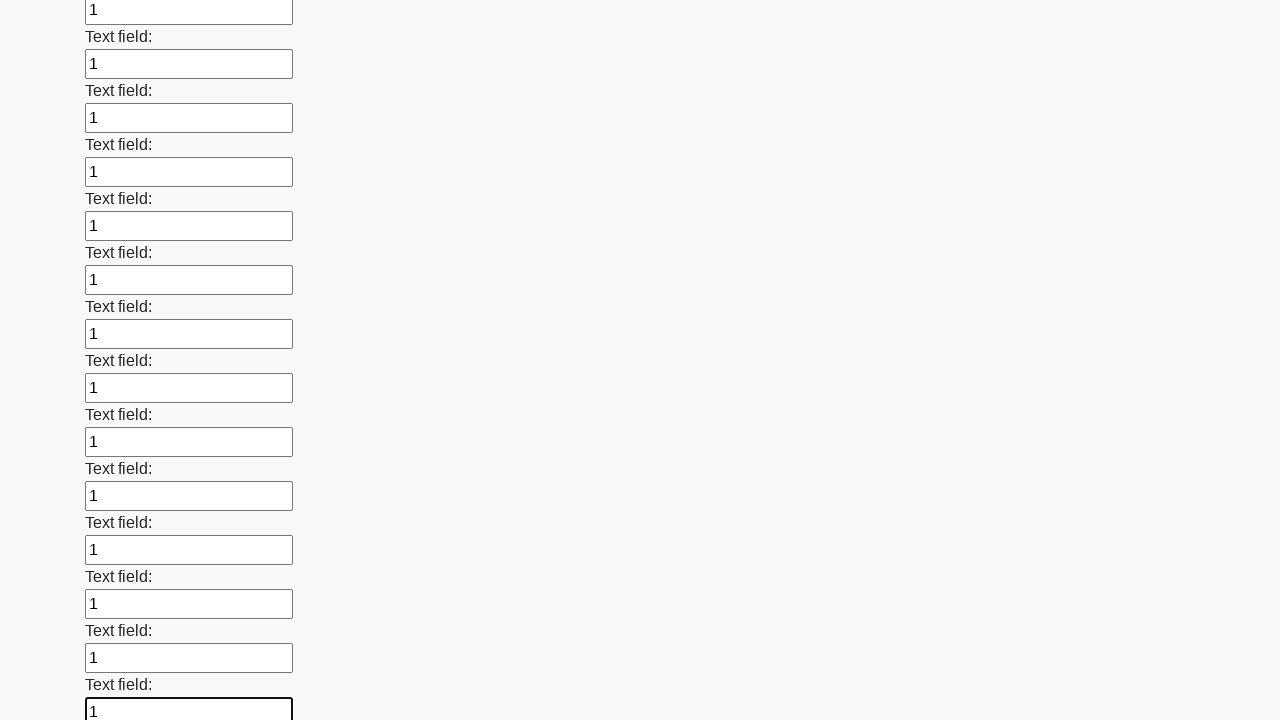

Filled input field with '1' on input >> nth=60
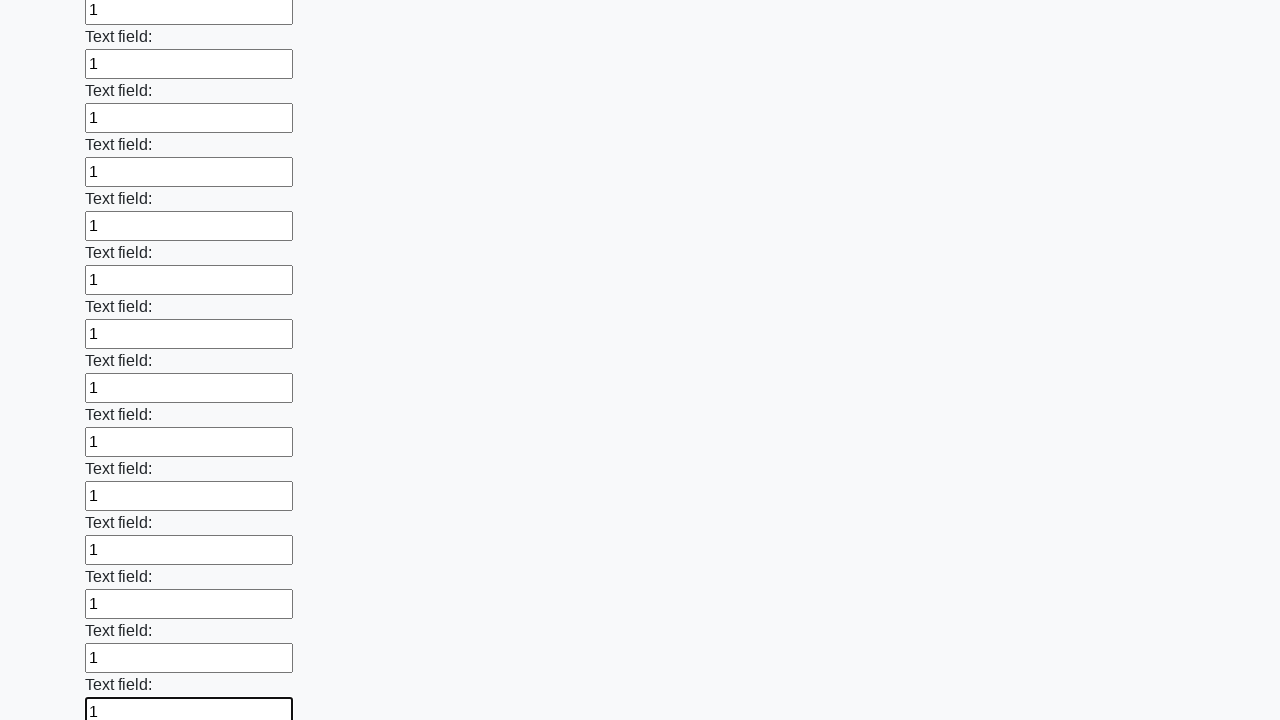

Filled input field with '1' on input >> nth=61
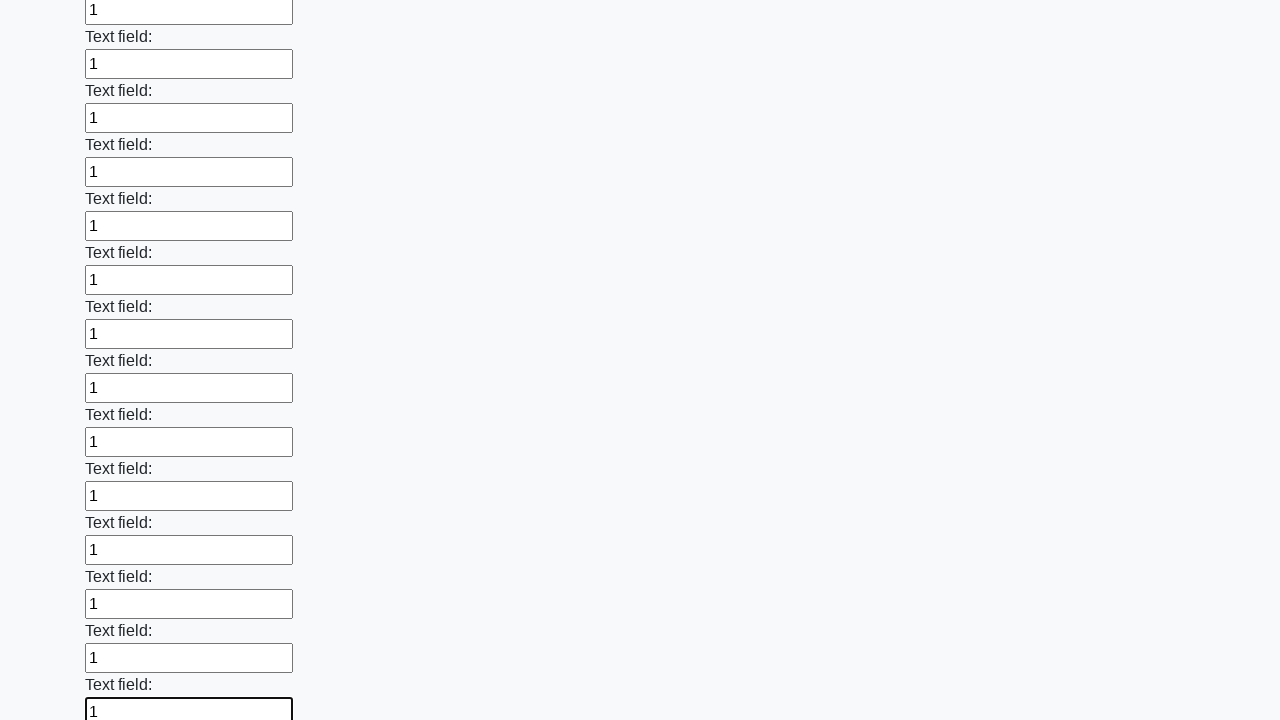

Filled input field with '1' on input >> nth=62
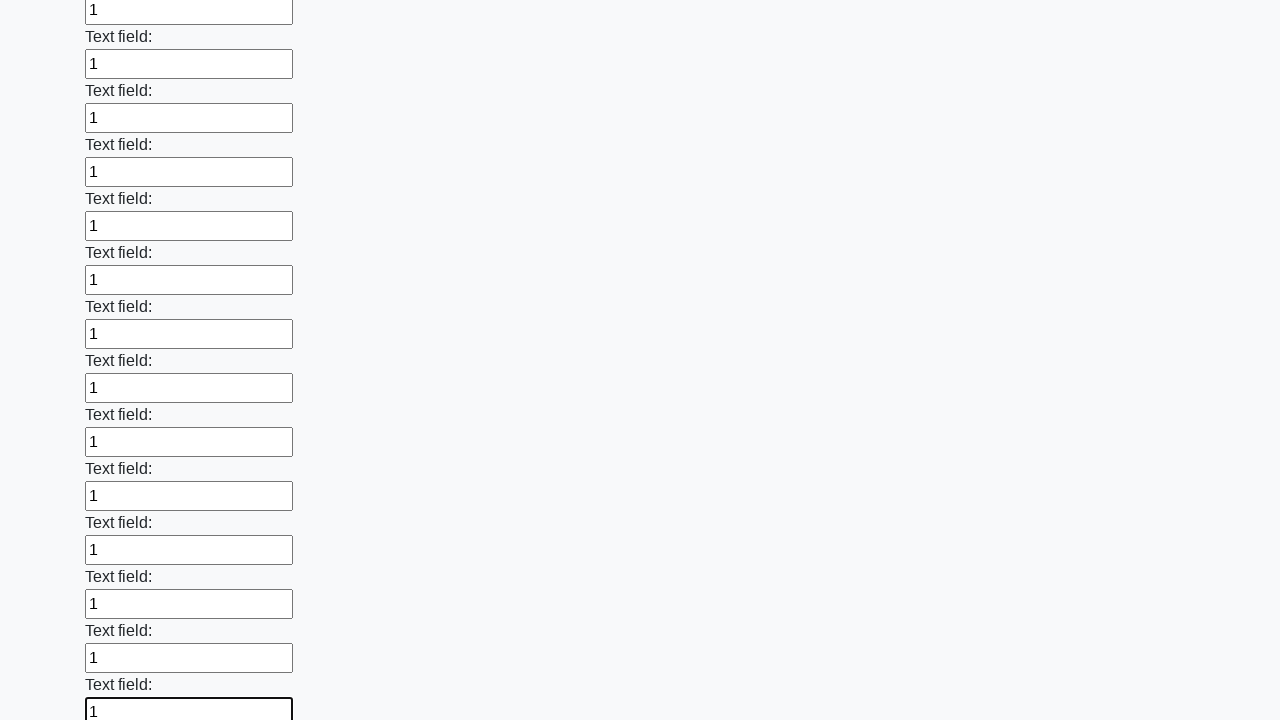

Filled input field with '1' on input >> nth=63
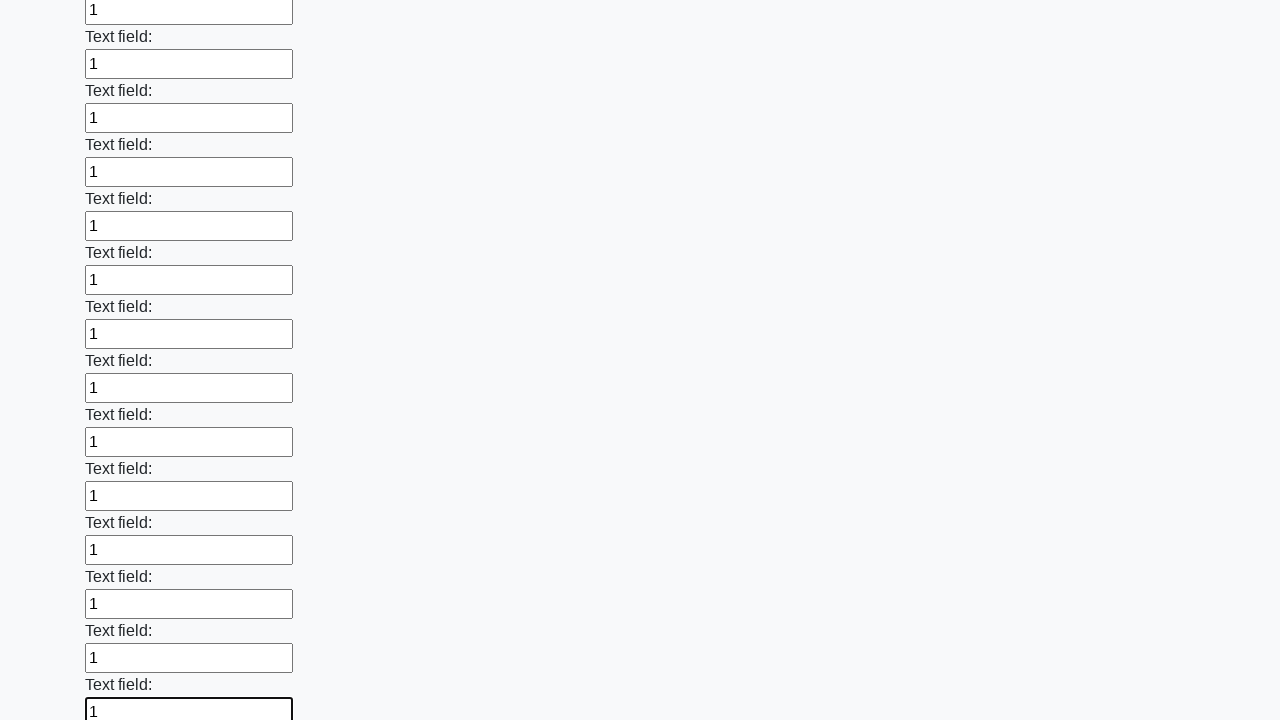

Filled input field with '1' on input >> nth=64
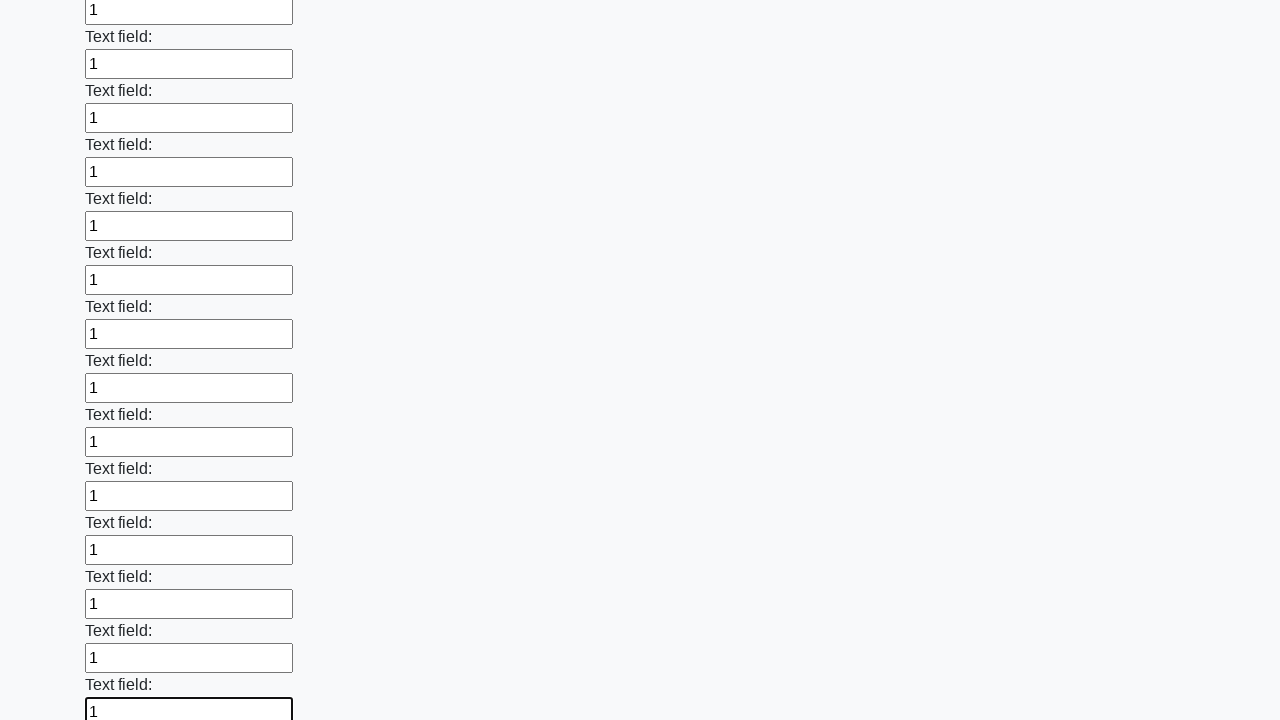

Filled input field with '1' on input >> nth=65
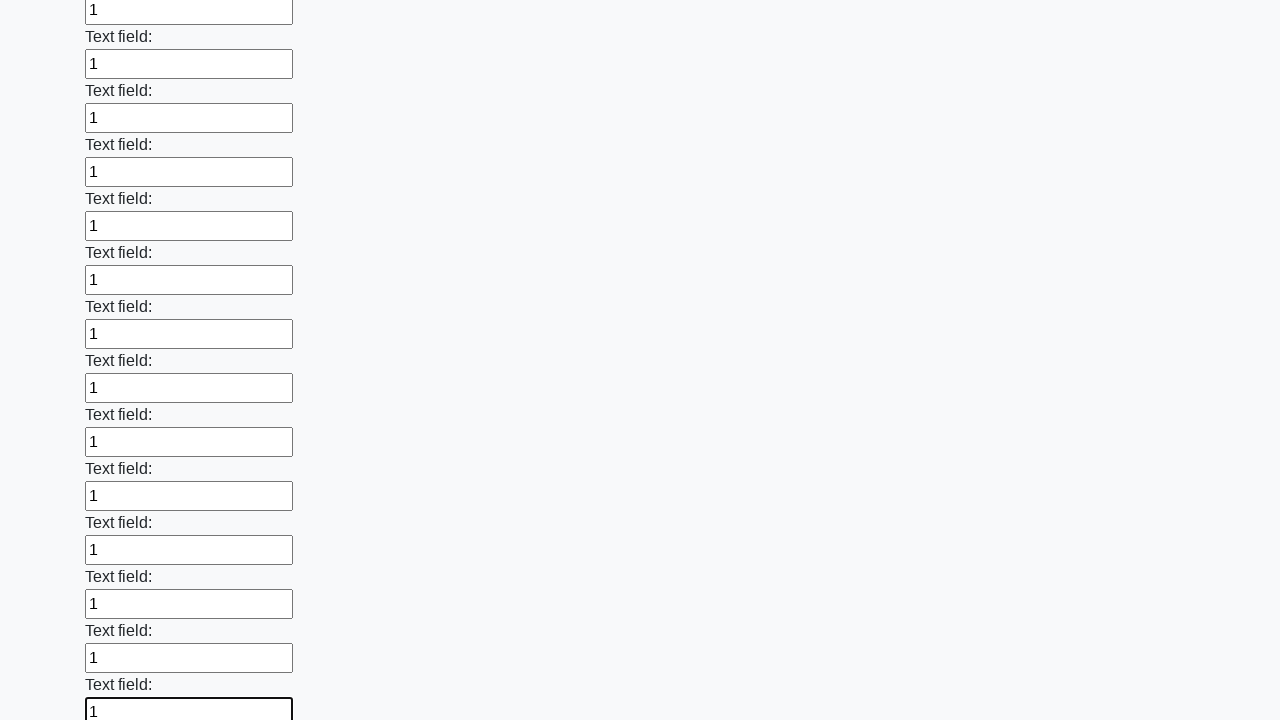

Filled input field with '1' on input >> nth=66
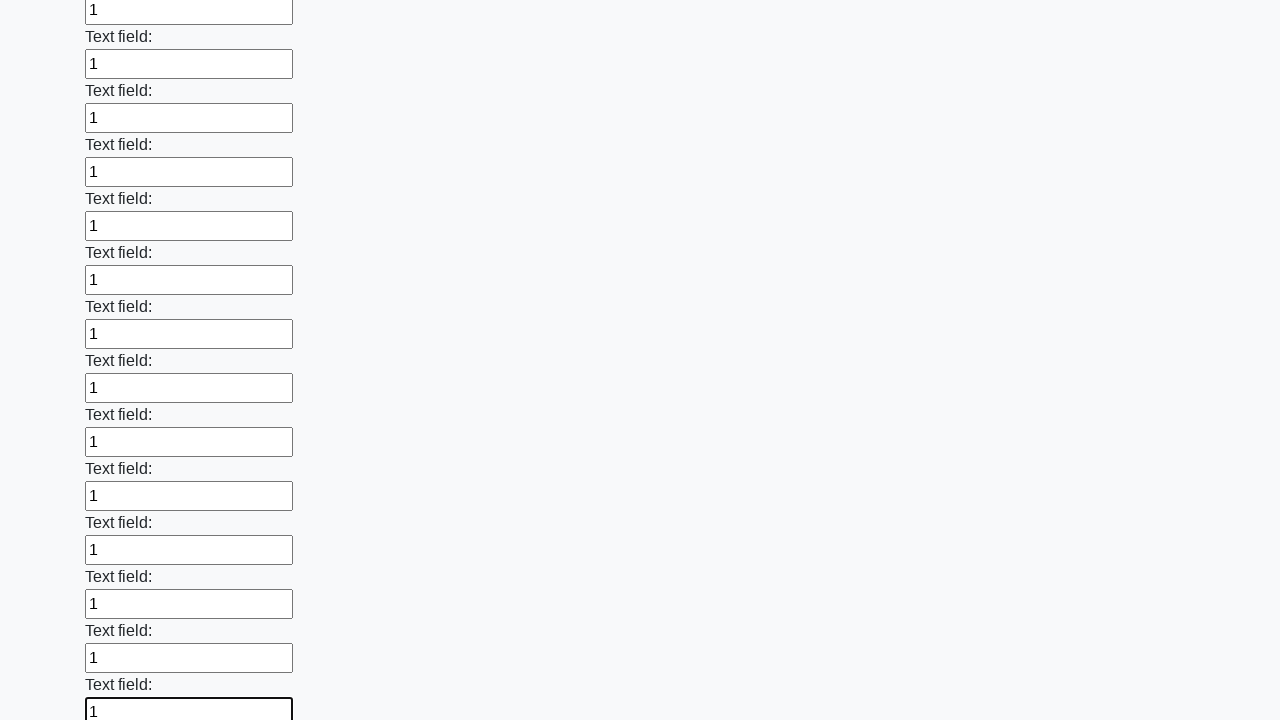

Filled input field with '1' on input >> nth=67
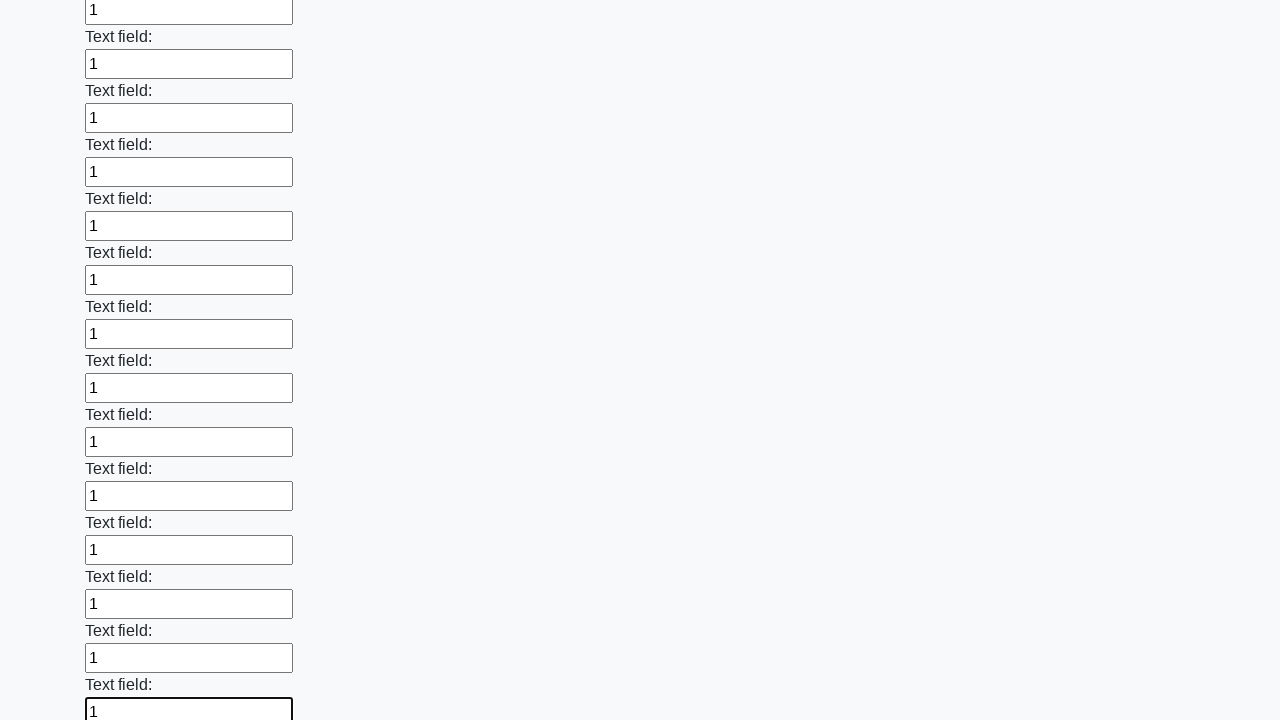

Filled input field with '1' on input >> nth=68
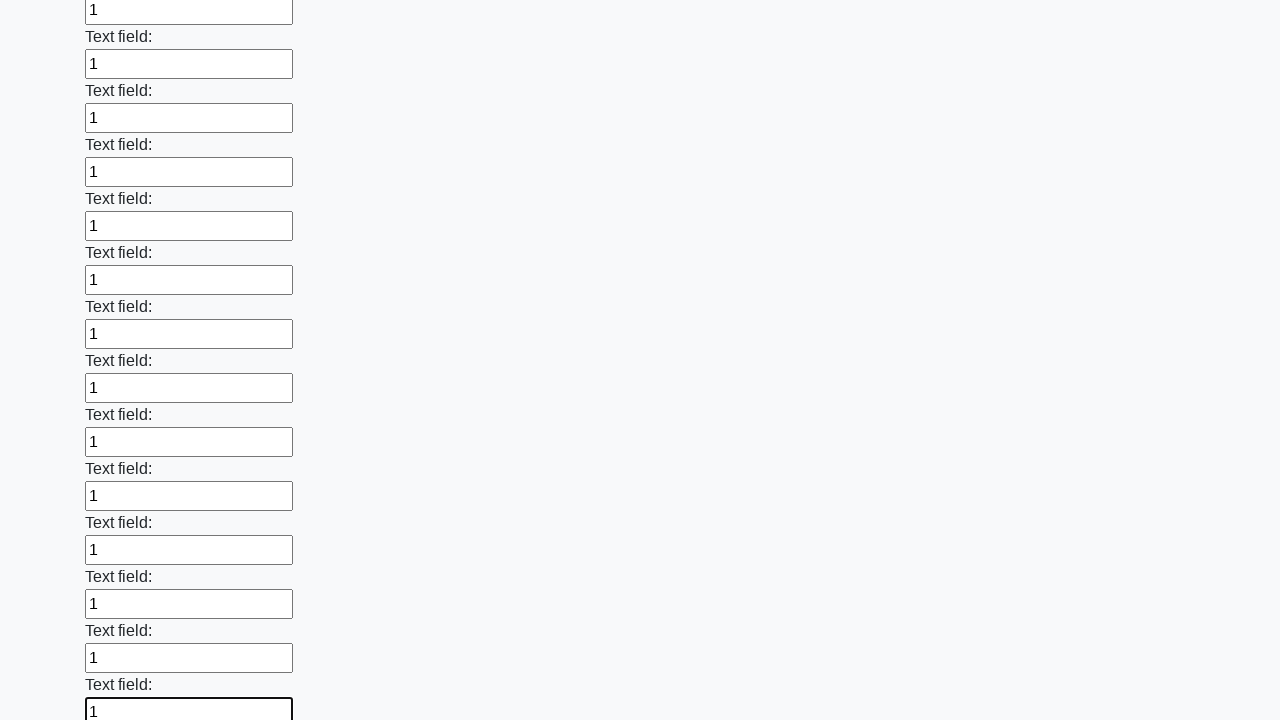

Filled input field with '1' on input >> nth=69
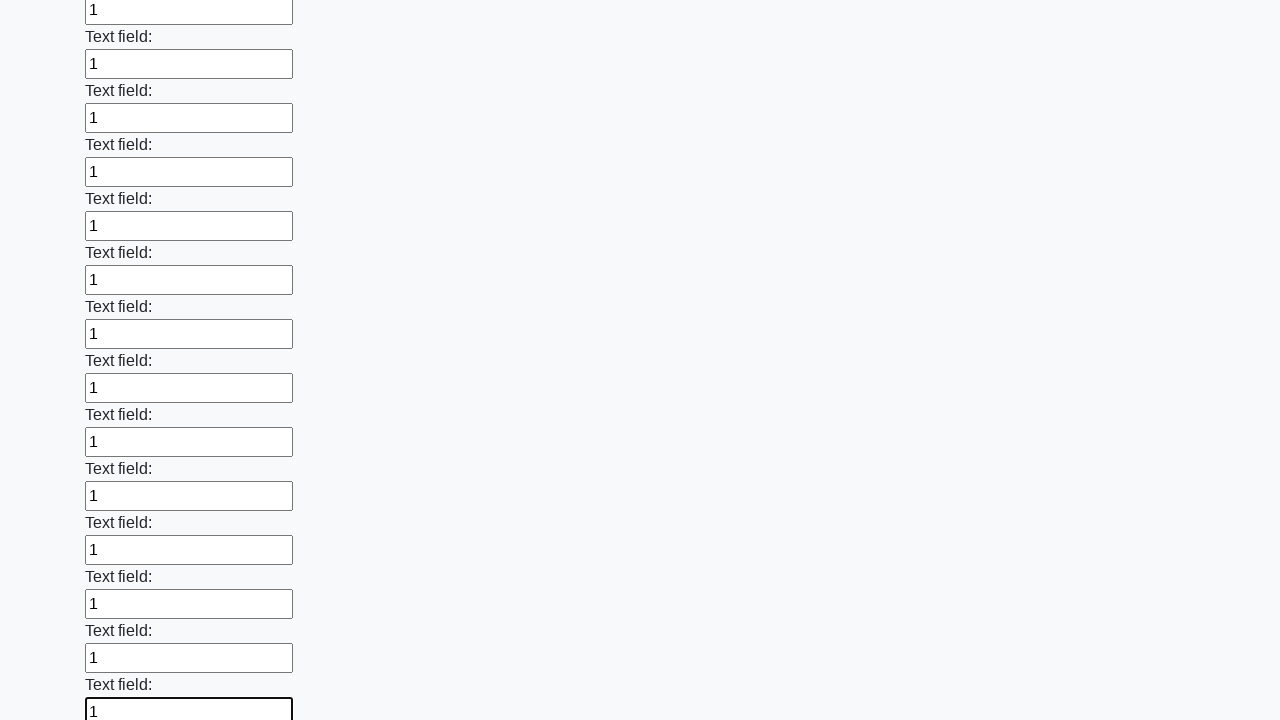

Filled input field with '1' on input >> nth=70
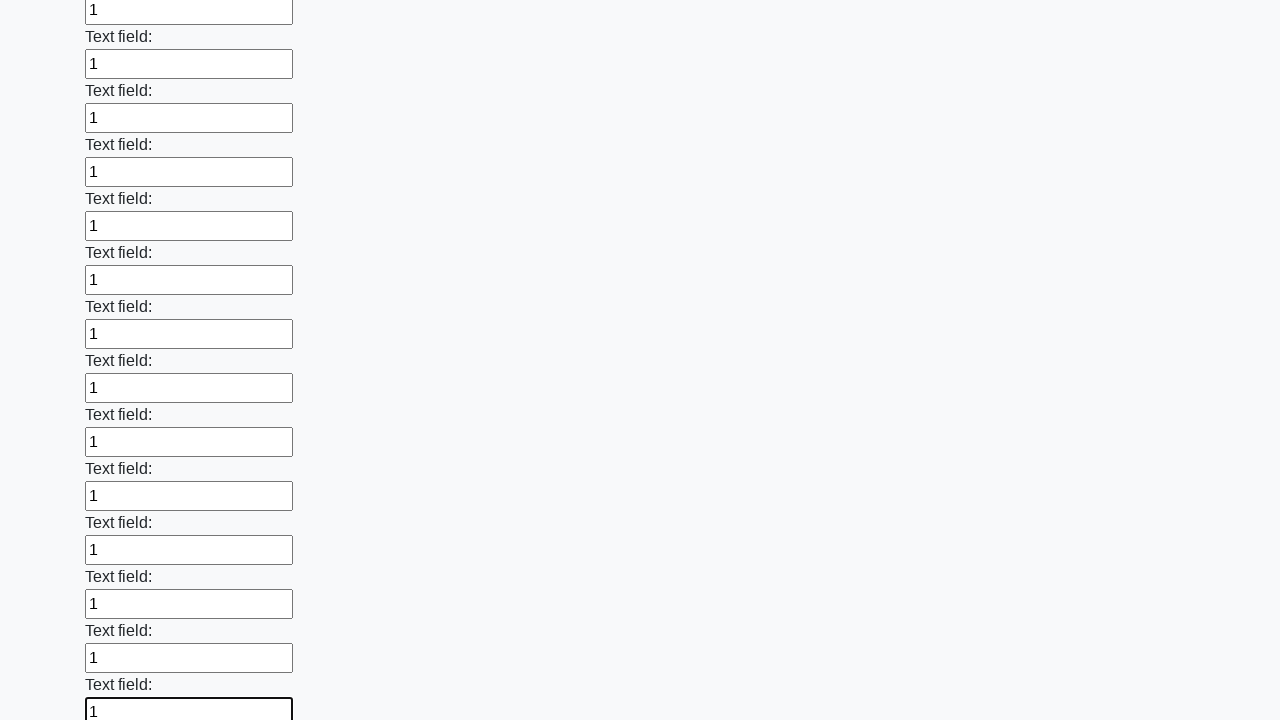

Filled input field with '1' on input >> nth=71
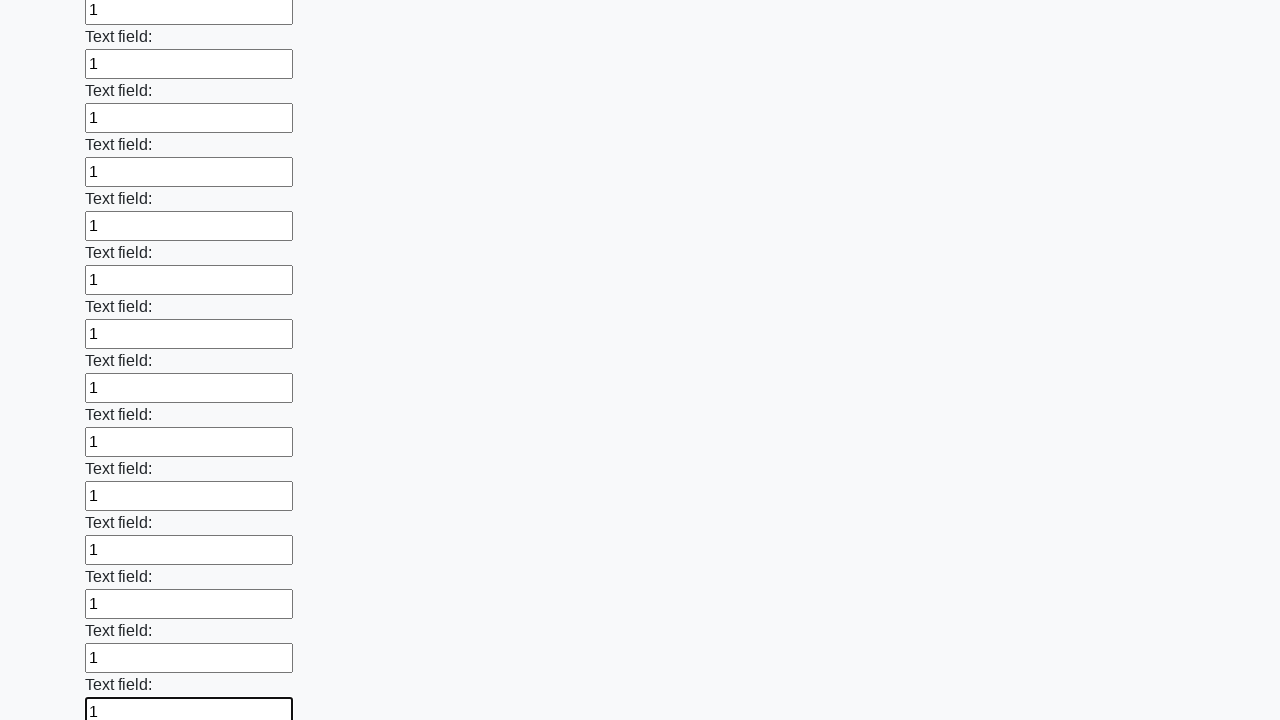

Filled input field with '1' on input >> nth=72
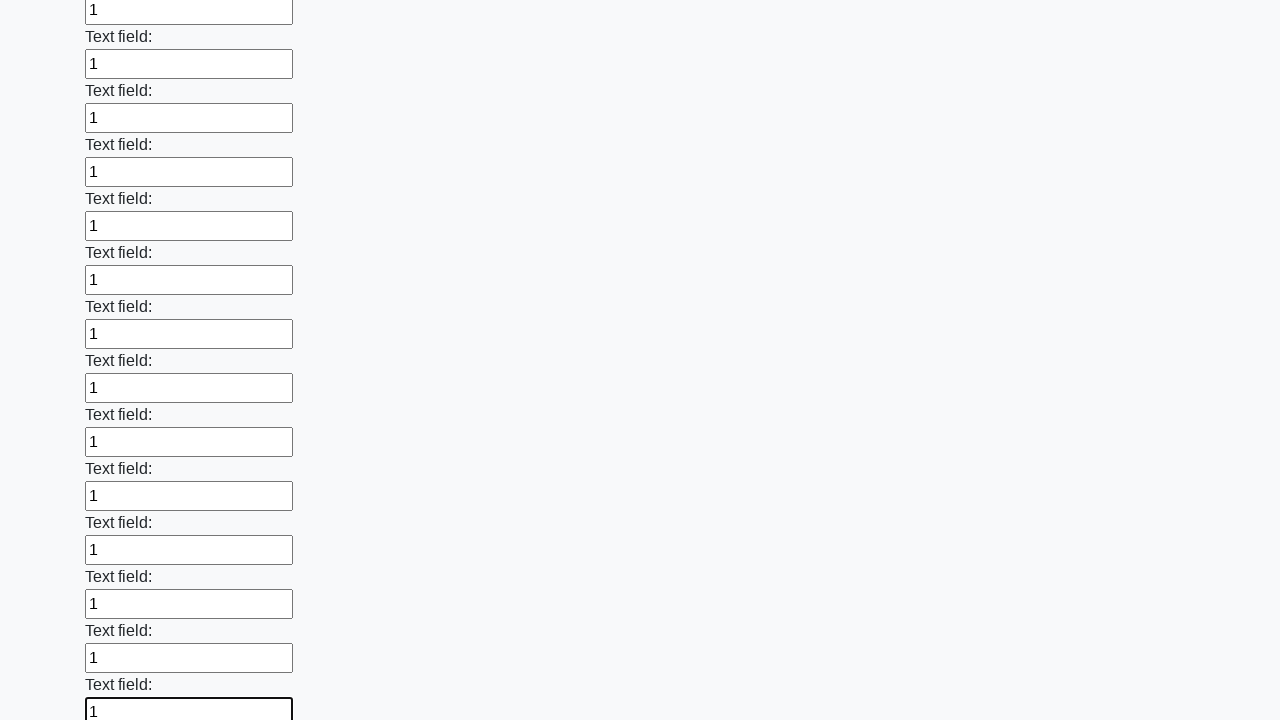

Filled input field with '1' on input >> nth=73
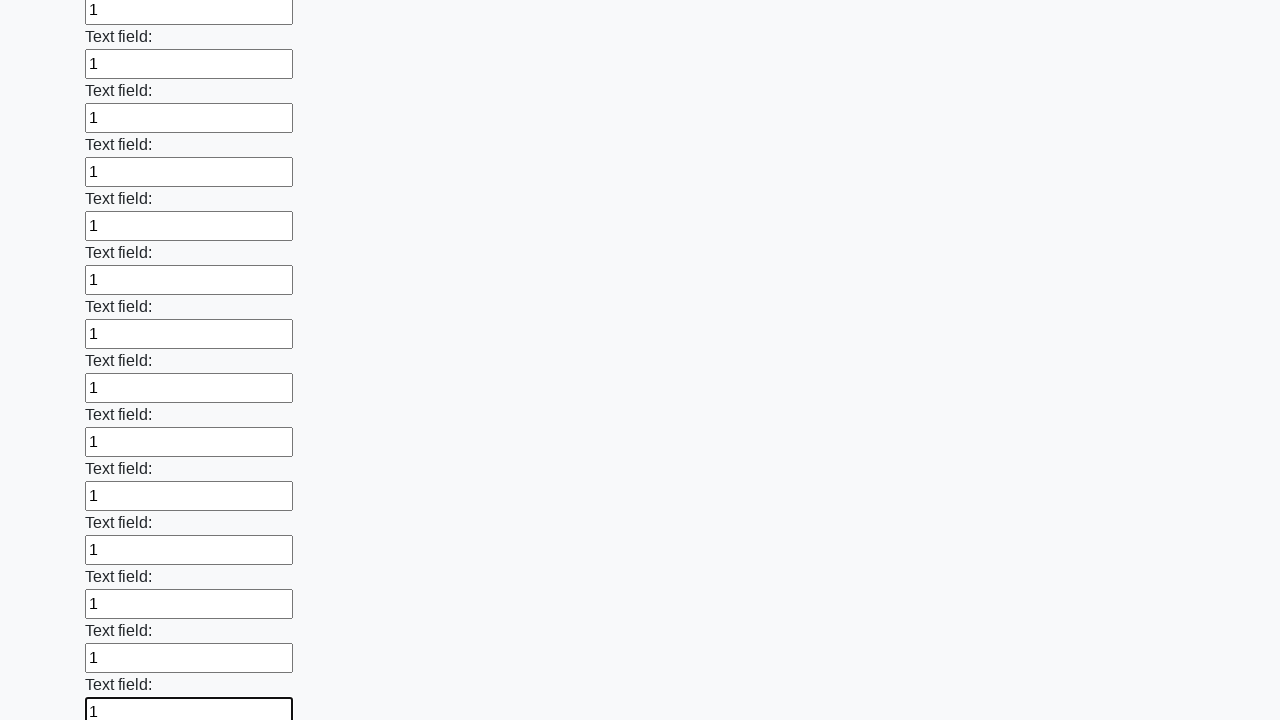

Filled input field with '1' on input >> nth=74
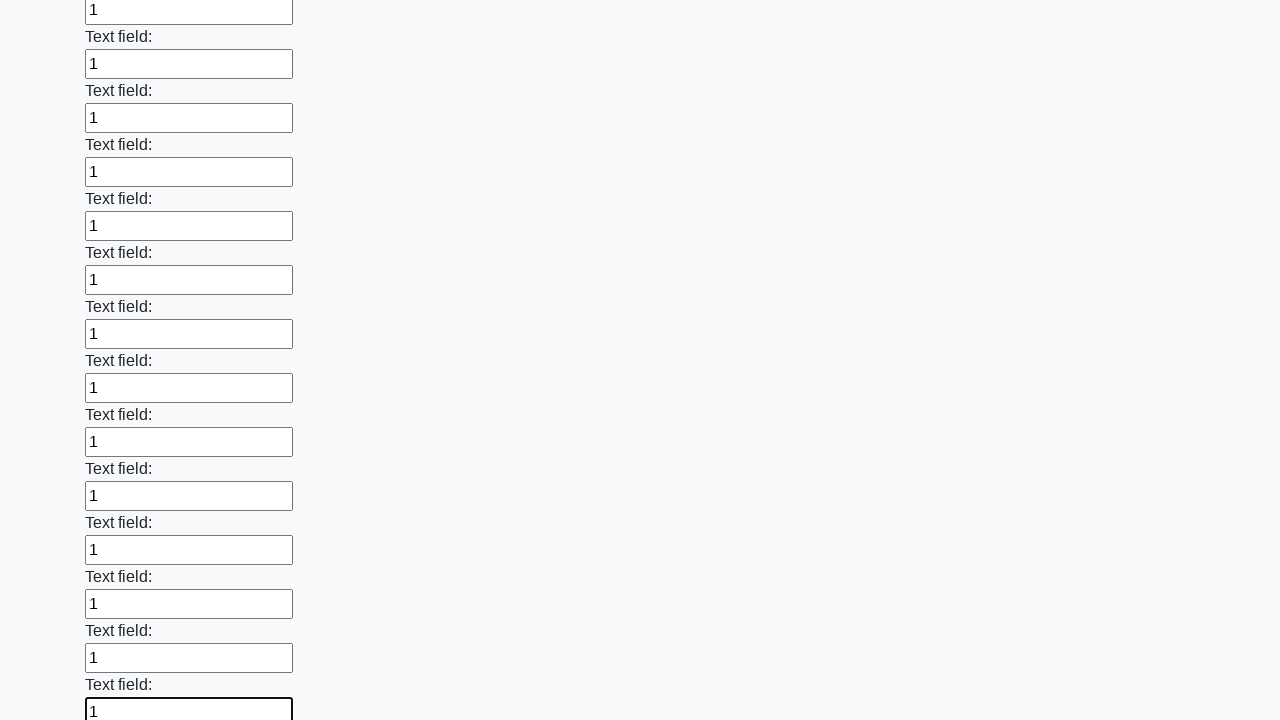

Filled input field with '1' on input >> nth=75
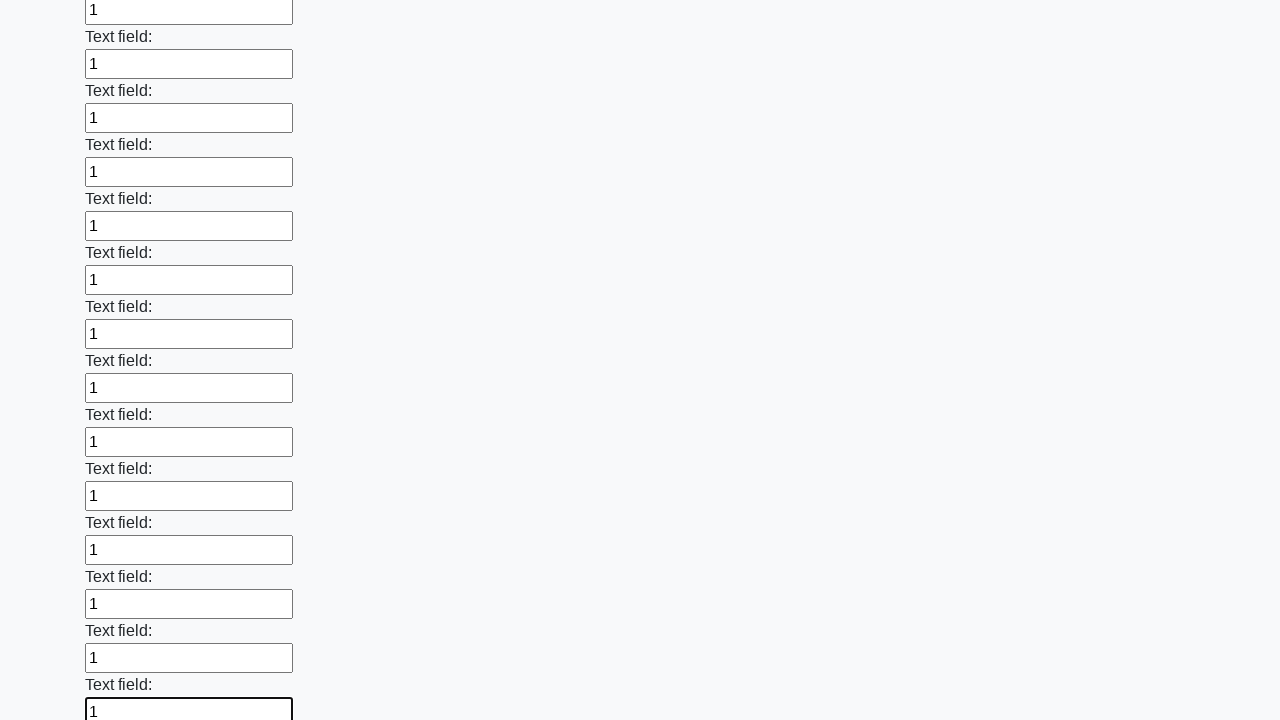

Filled input field with '1' on input >> nth=76
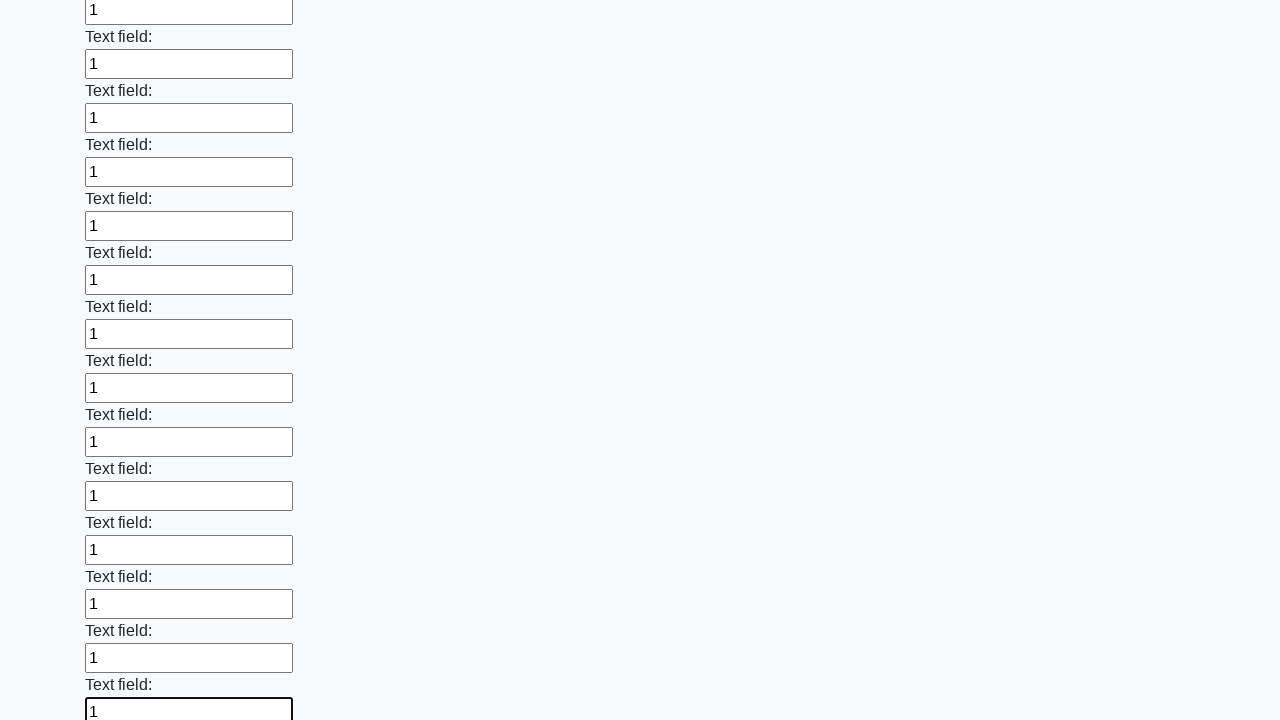

Filled input field with '1' on input >> nth=77
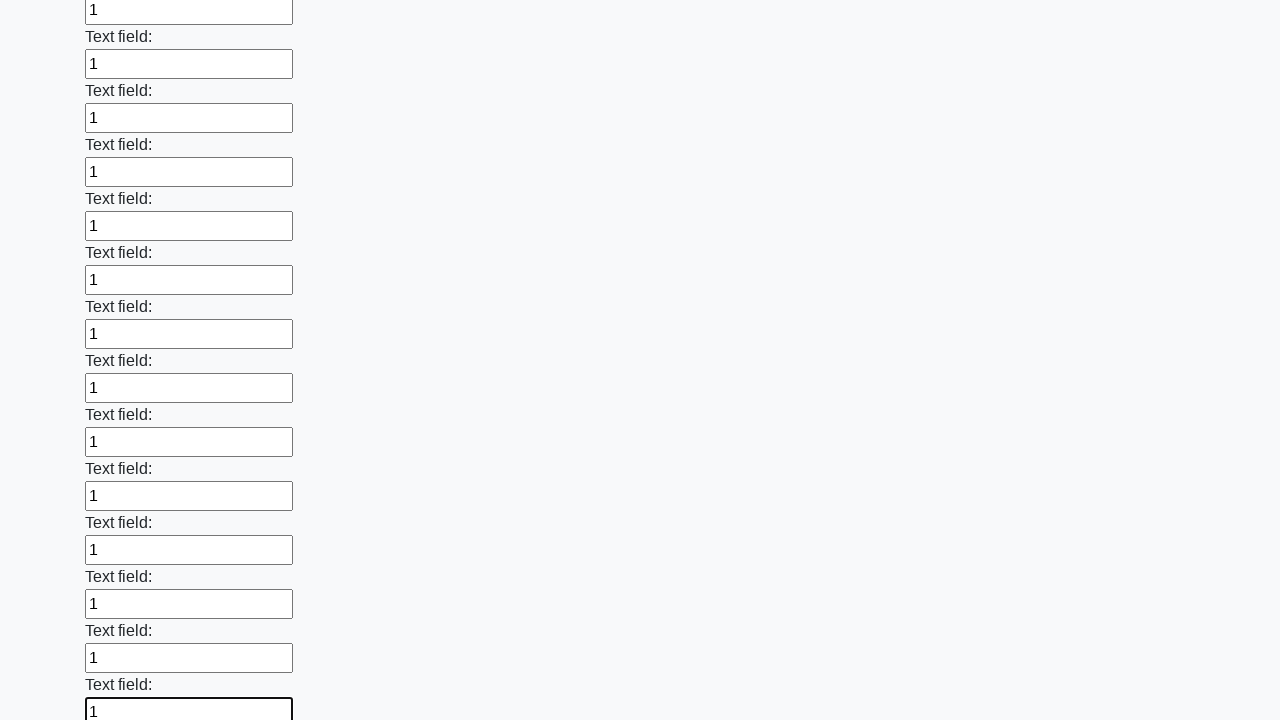

Filled input field with '1' on input >> nth=78
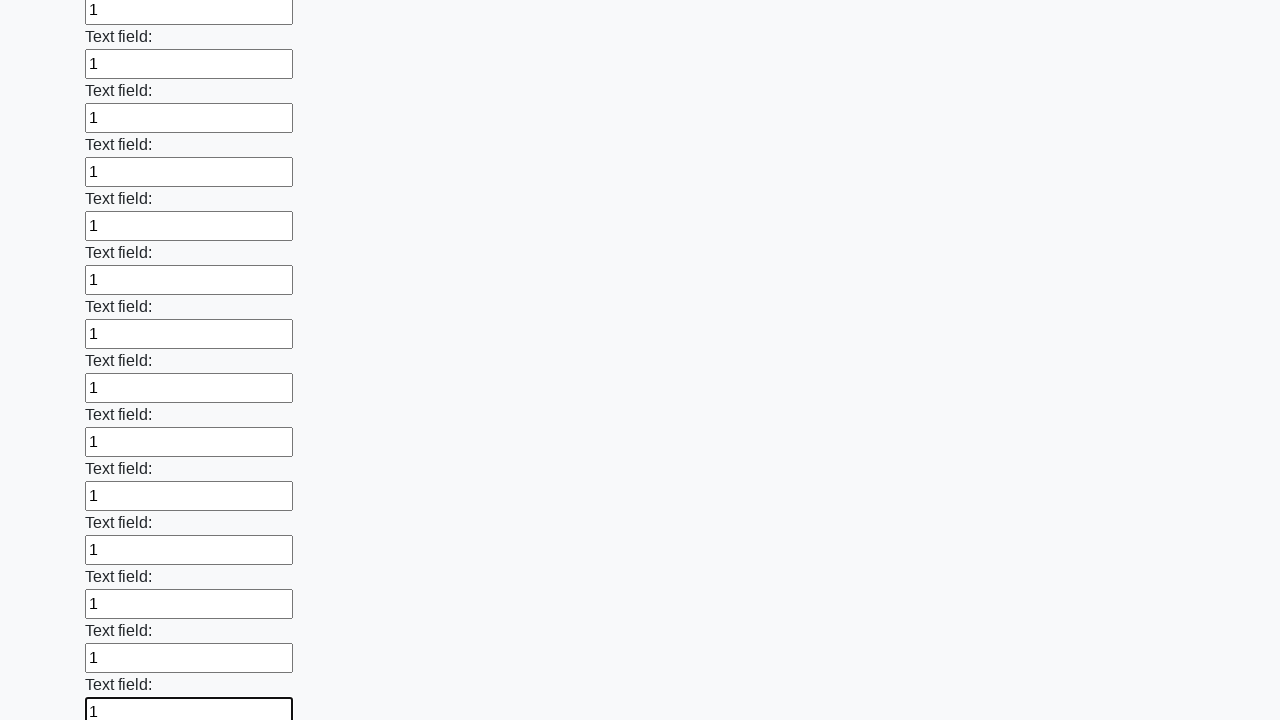

Filled input field with '1' on input >> nth=79
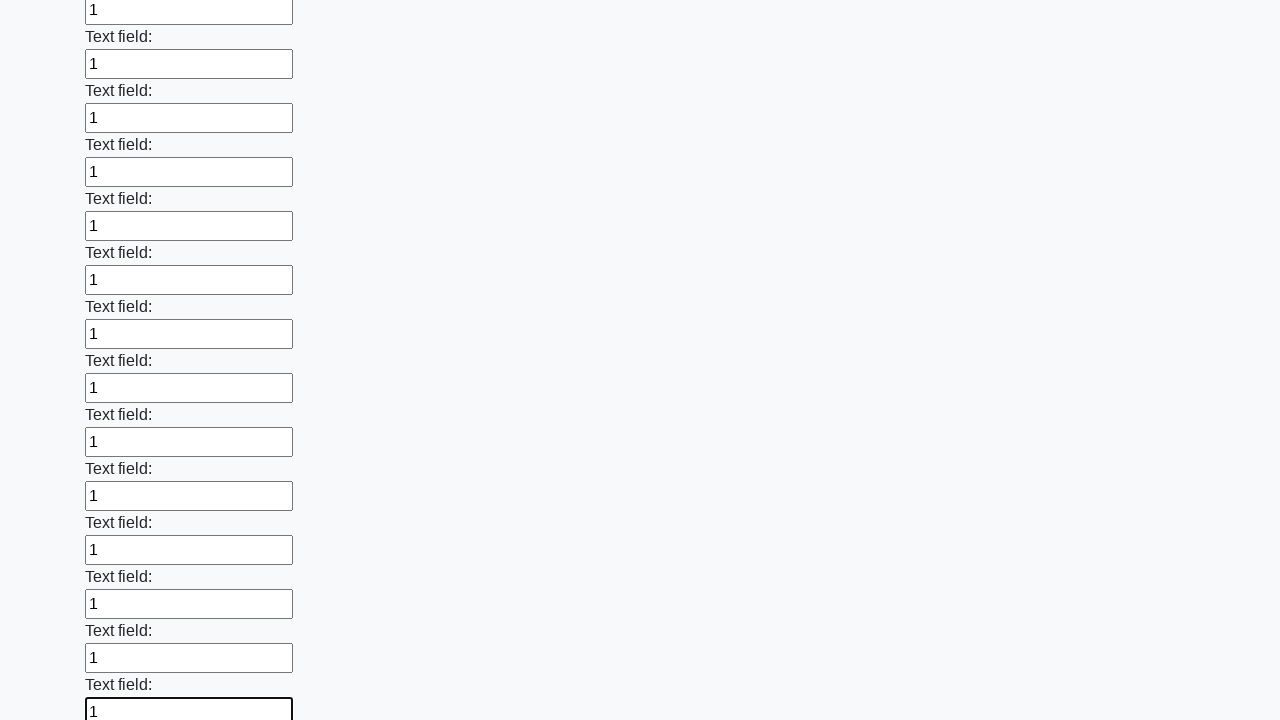

Filled input field with '1' on input >> nth=80
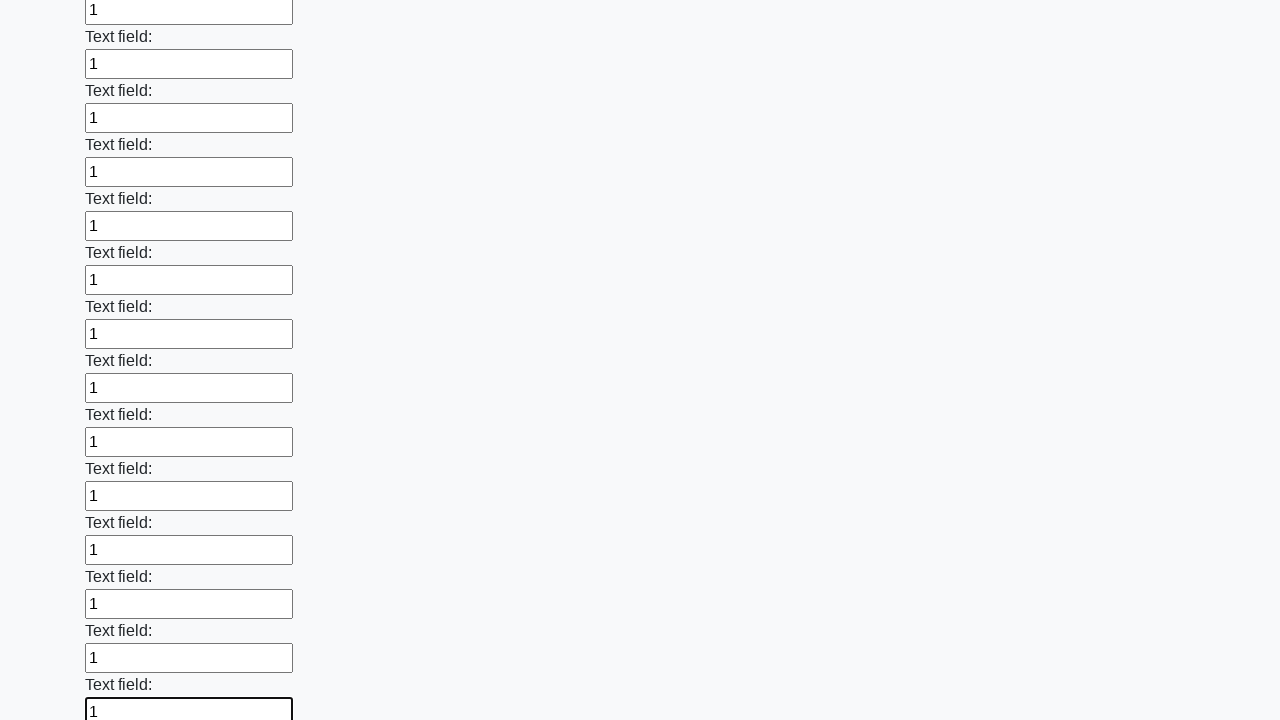

Filled input field with '1' on input >> nth=81
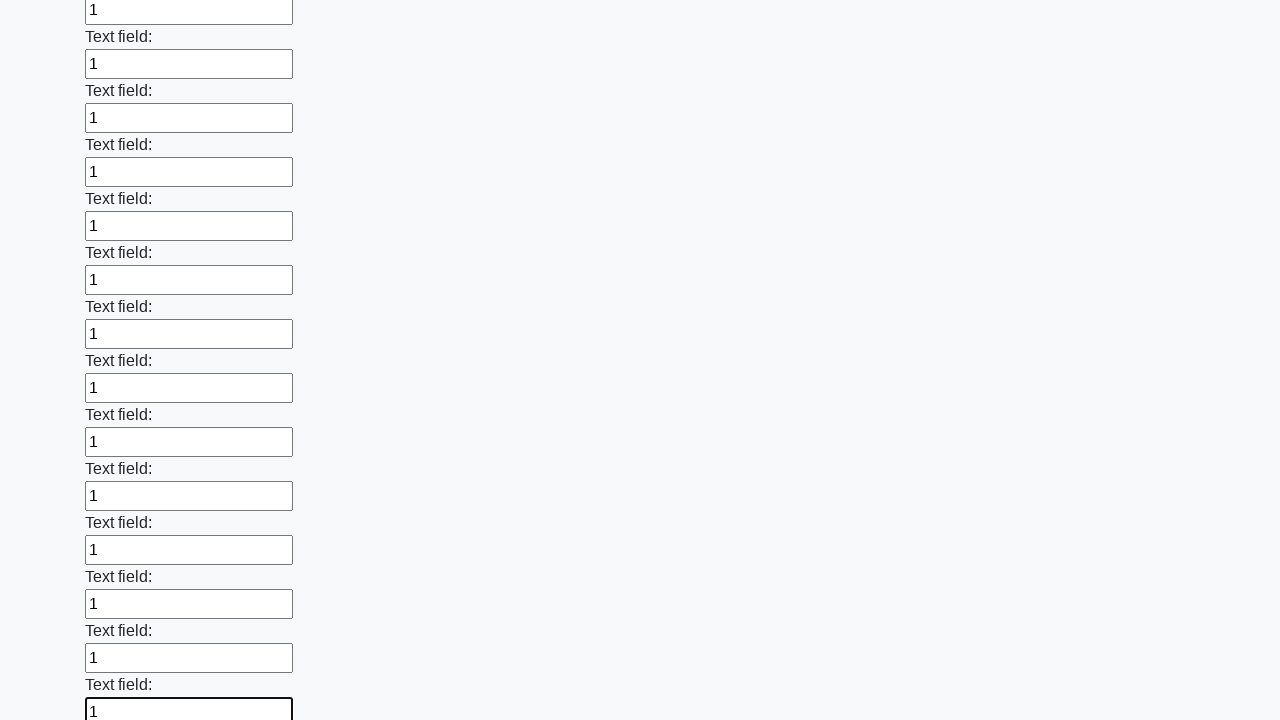

Filled input field with '1' on input >> nth=82
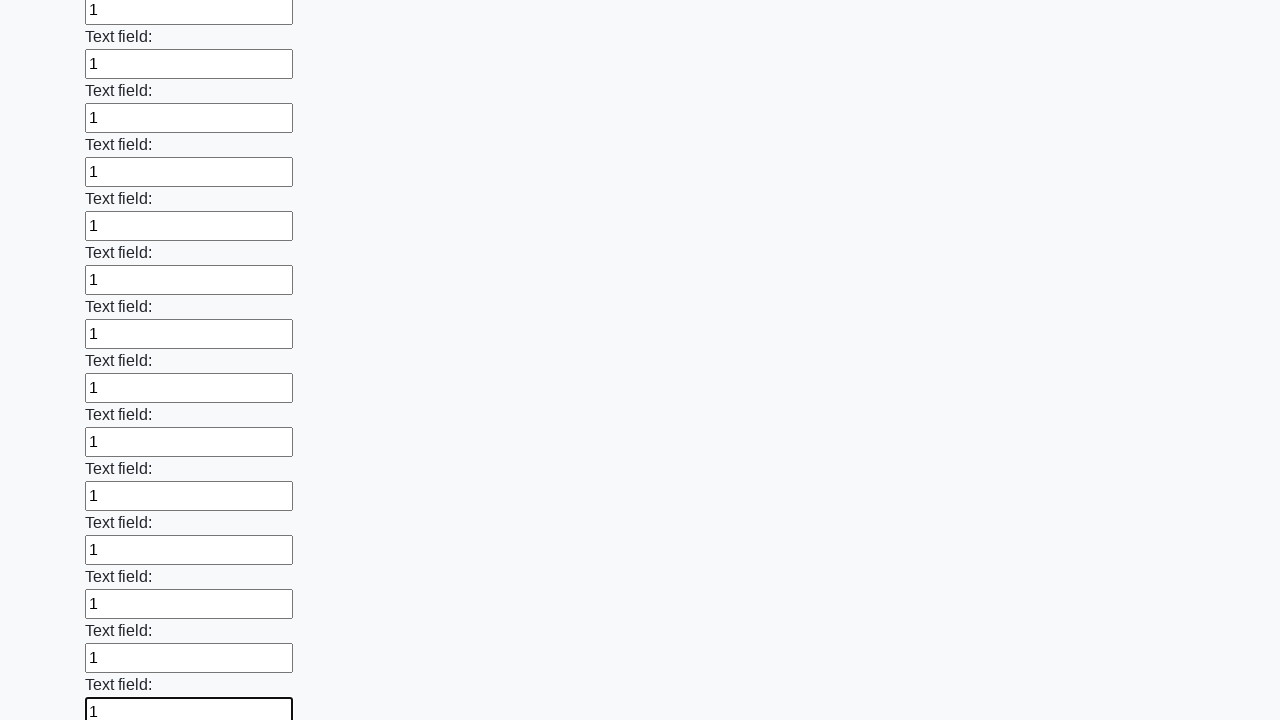

Filled input field with '1' on input >> nth=83
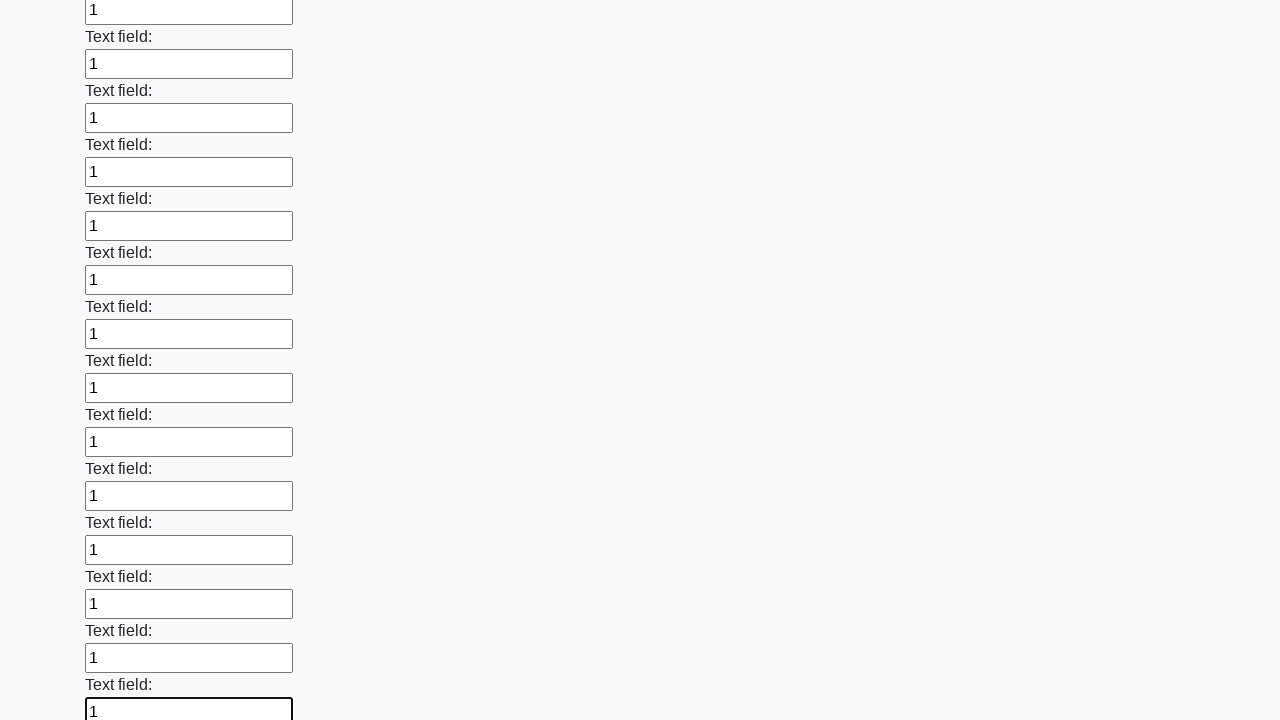

Filled input field with '1' on input >> nth=84
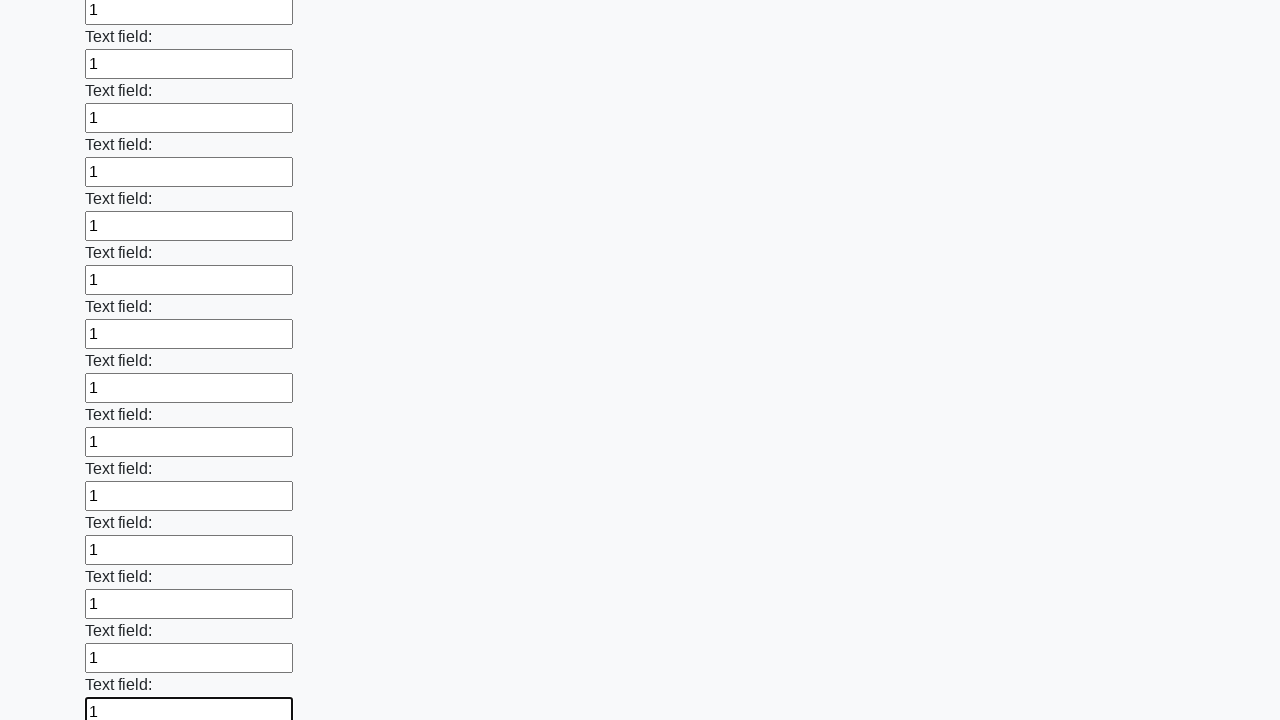

Filled input field with '1' on input >> nth=85
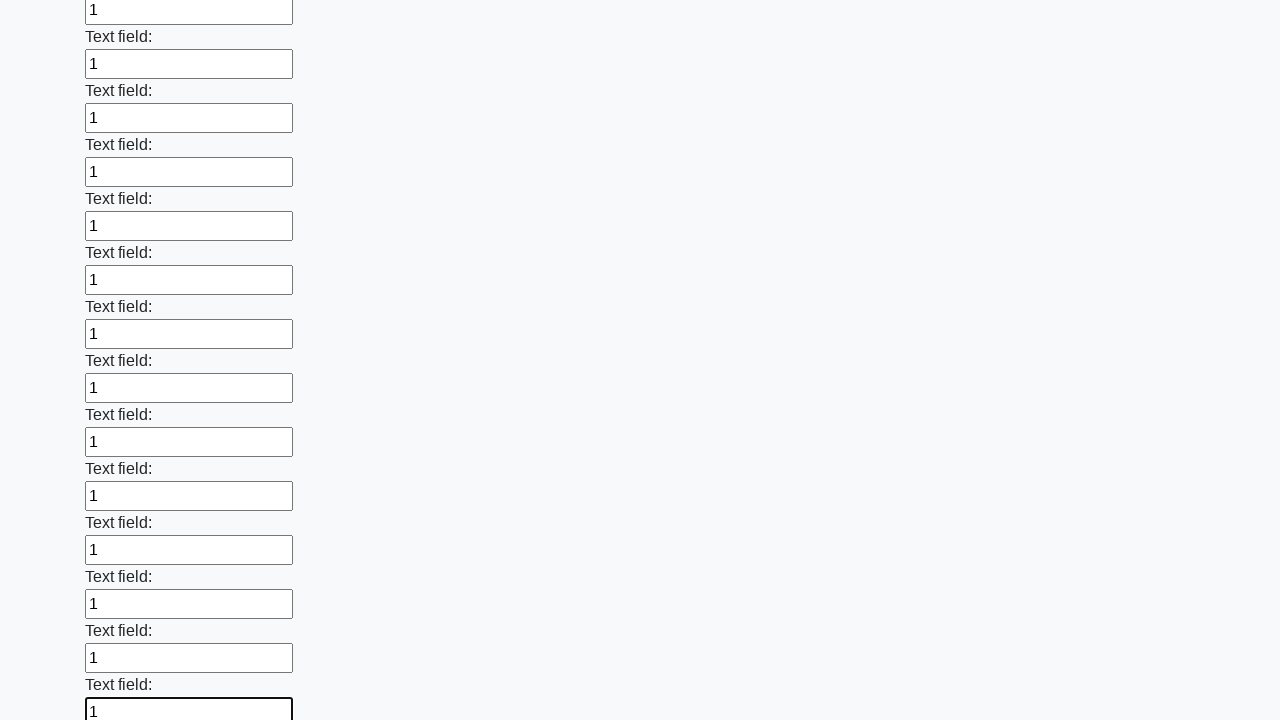

Filled input field with '1' on input >> nth=86
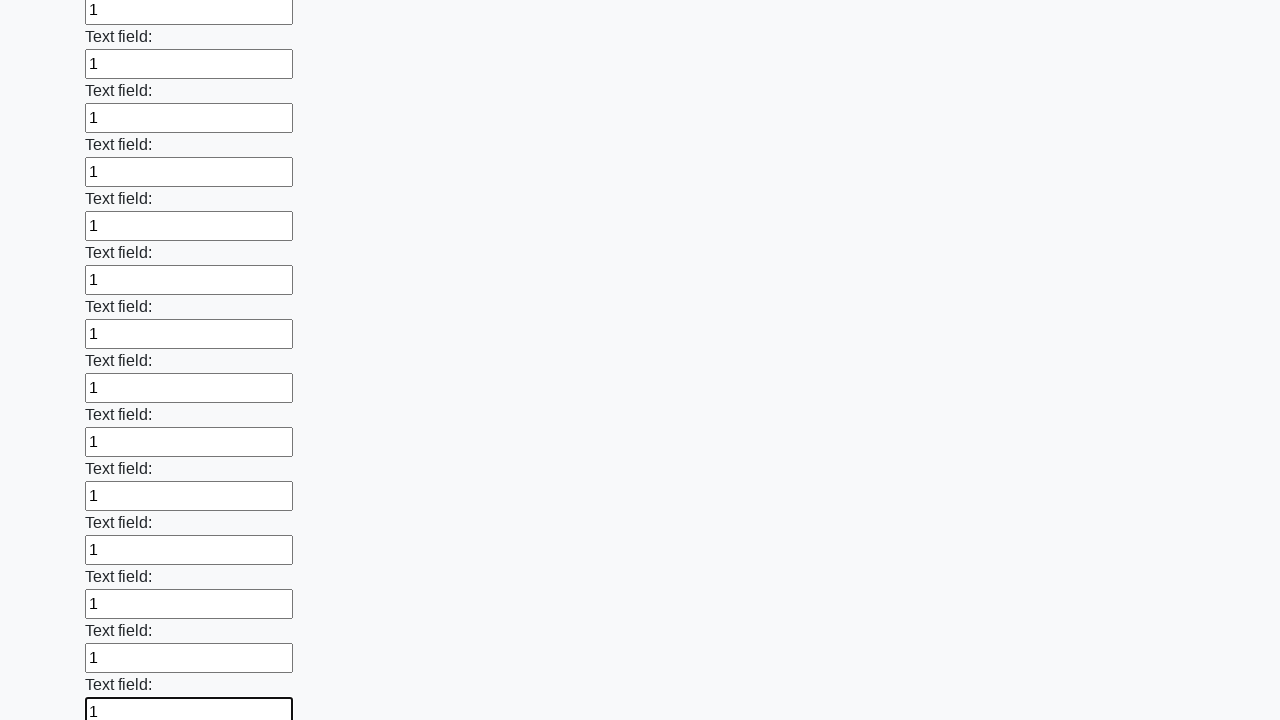

Filled input field with '1' on input >> nth=87
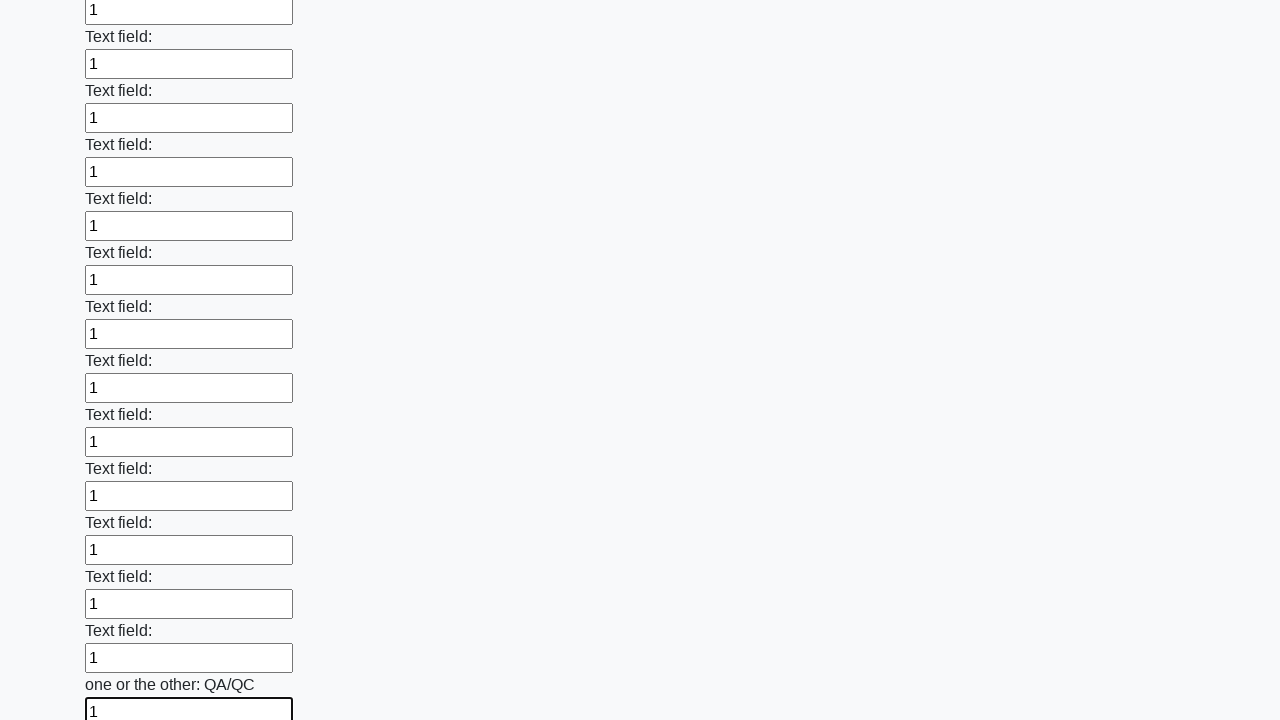

Filled input field with '1' on input >> nth=88
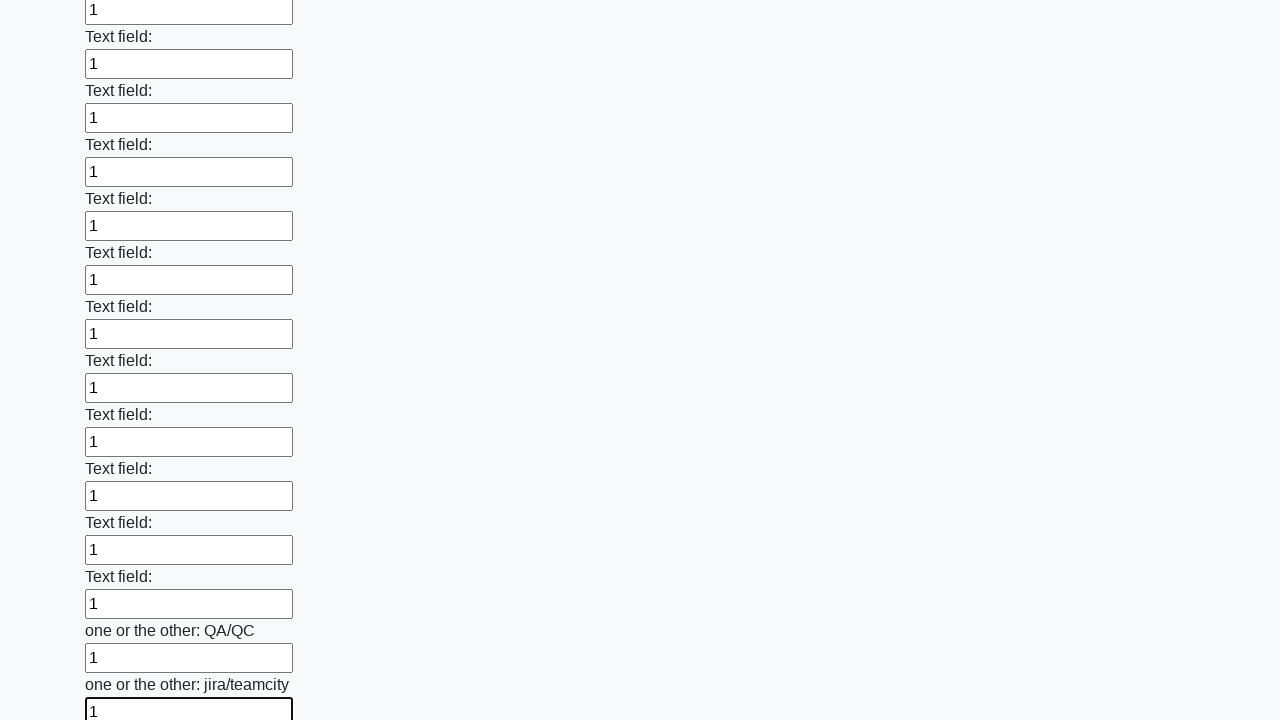

Filled input field with '1' on input >> nth=89
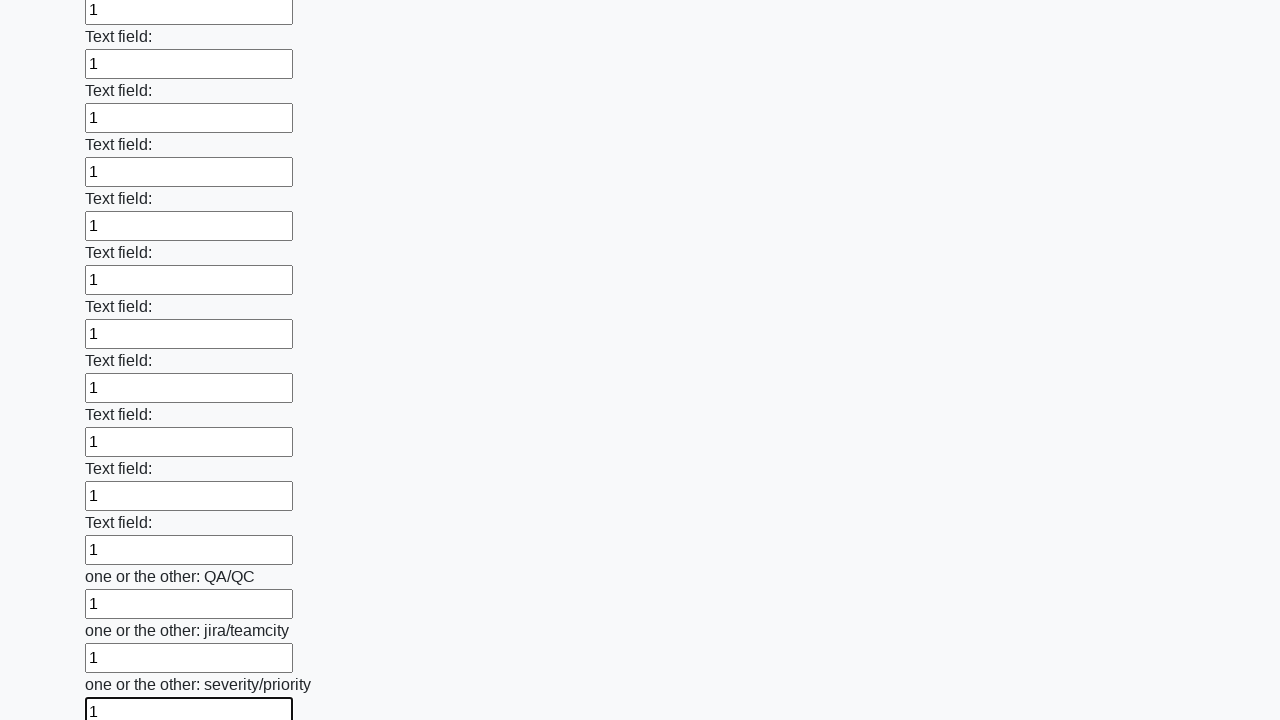

Filled input field with '1' on input >> nth=90
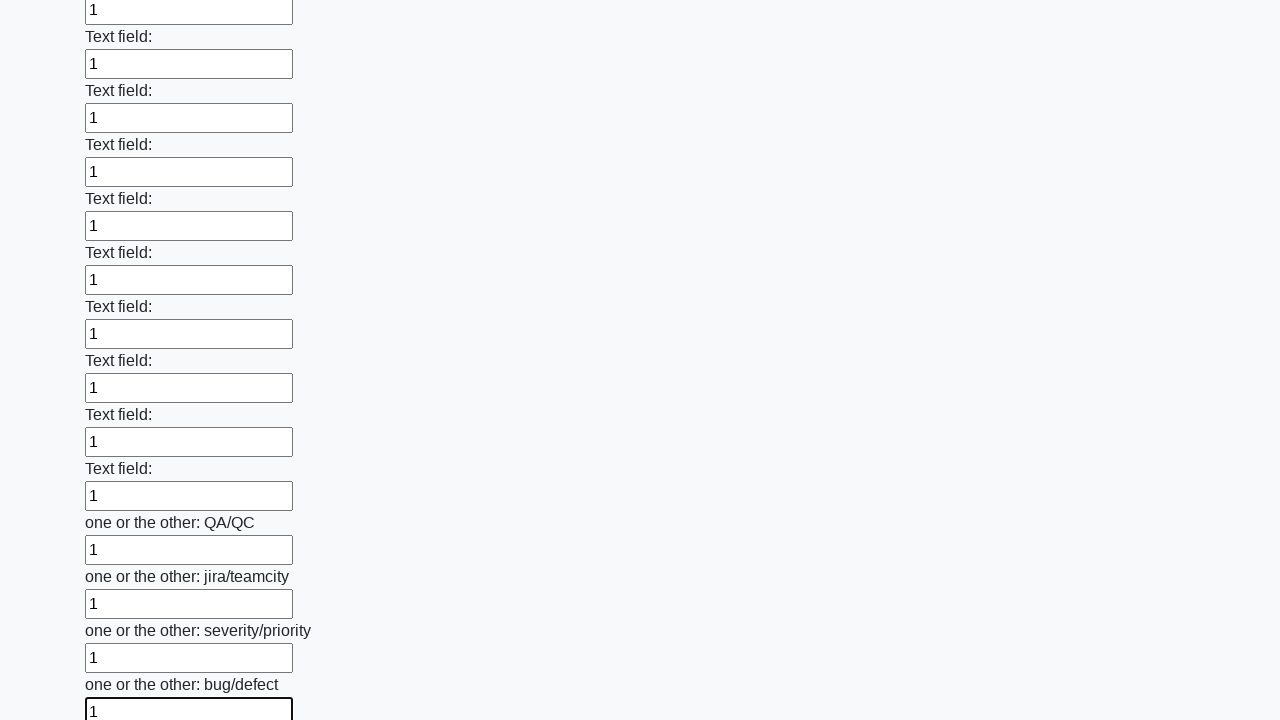

Filled input field with '1' on input >> nth=91
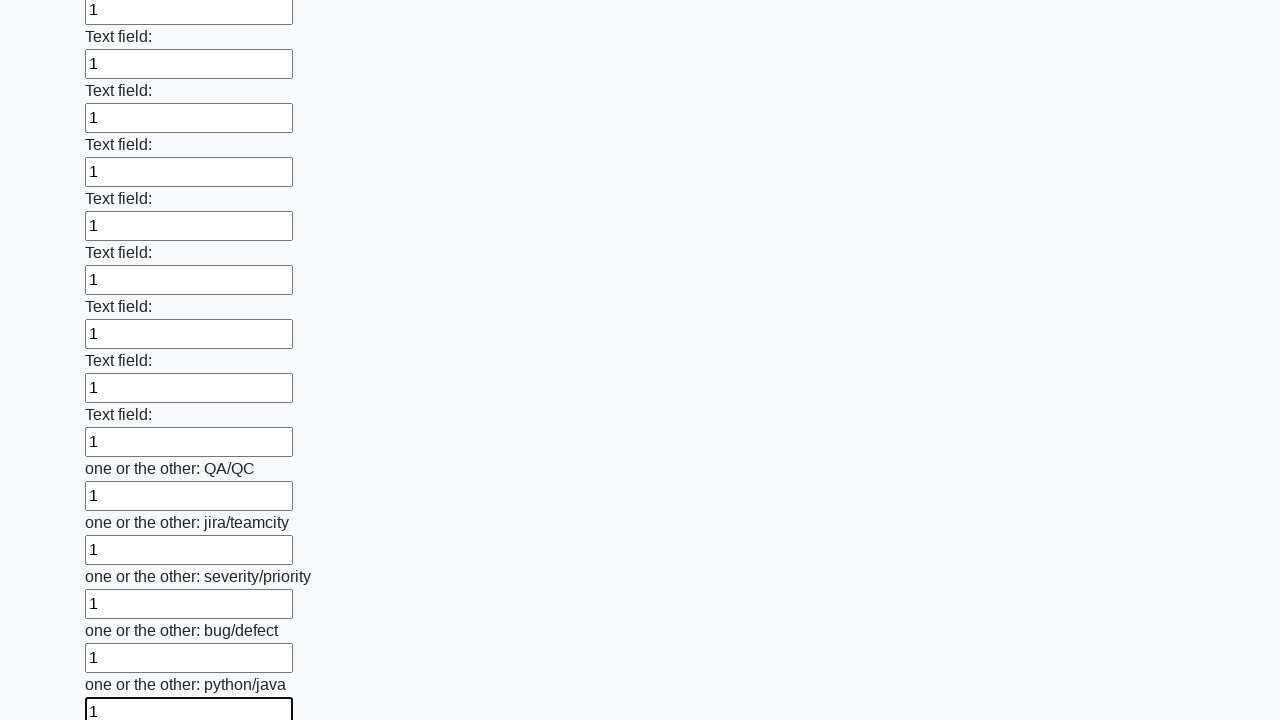

Filled input field with '1' on input >> nth=92
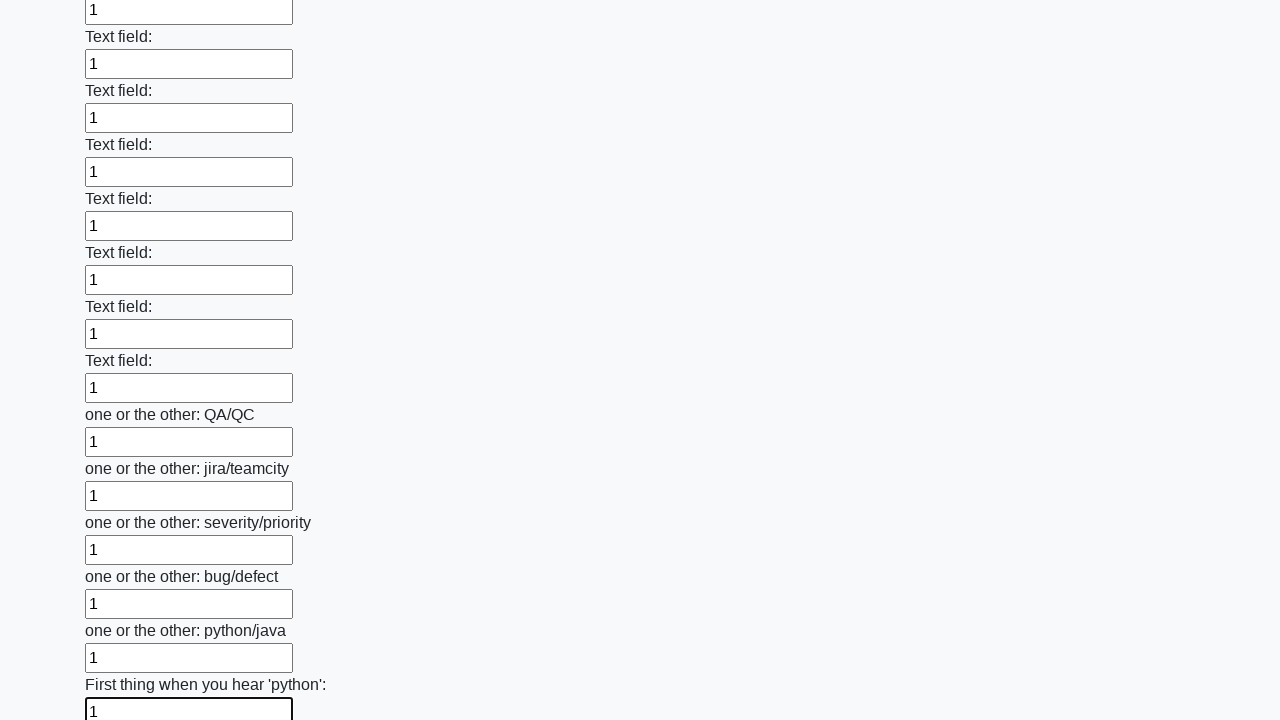

Filled input field with '1' on input >> nth=93
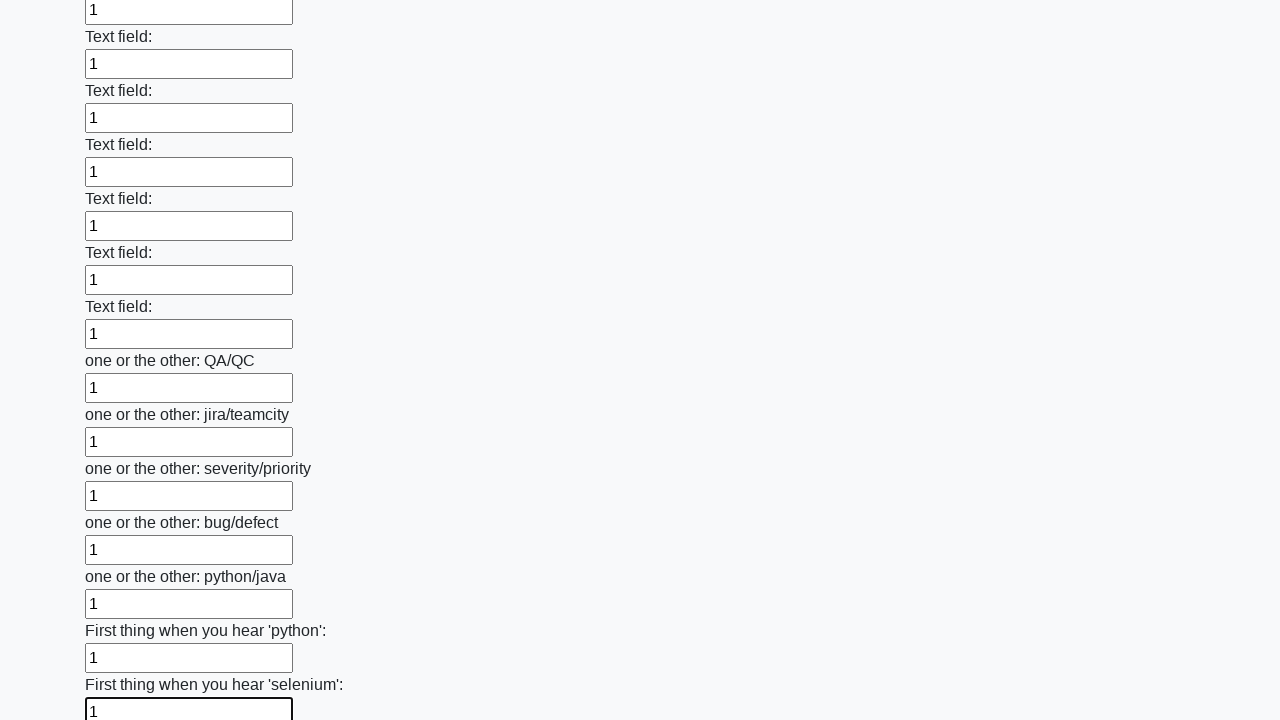

Filled input field with '1' on input >> nth=94
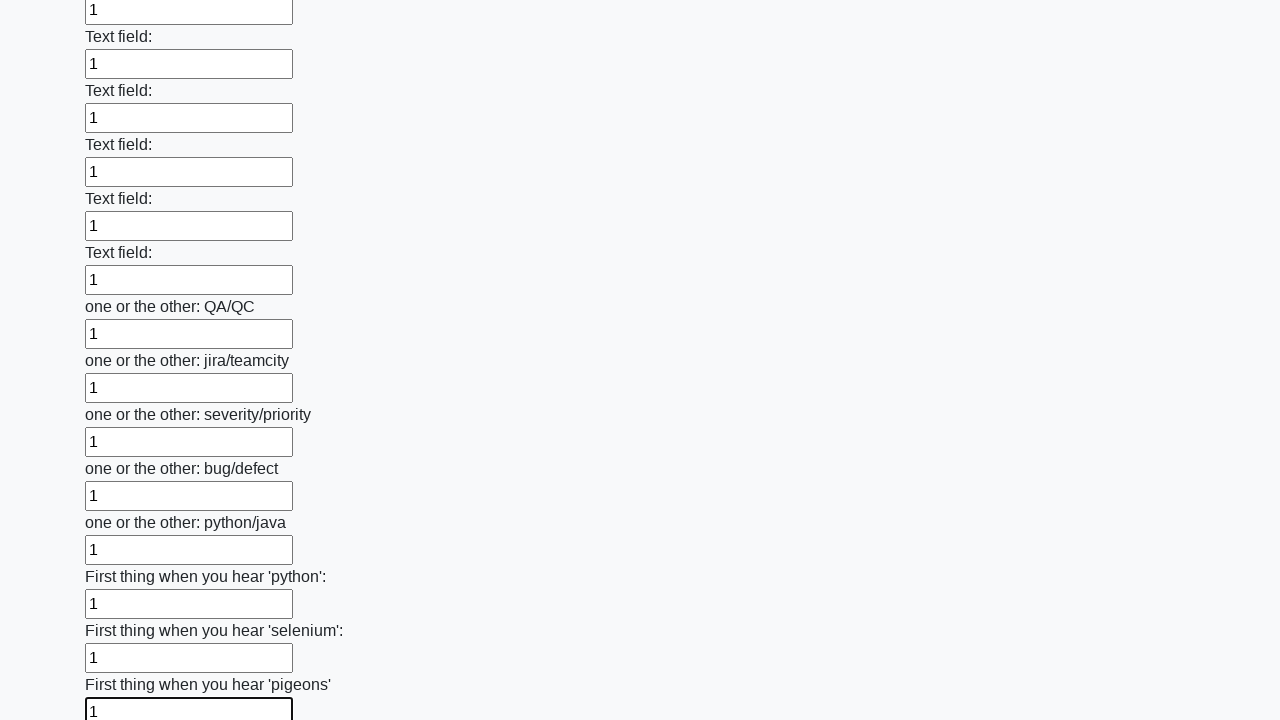

Filled input field with '1' on input >> nth=95
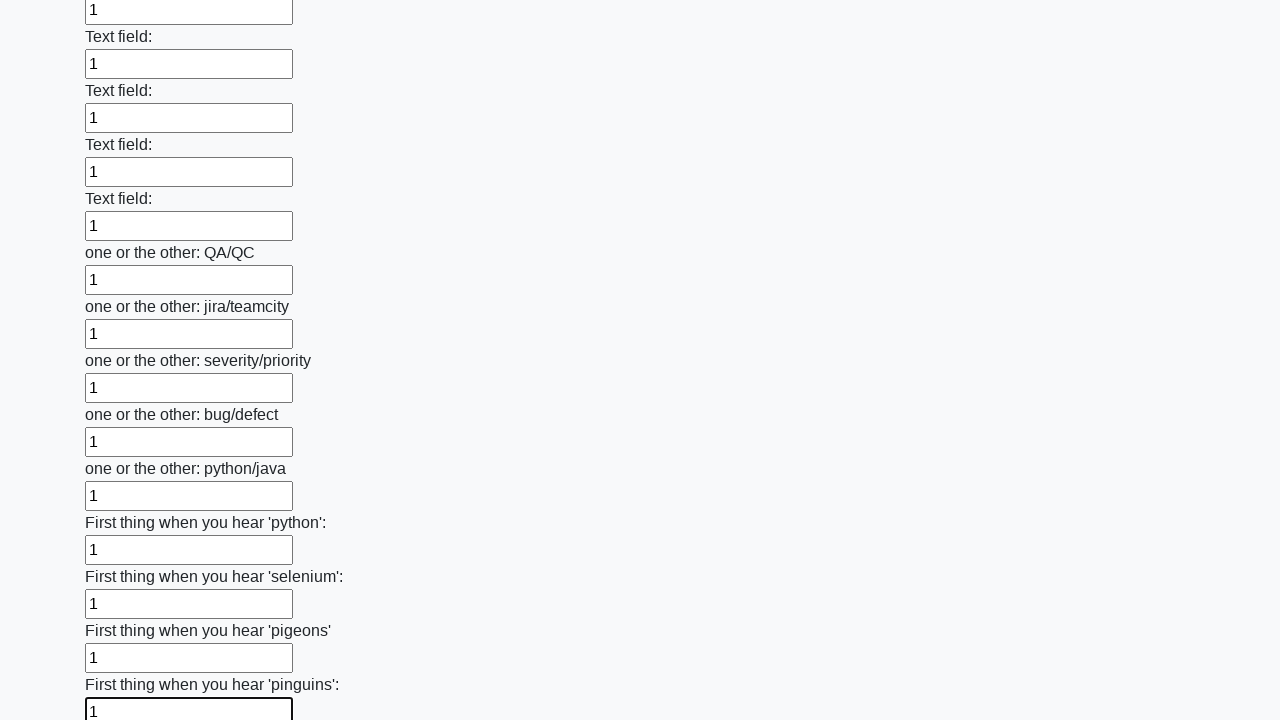

Filled input field with '1' on input >> nth=96
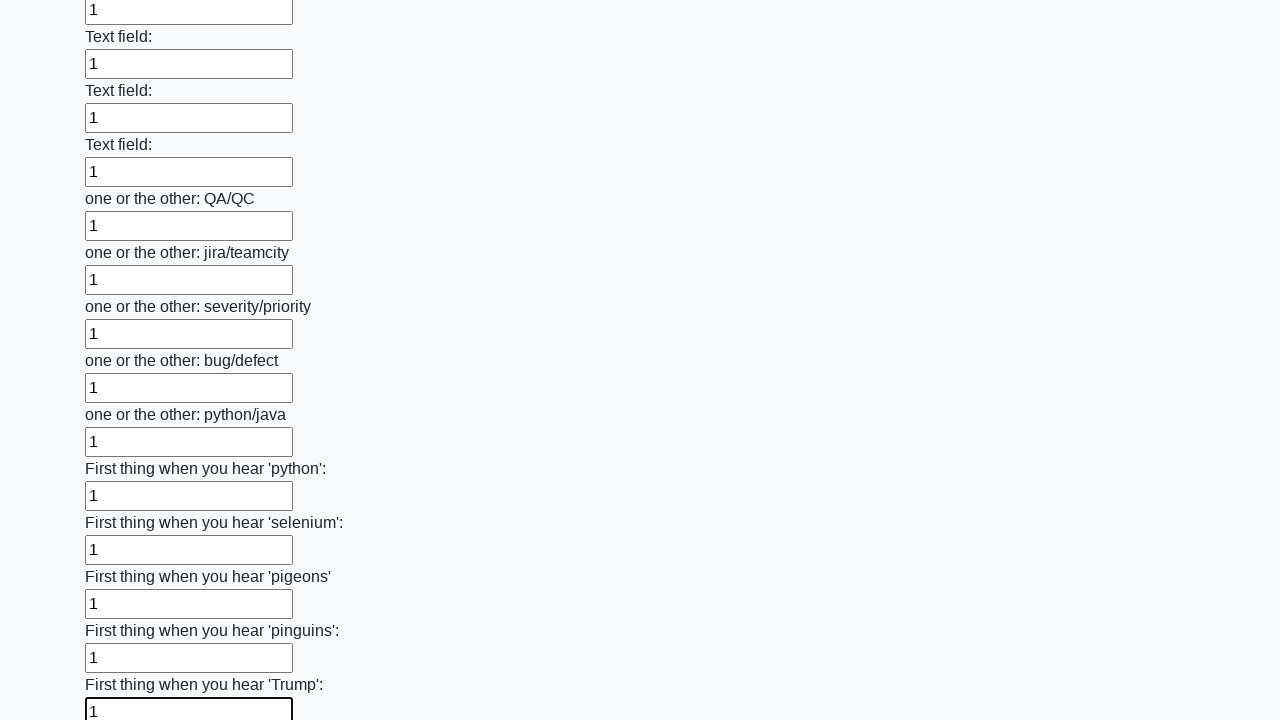

Filled input field with '1' on input >> nth=97
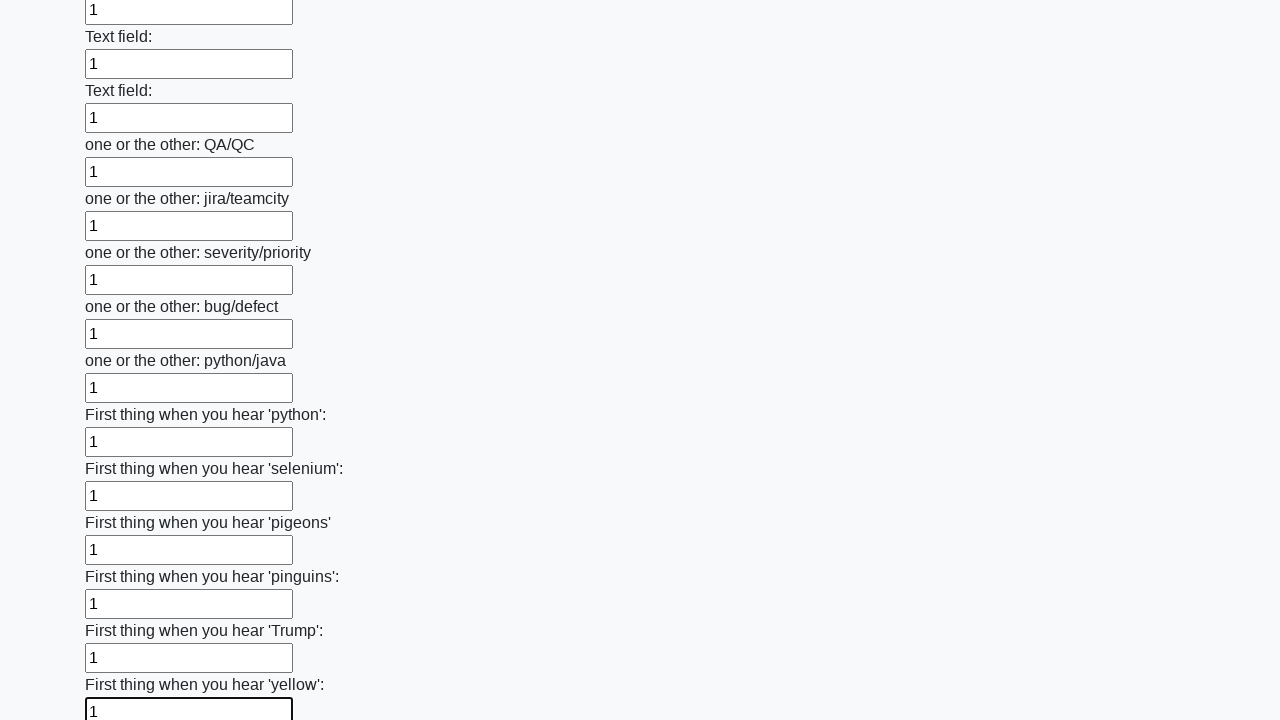

Filled input field with '1' on input >> nth=98
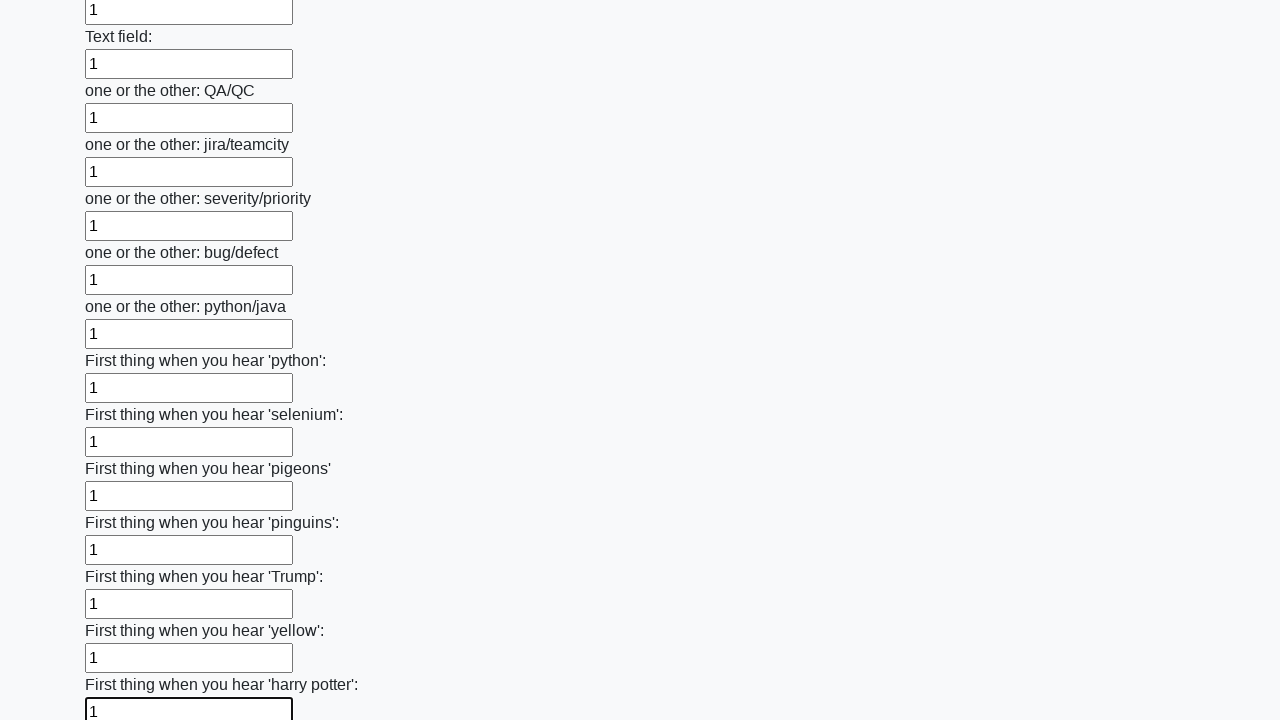

Filled input field with '1' on input >> nth=99
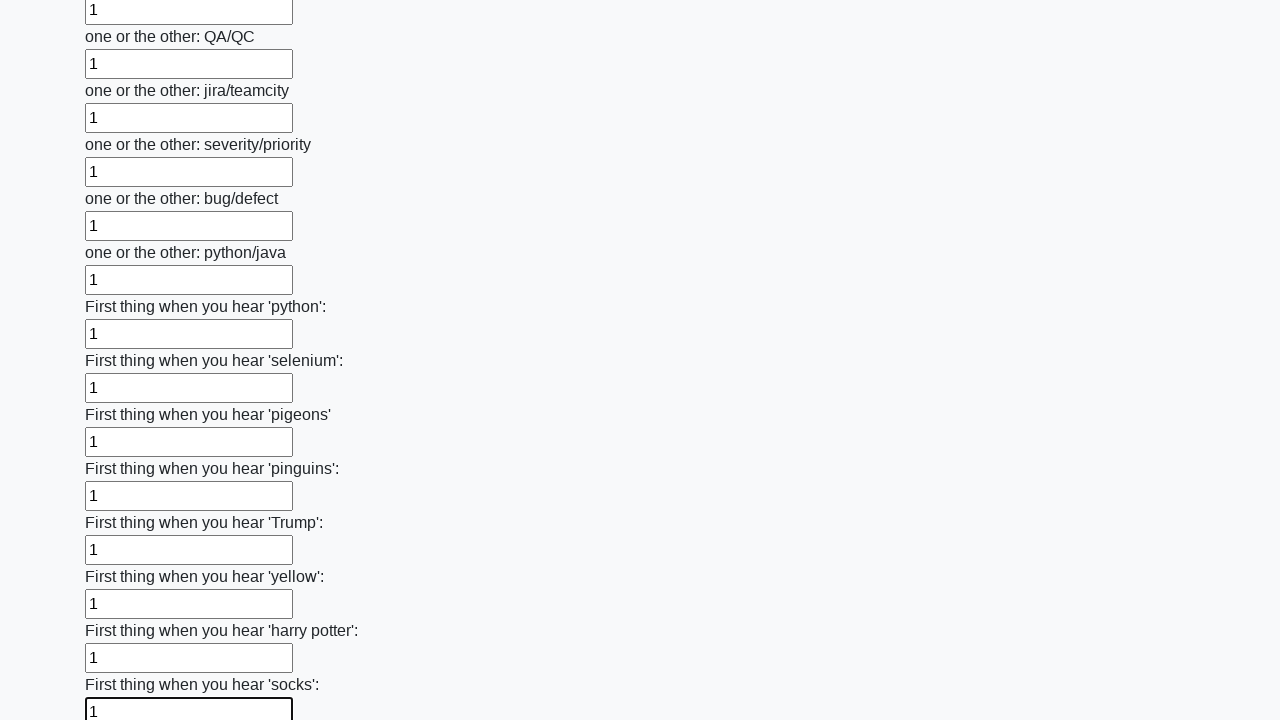

Clicked the submit button at (123, 611) on div button
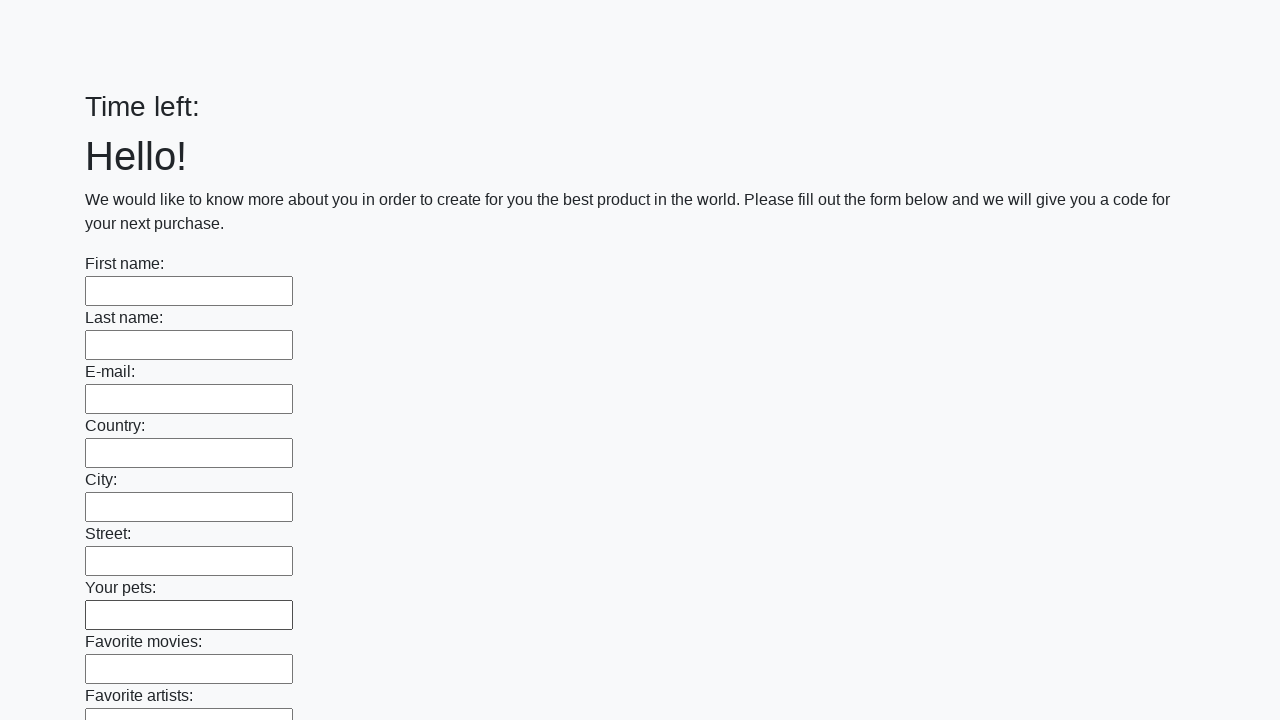

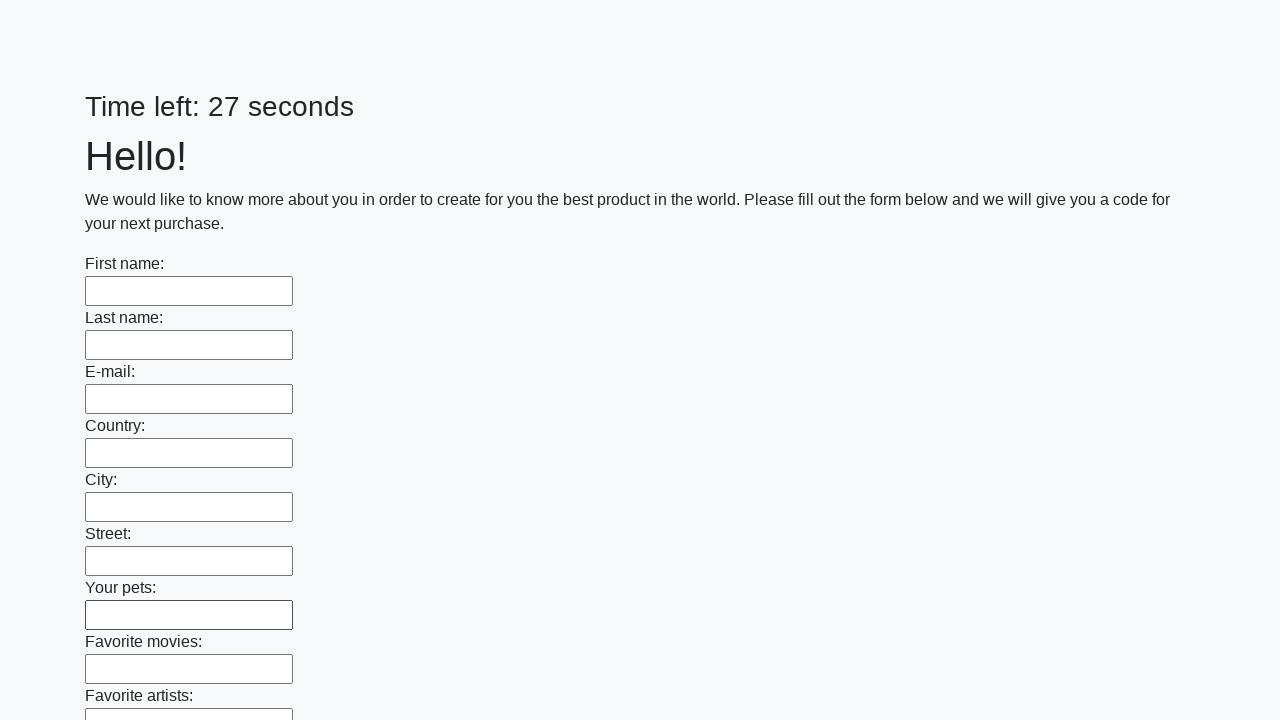